Automates the RPA Challenge by clicking the start button, then filling in a form with personal information (first name, last name, company, phone, address, email, role) and submitting it 10 times with different data.

Starting URL: https://rpachallenge.com/

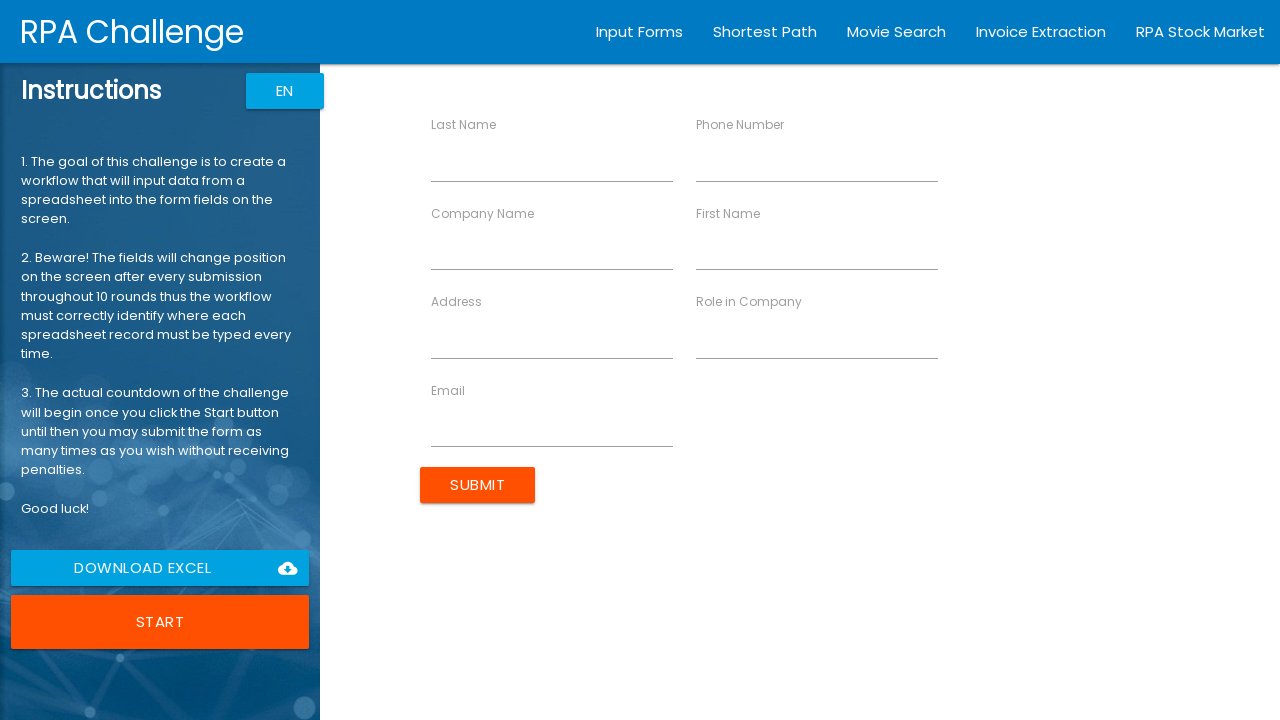

Clicked the Start button to begin the RPA Challenge at (160, 622) on xpath=//button[@class='waves-effect col s12 m12 l12 btn-large uiColorButton']
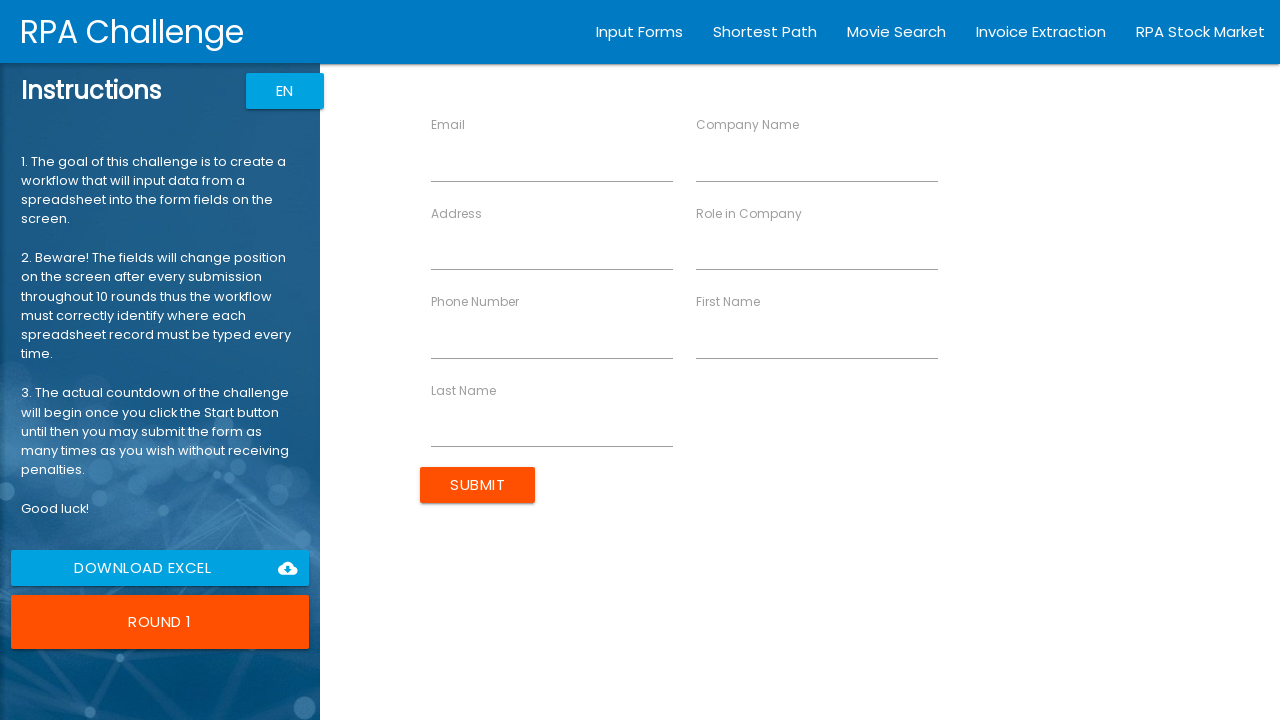

Filled first name field with 'John' on //input[@ng-reflect-name='labelFirstName']
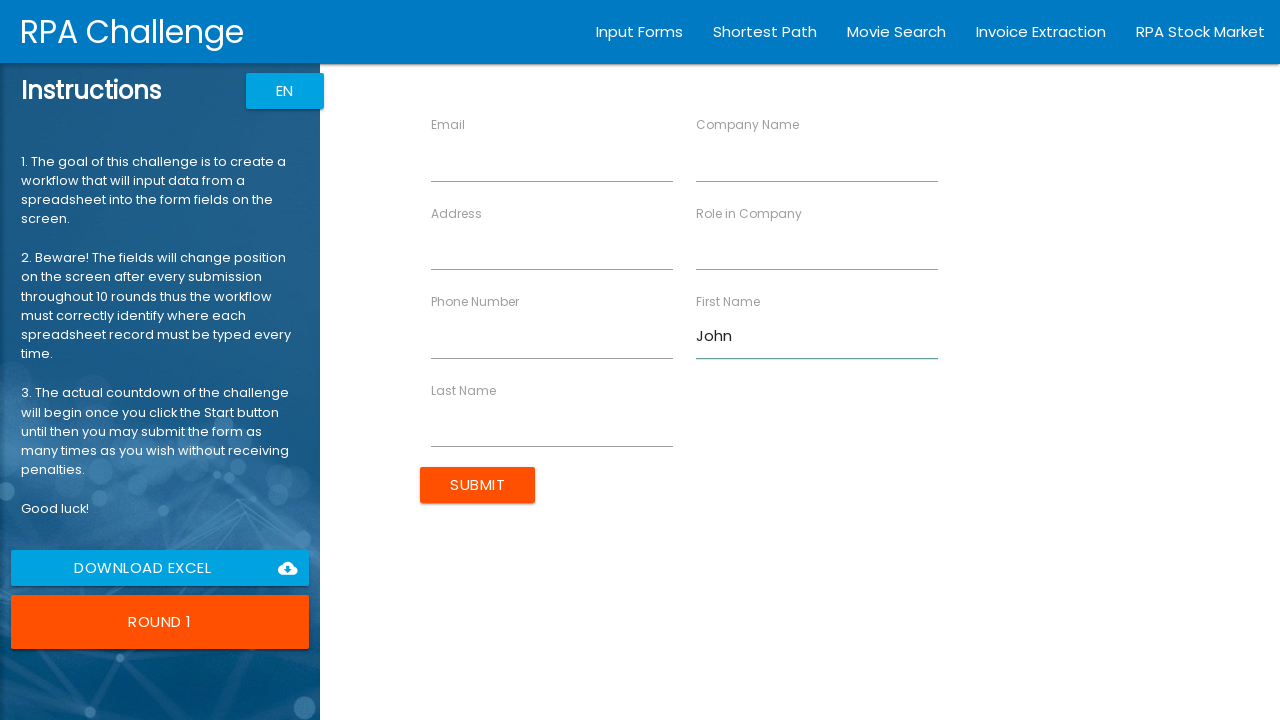

Filled last name field with 'Smith' on //input[@ng-reflect-name='labelLastName']
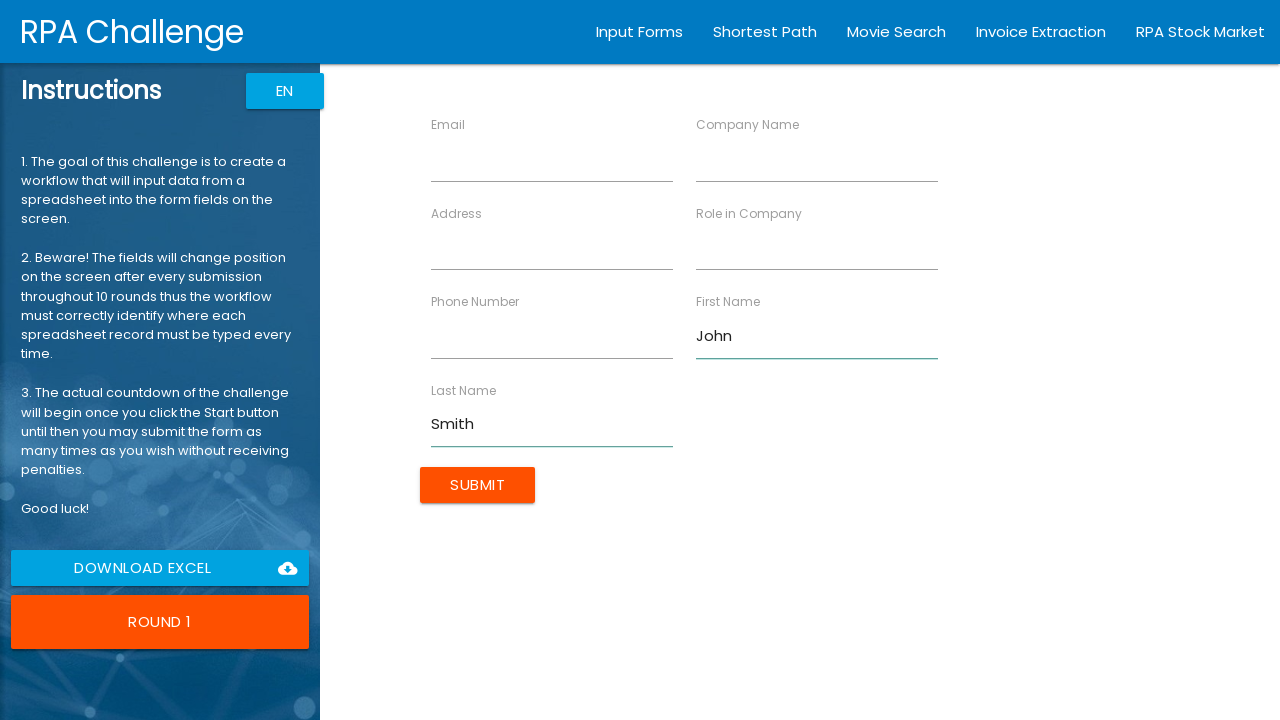

Filled company name field with 'Acme Corp' on //input[@ng-reflect-name='labelCompanyName']
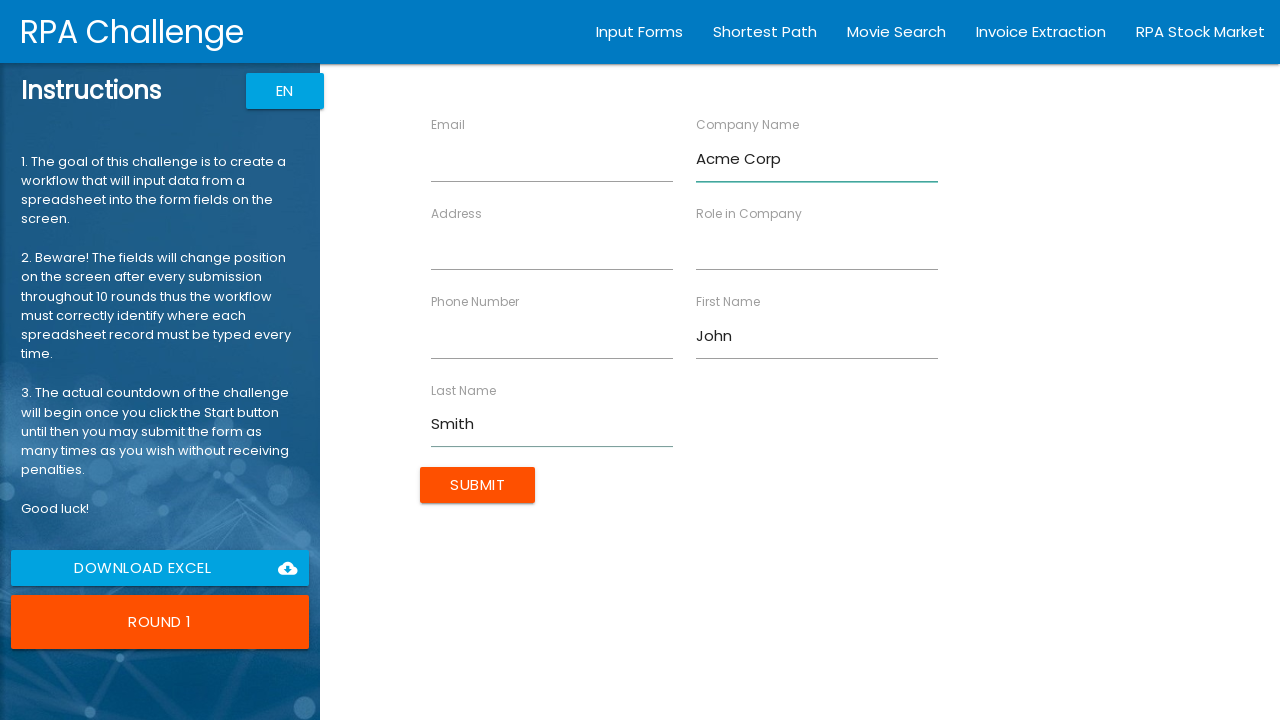

Filled phone number field with '1234567890' on //input[@ng-reflect-name='labelPhone']
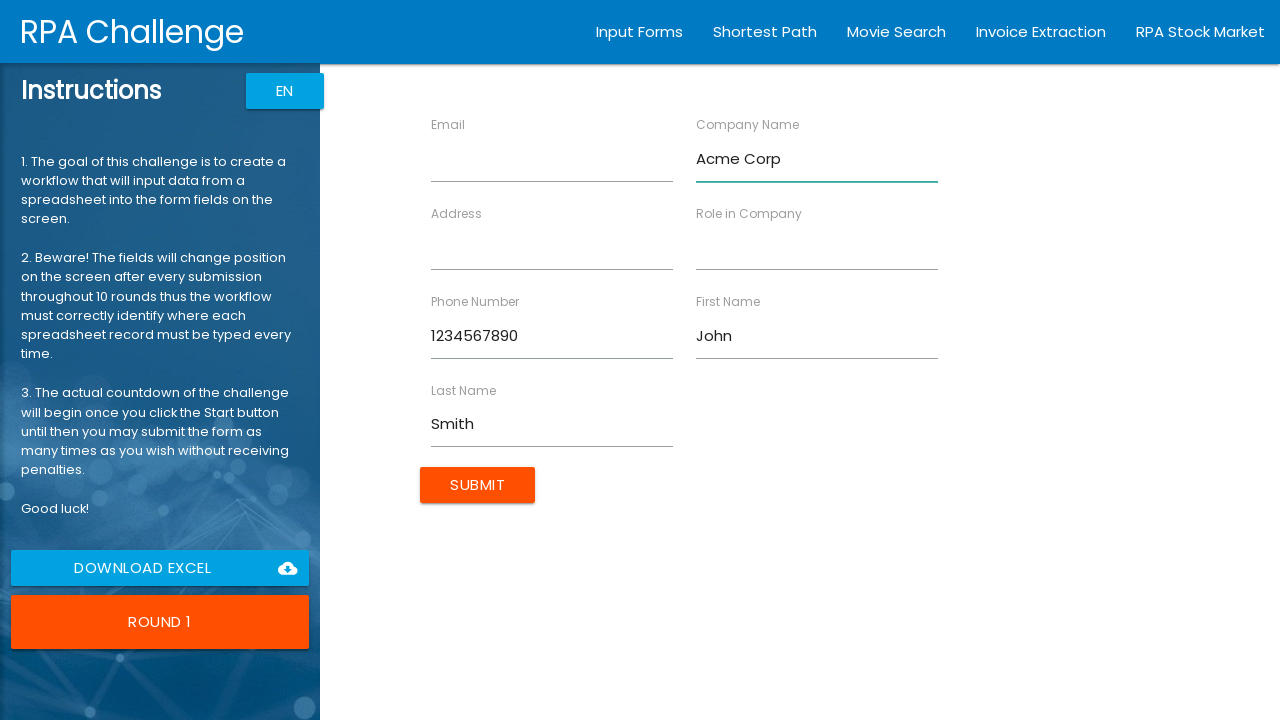

Filled address field with '123 Main St' on //input[@ng-reflect-name='labelAddress']
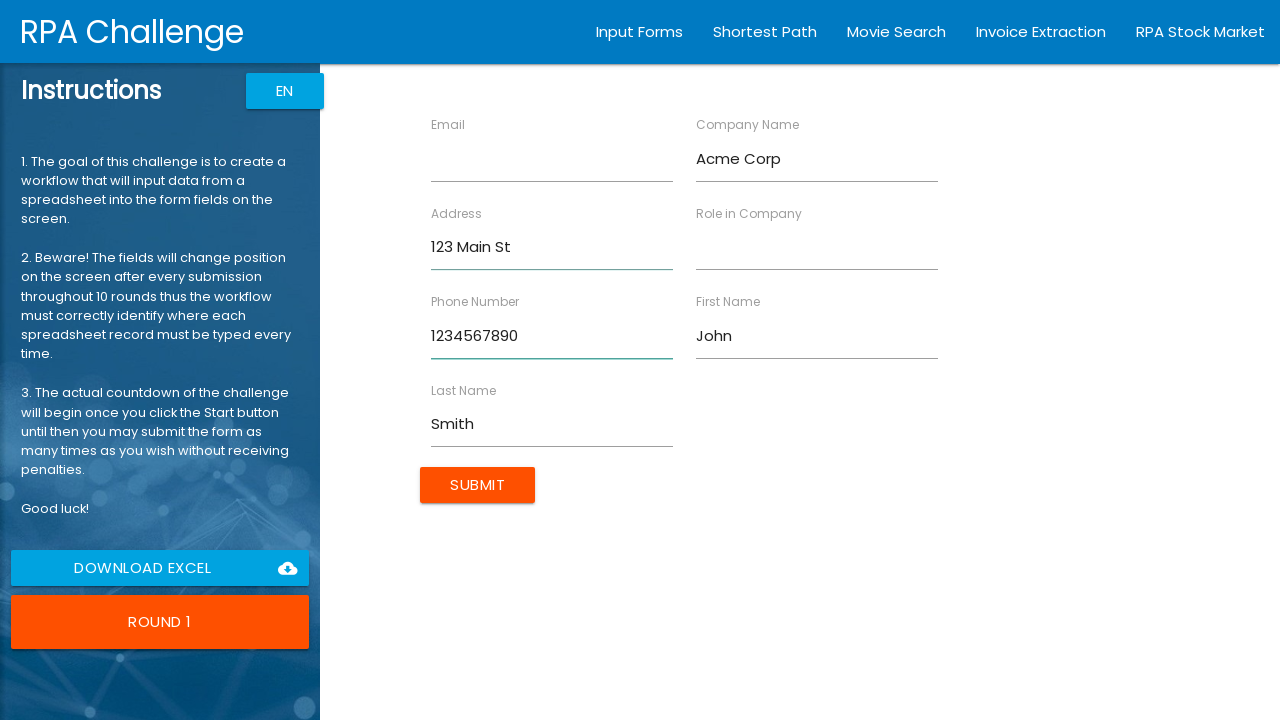

Filled email field with 'john.smith@acme.com' on //input[@ng-reflect-name='labelEmail']
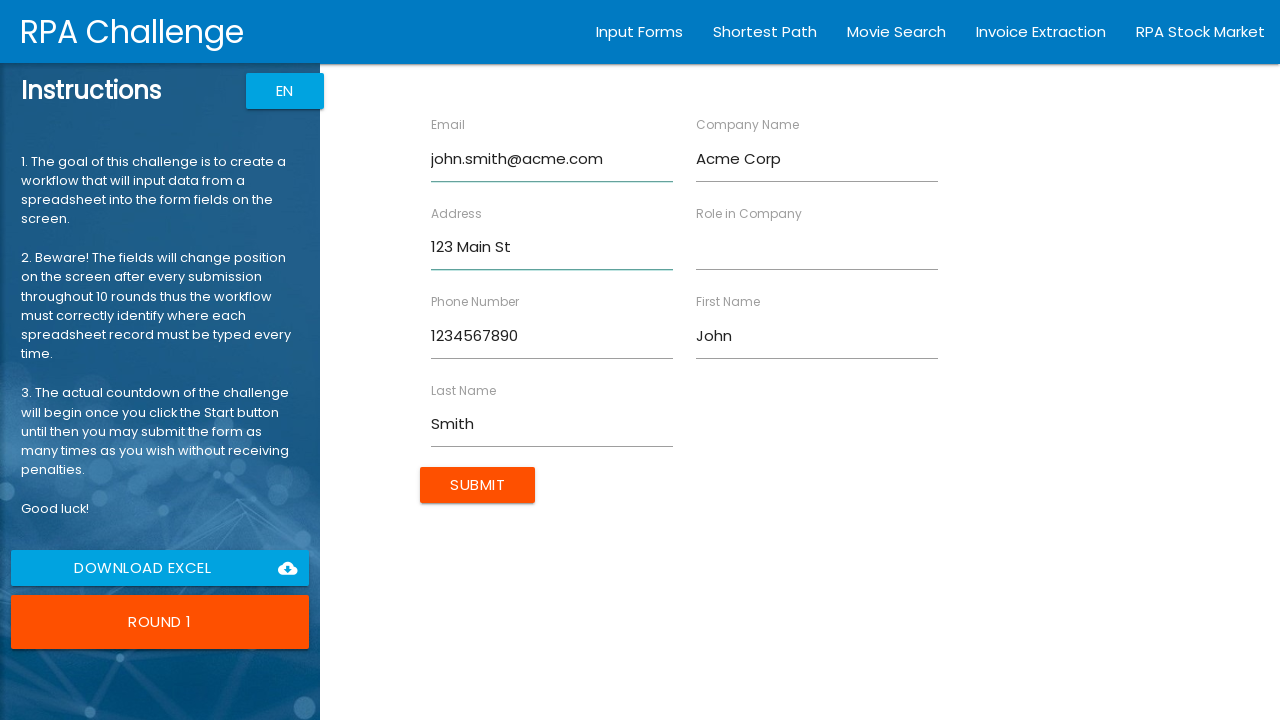

Filled role field with 'Manager' on //input[@ng-reflect-name='labelRole']
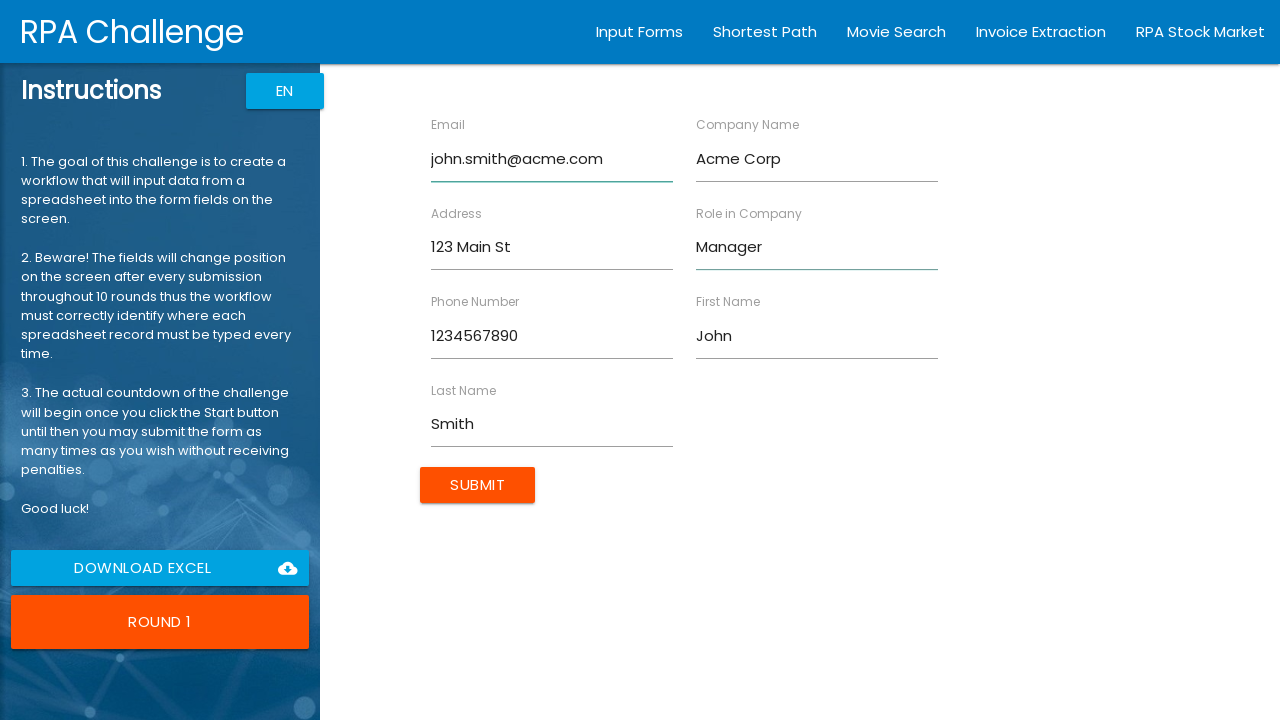

Submitted form for John Smith at (478, 485) on xpath=//input[@class='btn uiColorButton']
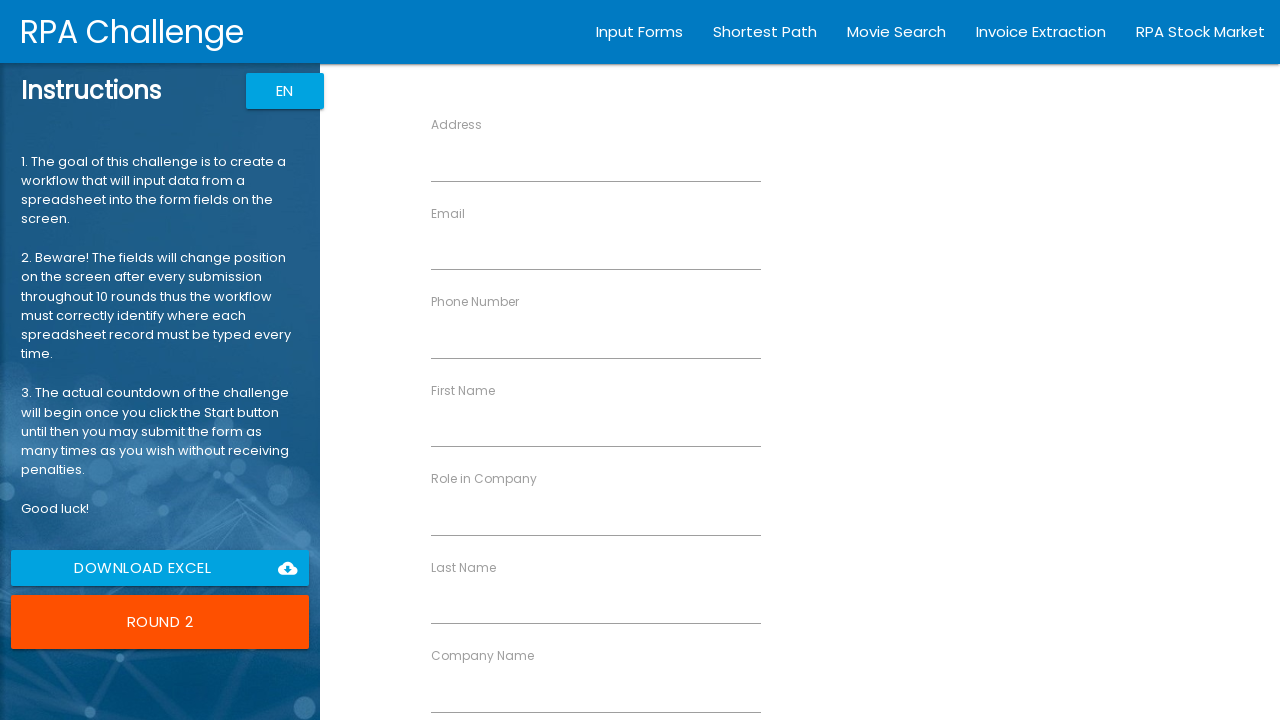

Filled first name field with 'Jane' on //input[@ng-reflect-name='labelFirstName']
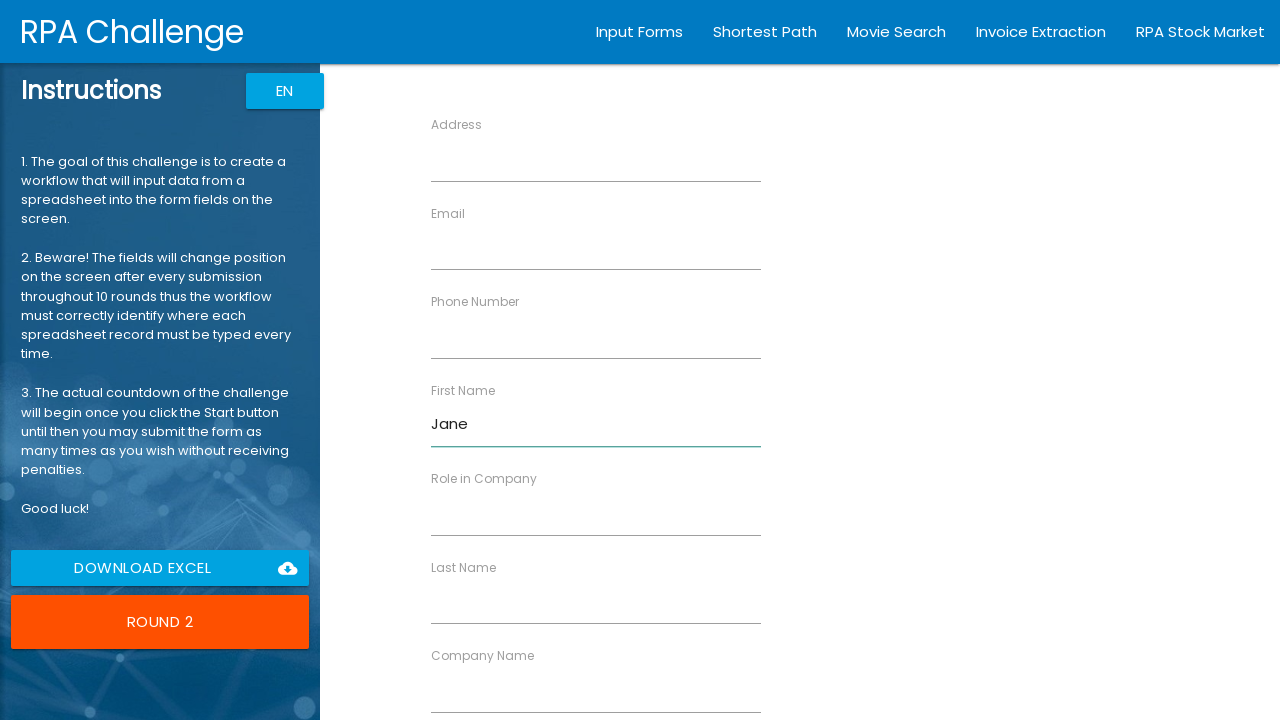

Filled last name field with 'Doe' on //input[@ng-reflect-name='labelLastName']
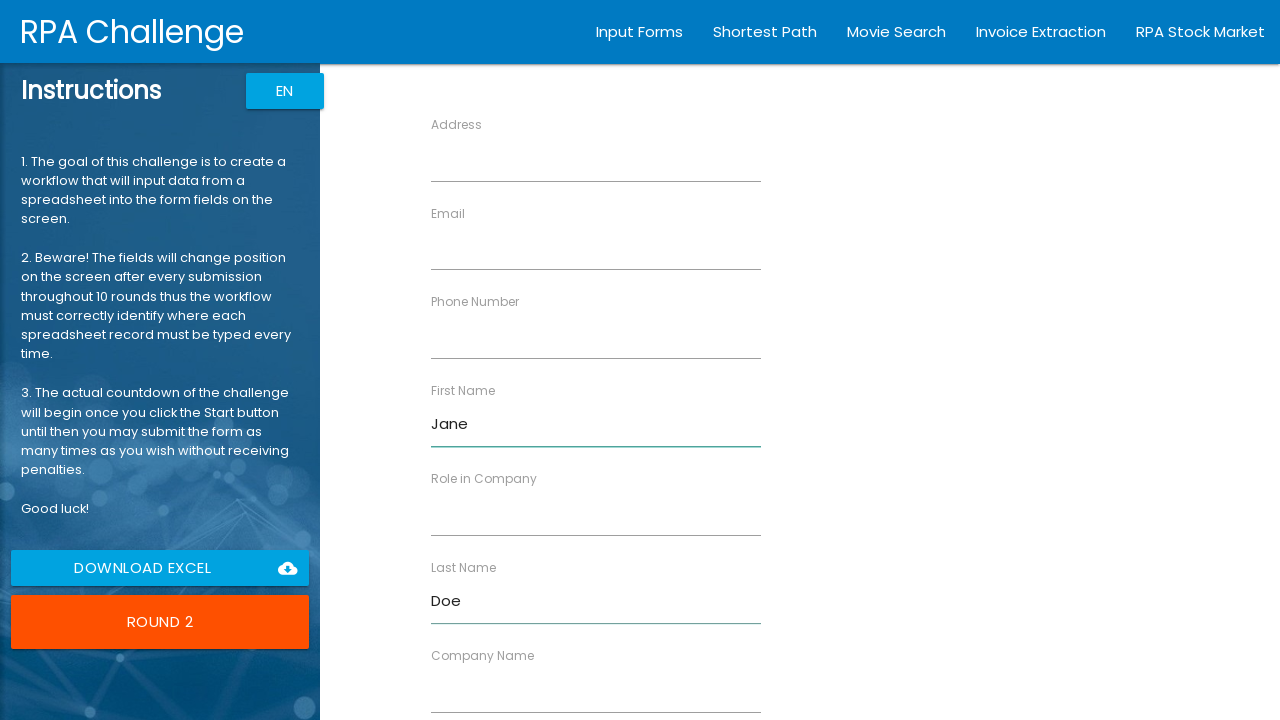

Filled company name field with 'Tech Inc' on //input[@ng-reflect-name='labelCompanyName']
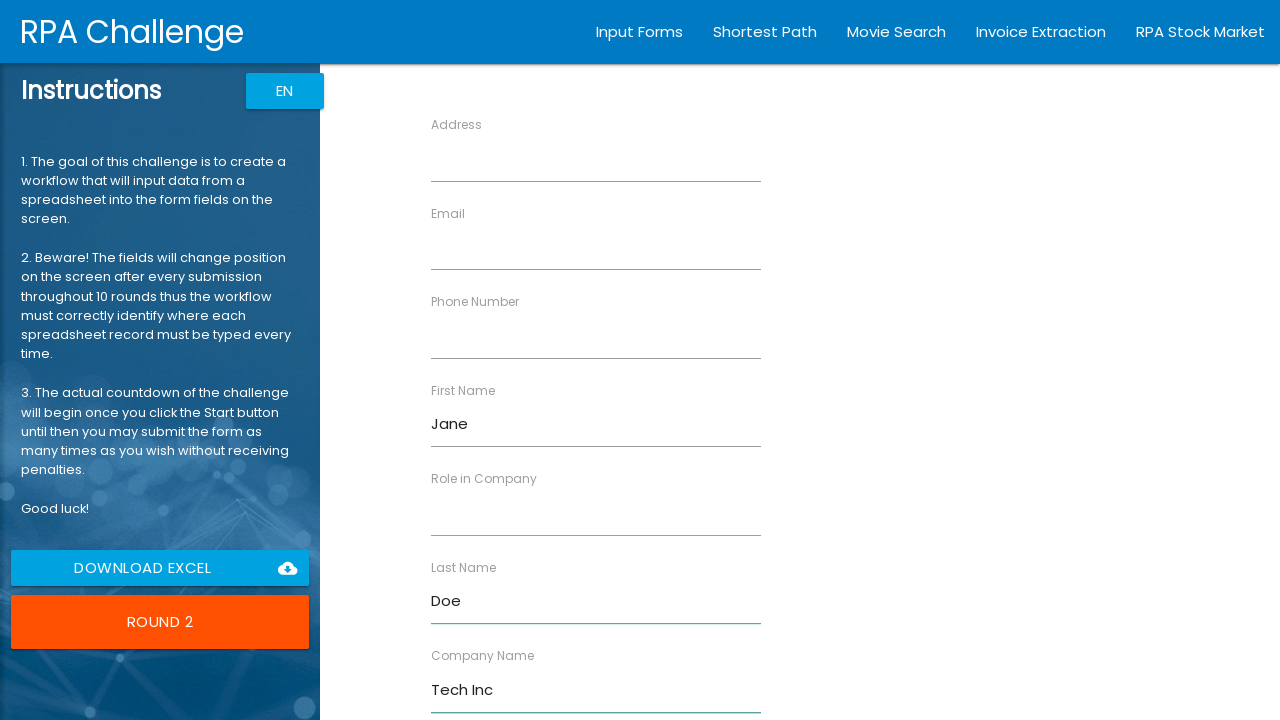

Filled phone number field with '2345678901' on //input[@ng-reflect-name='labelPhone']
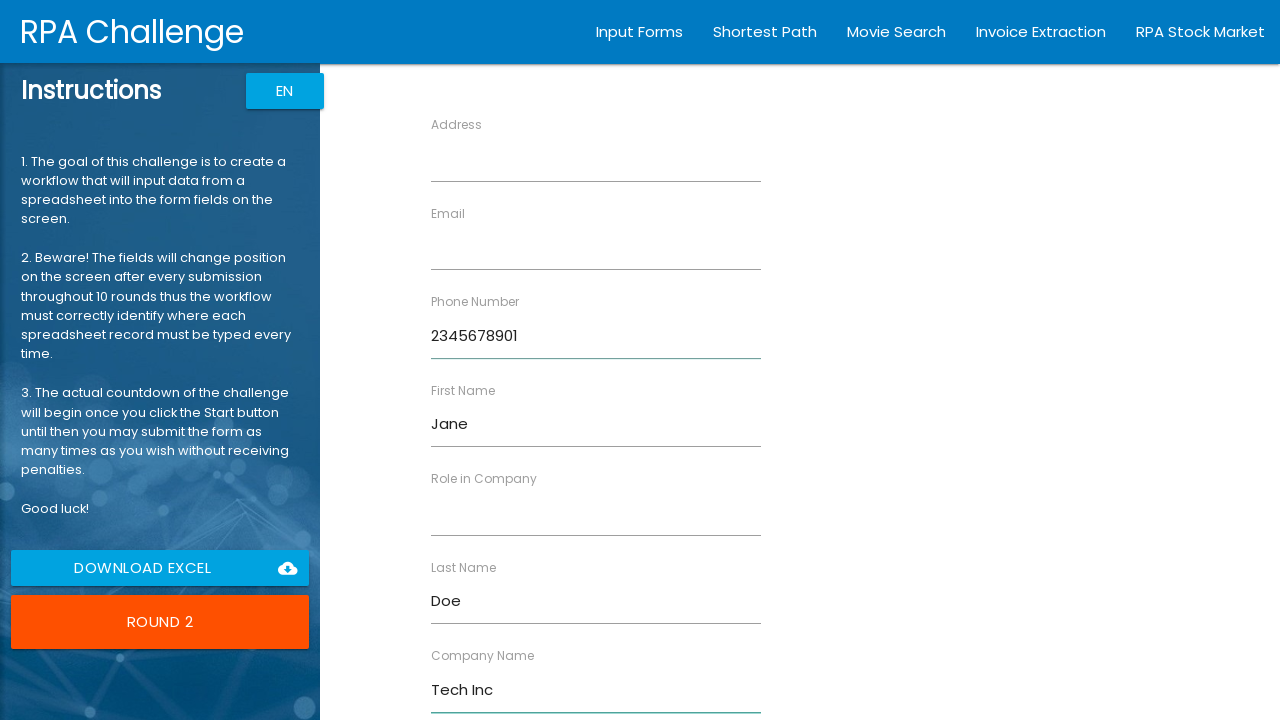

Filled address field with '456 Oak Ave' on //input[@ng-reflect-name='labelAddress']
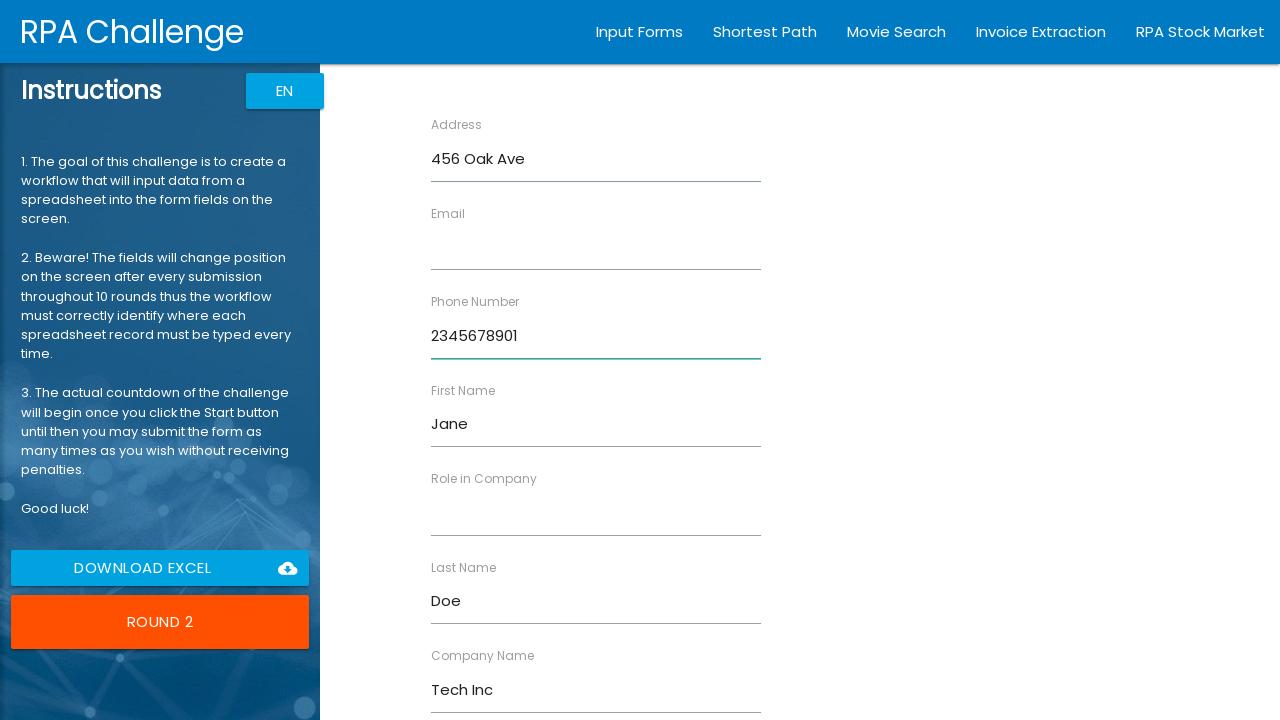

Filled email field with 'jane.doe@tech.com' on //input[@ng-reflect-name='labelEmail']
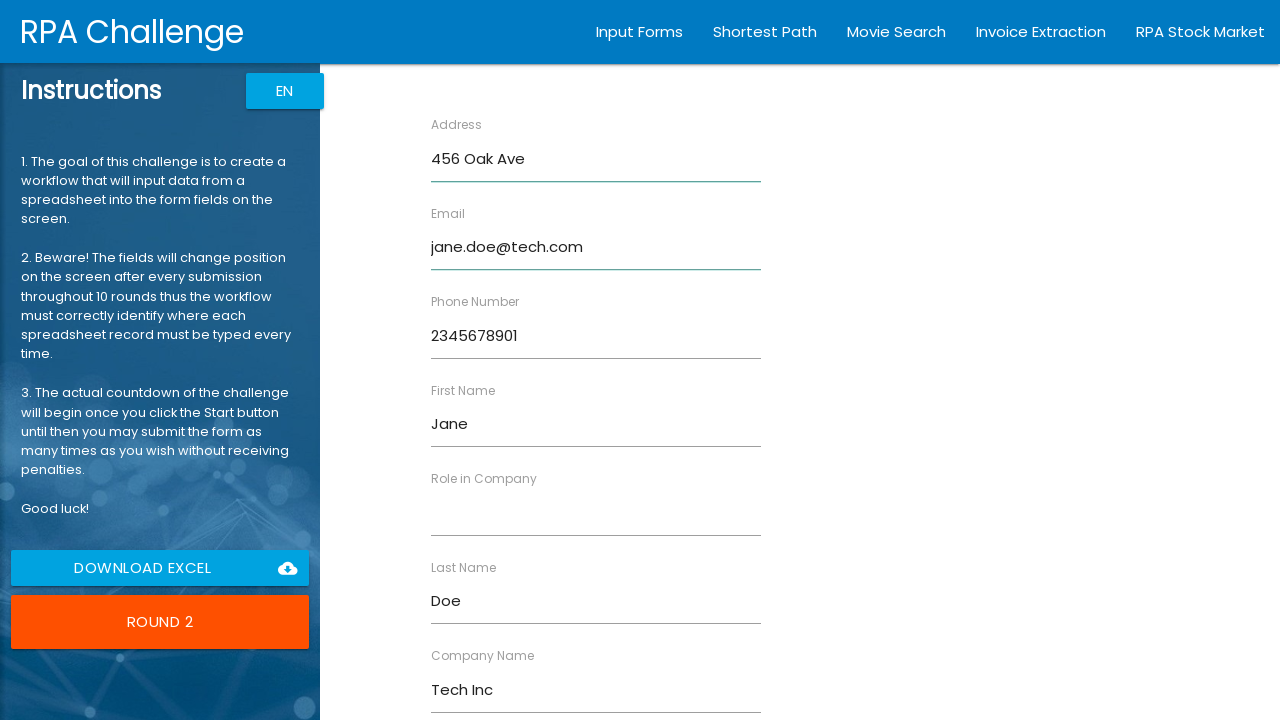

Filled role field with 'Developer' on //input[@ng-reflect-name='labelRole']
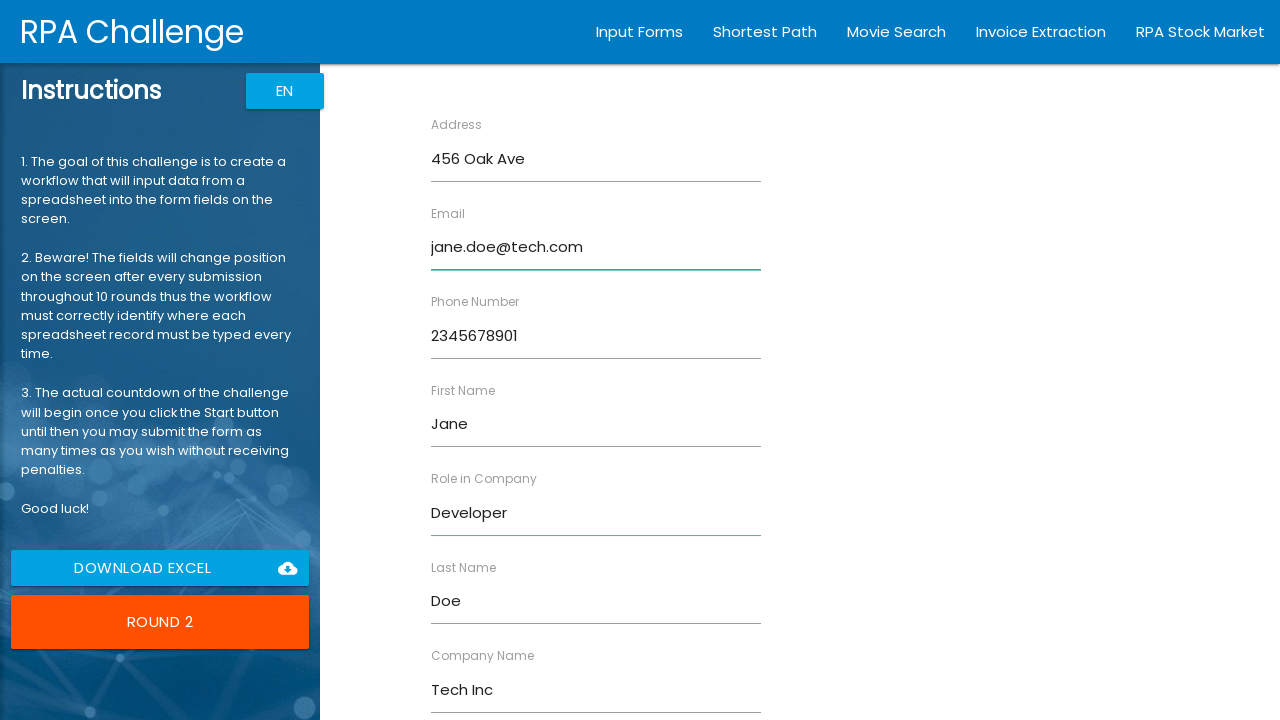

Submitted form for Jane Doe at (478, 688) on xpath=//input[@class='btn uiColorButton']
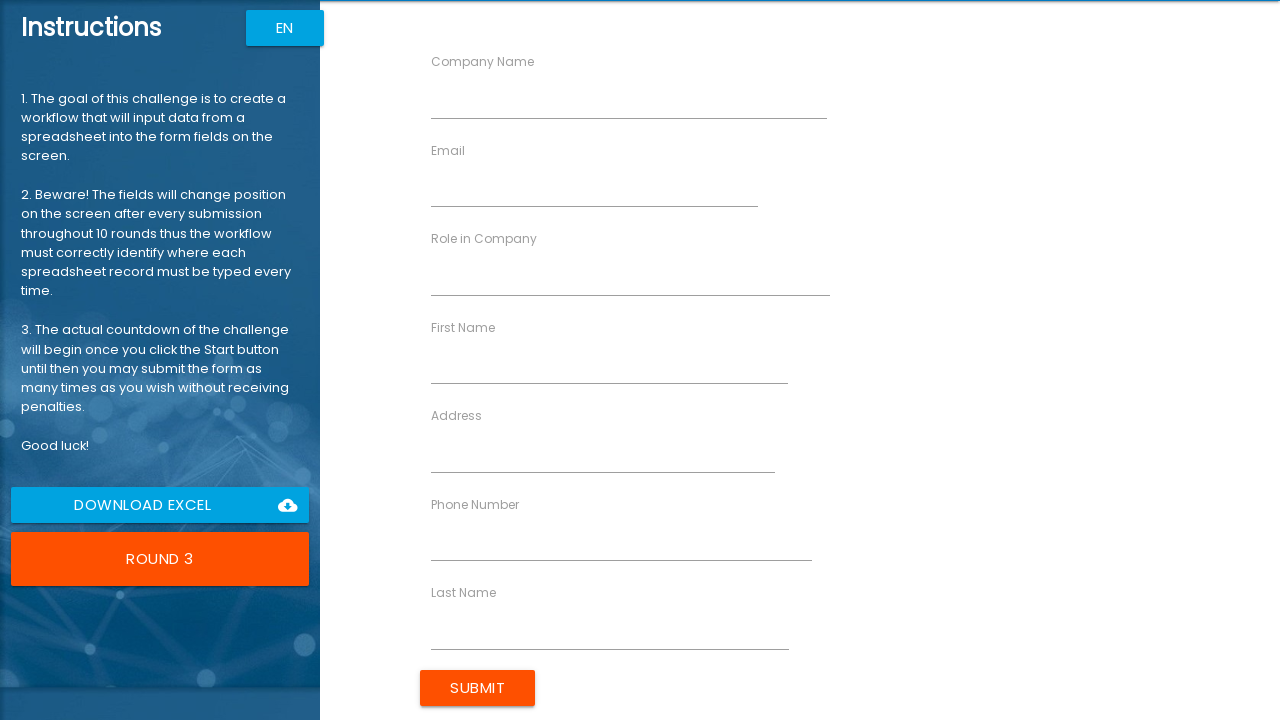

Filled first name field with 'Michael' on //input[@ng-reflect-name='labelFirstName']
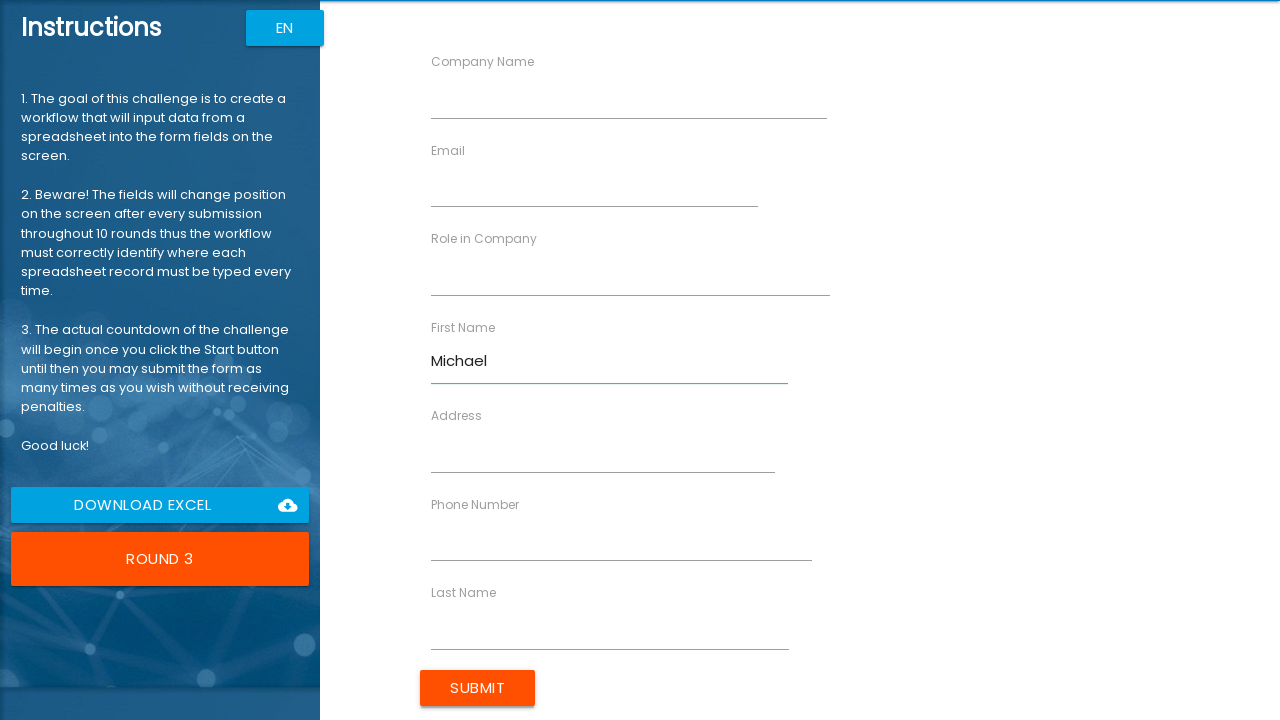

Filled last name field with 'Johnson' on //input[@ng-reflect-name='labelLastName']
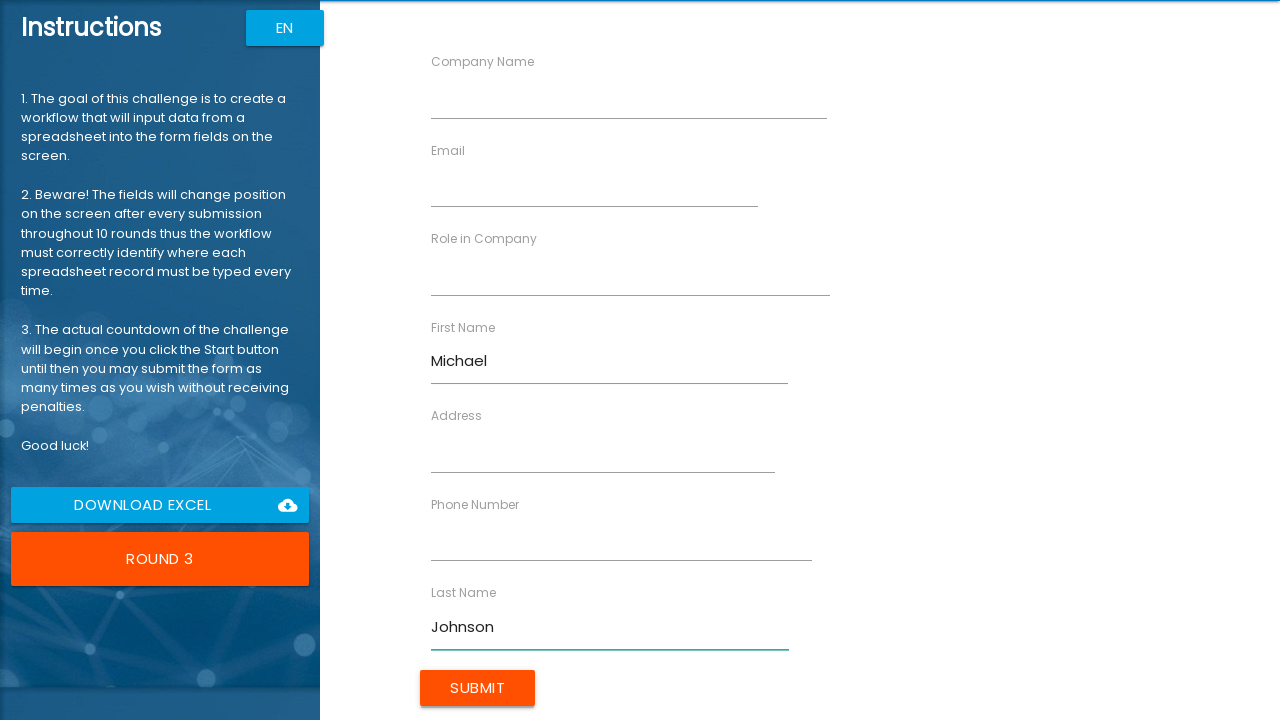

Filled company name field with 'Global Ltd' on //input[@ng-reflect-name='labelCompanyName']
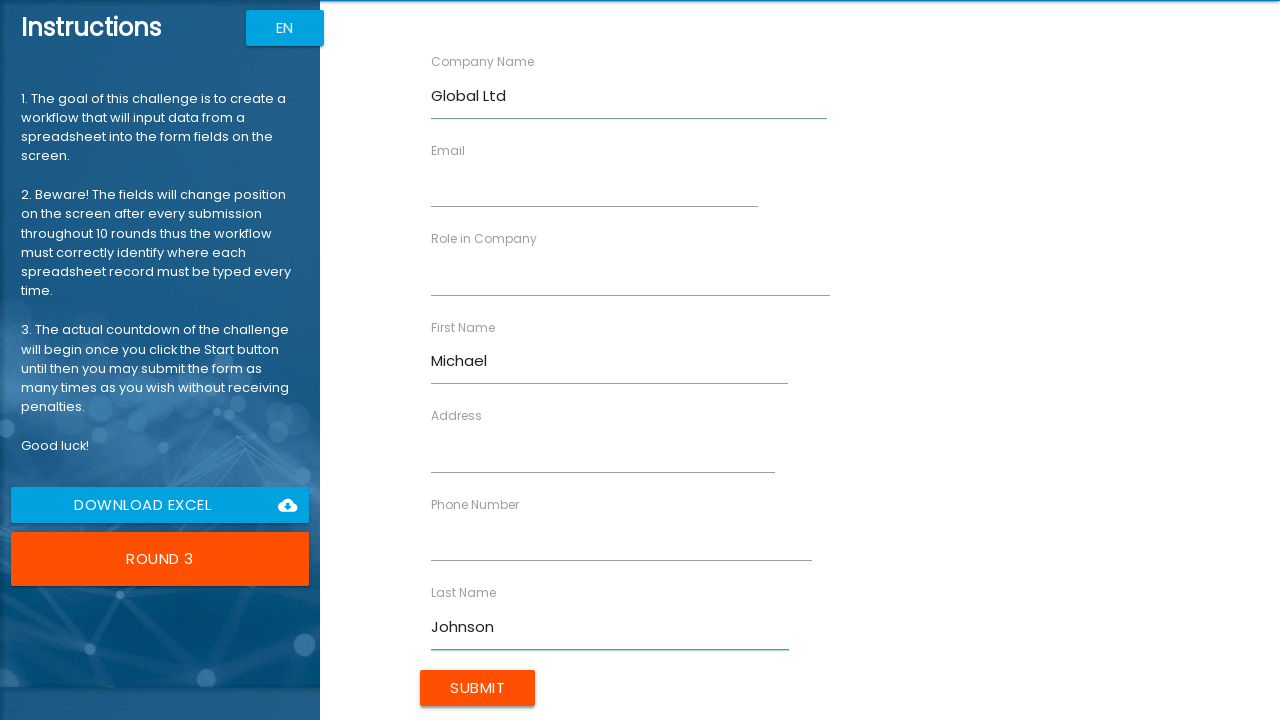

Filled phone number field with '3456789012' on //input[@ng-reflect-name='labelPhone']
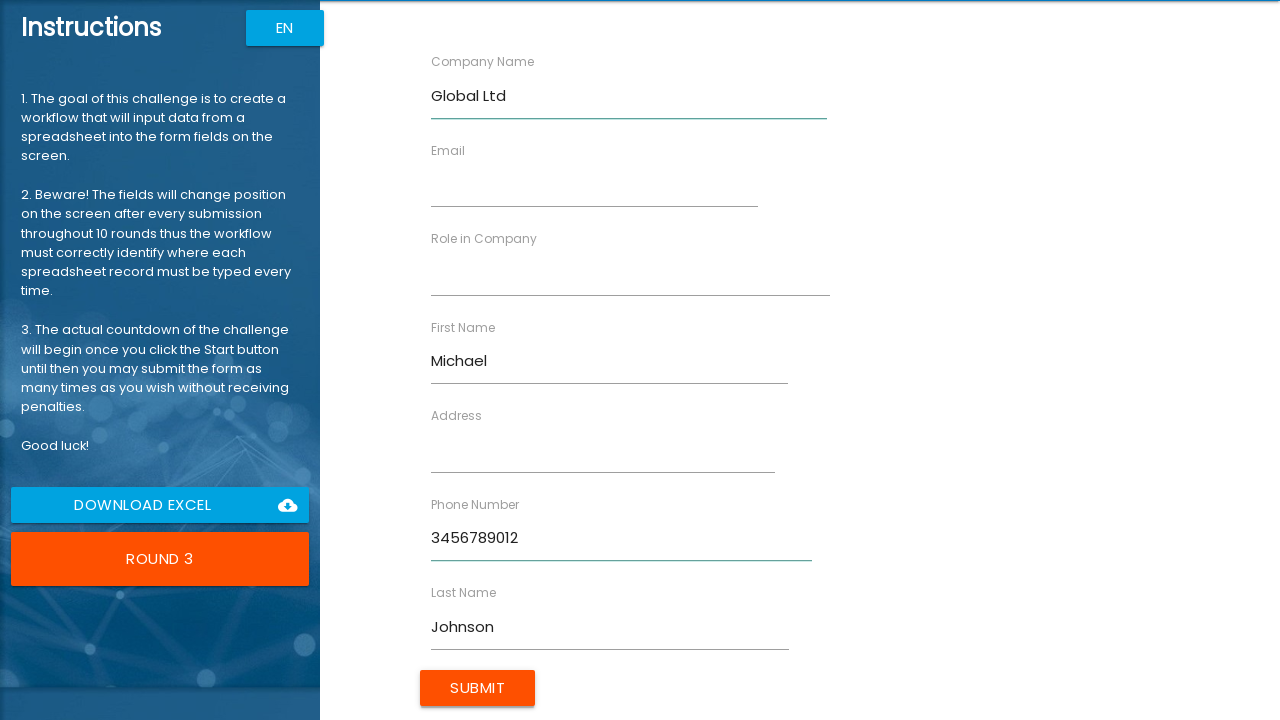

Filled address field with '789 Pine Rd' on //input[@ng-reflect-name='labelAddress']
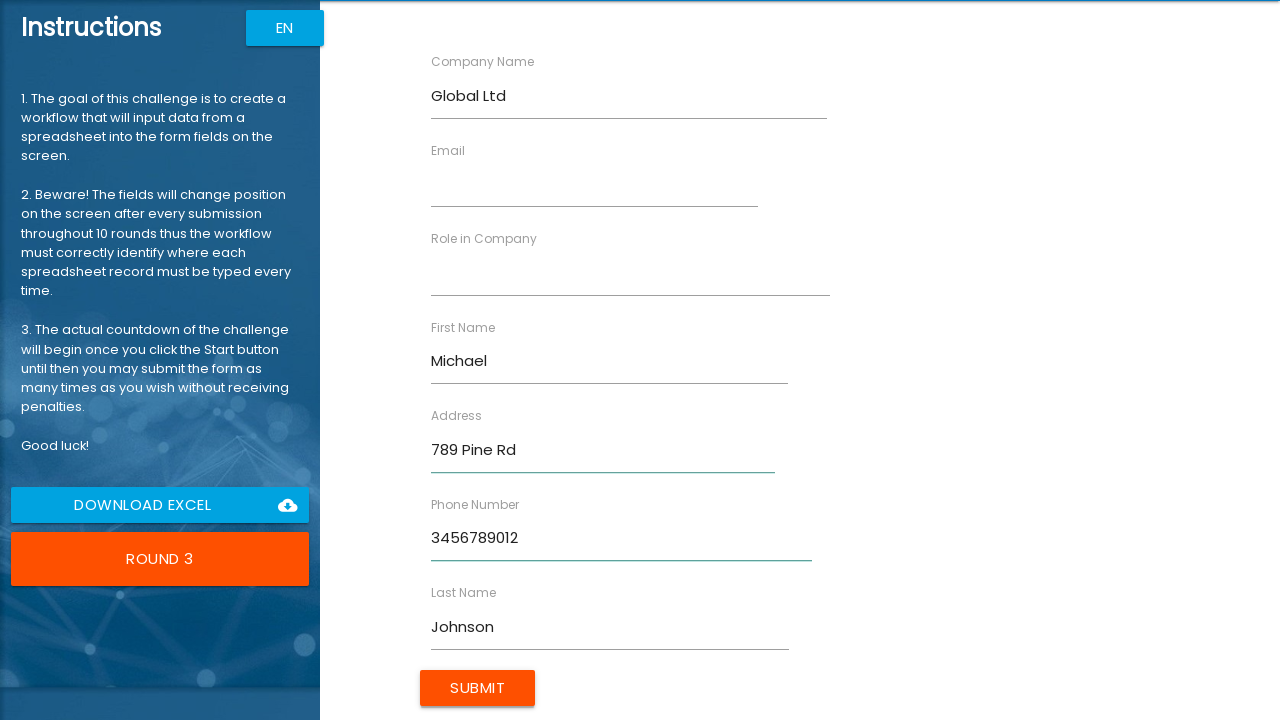

Filled email field with 'm.johnson@global.com' on //input[@ng-reflect-name='labelEmail']
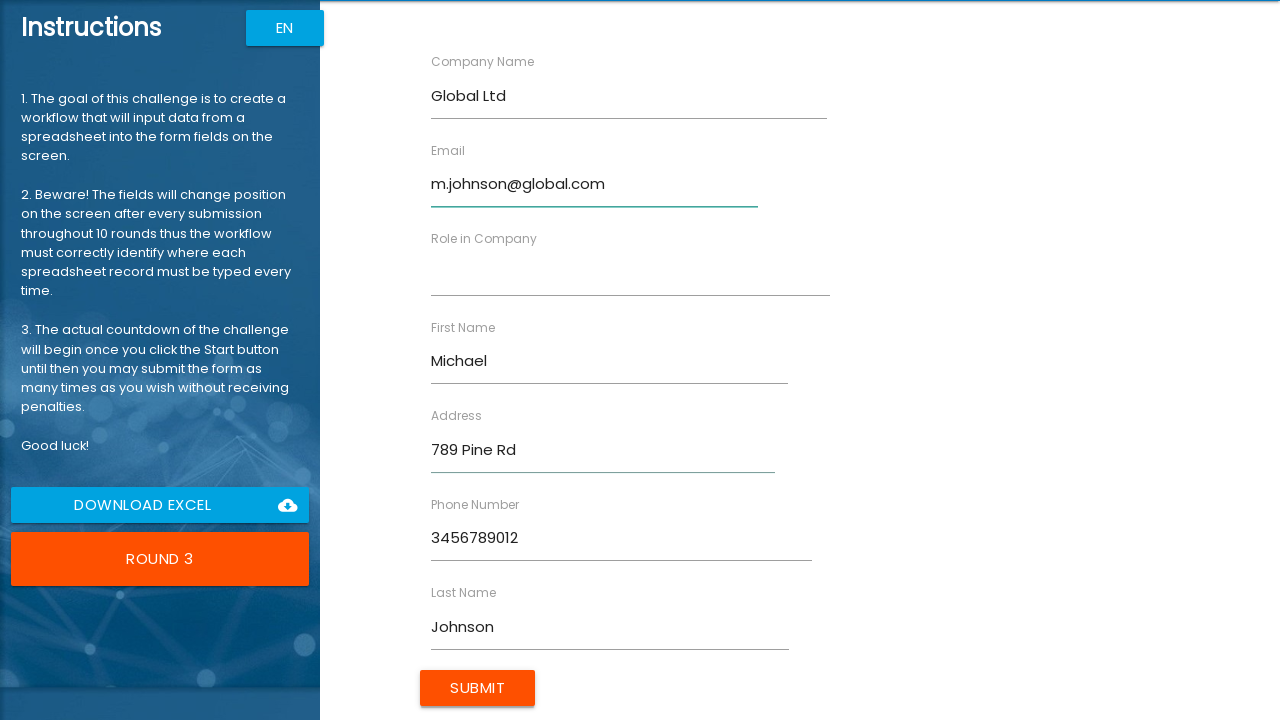

Filled role field with 'Analyst' on //input[@ng-reflect-name='labelRole']
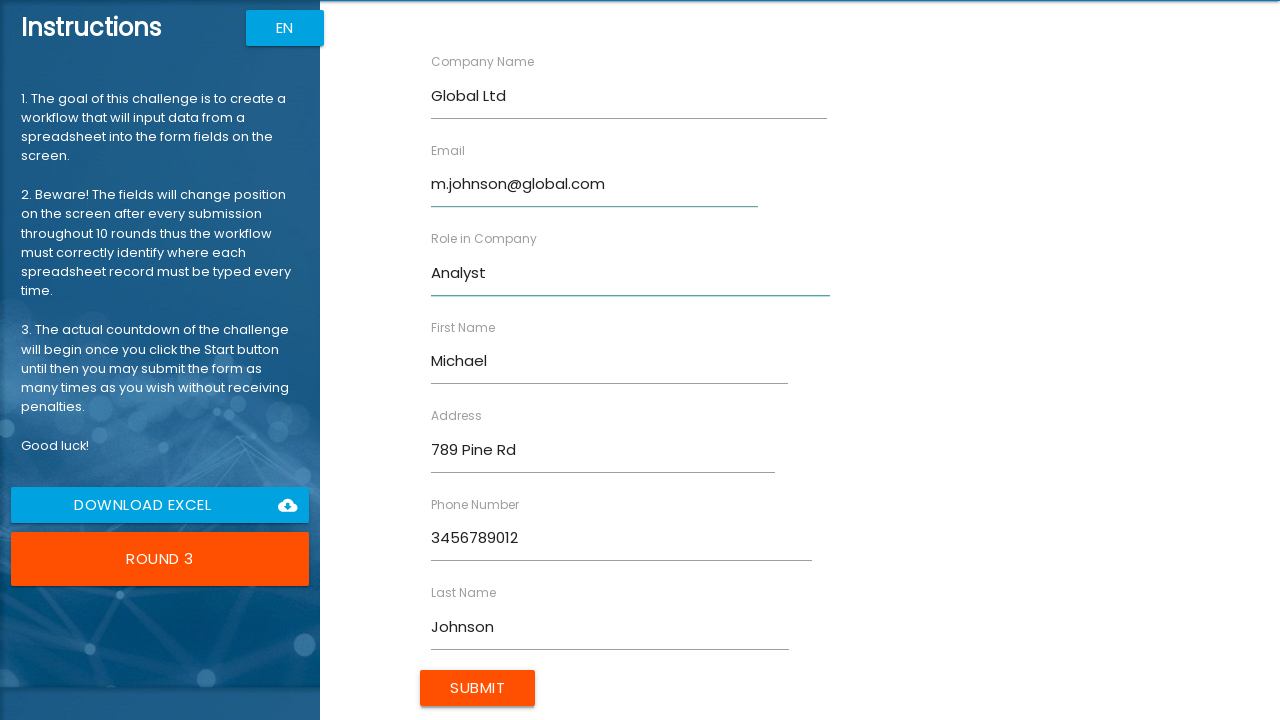

Submitted form for Michael Johnson at (478, 688) on xpath=//input[@class='btn uiColorButton']
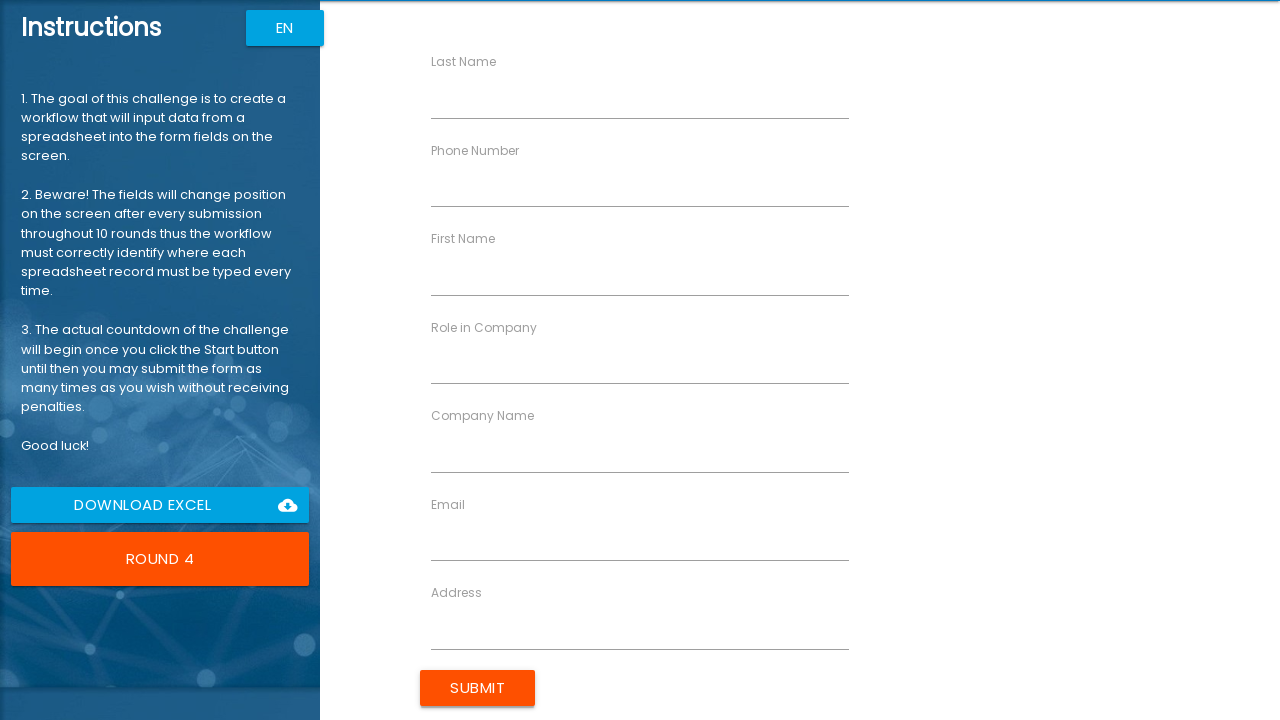

Filled first name field with 'Emily' on //input[@ng-reflect-name='labelFirstName']
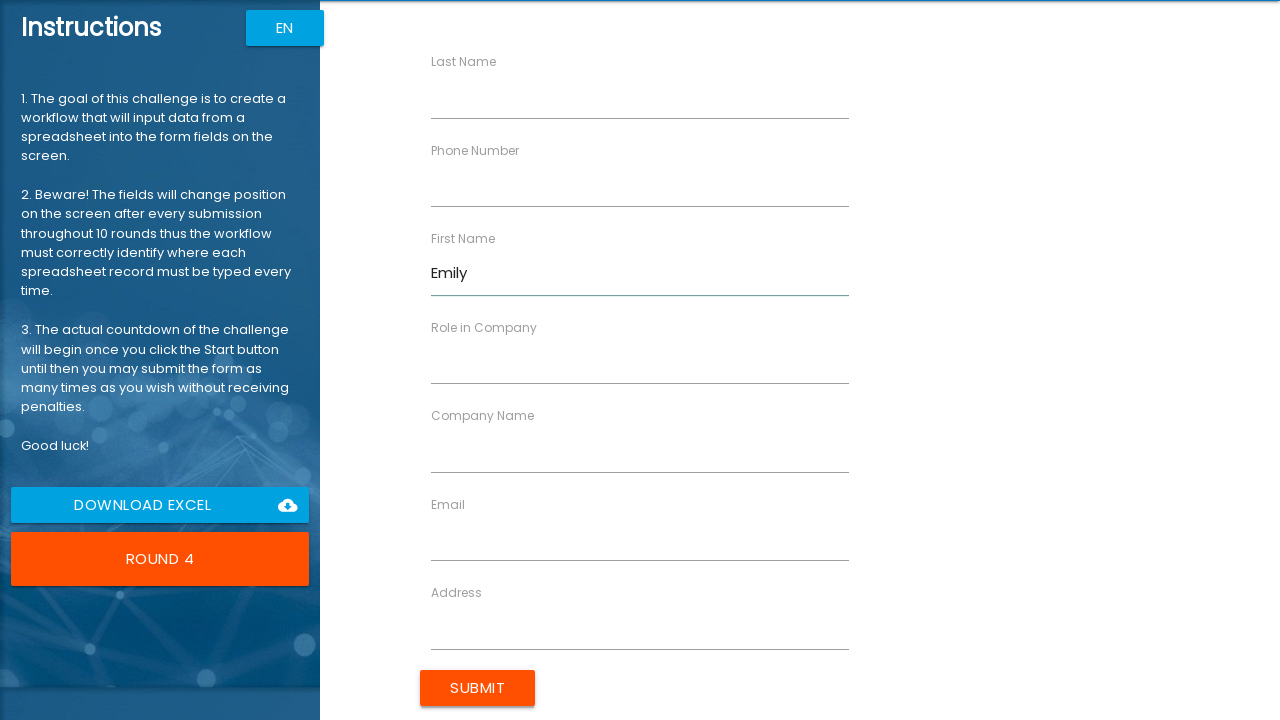

Filled last name field with 'Brown' on //input[@ng-reflect-name='labelLastName']
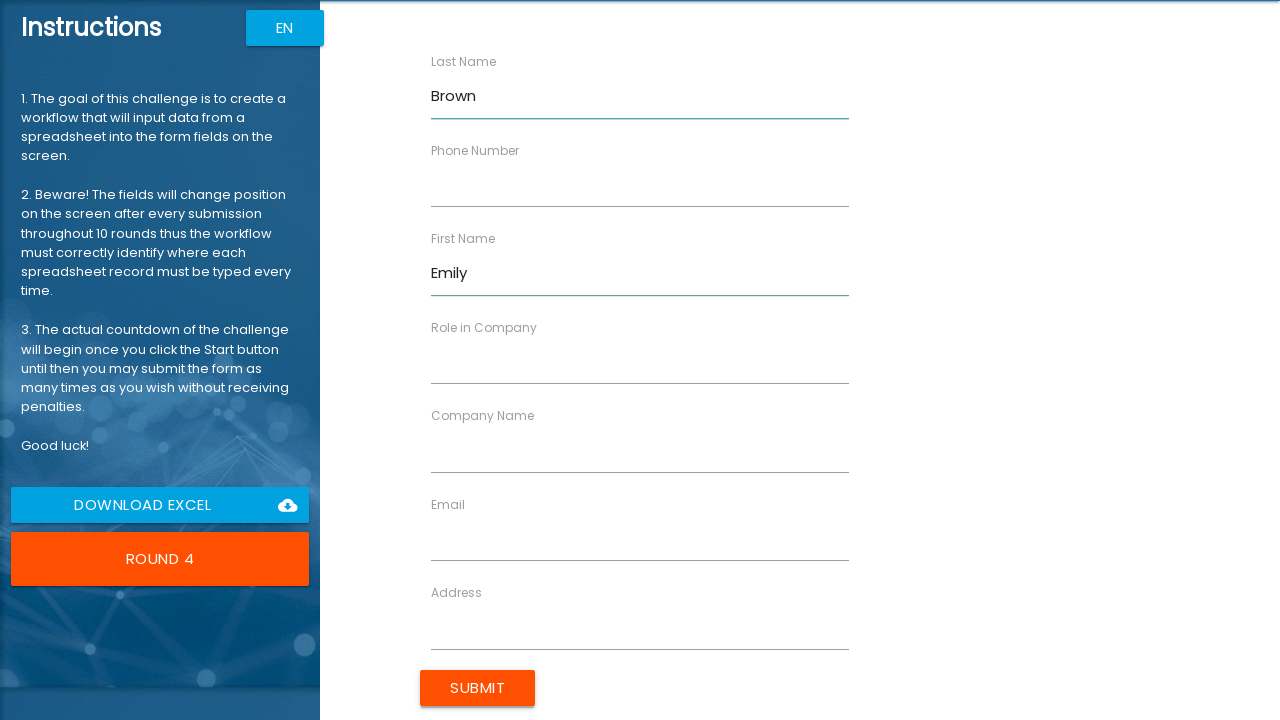

Filled company name field with 'Data Systems' on //input[@ng-reflect-name='labelCompanyName']
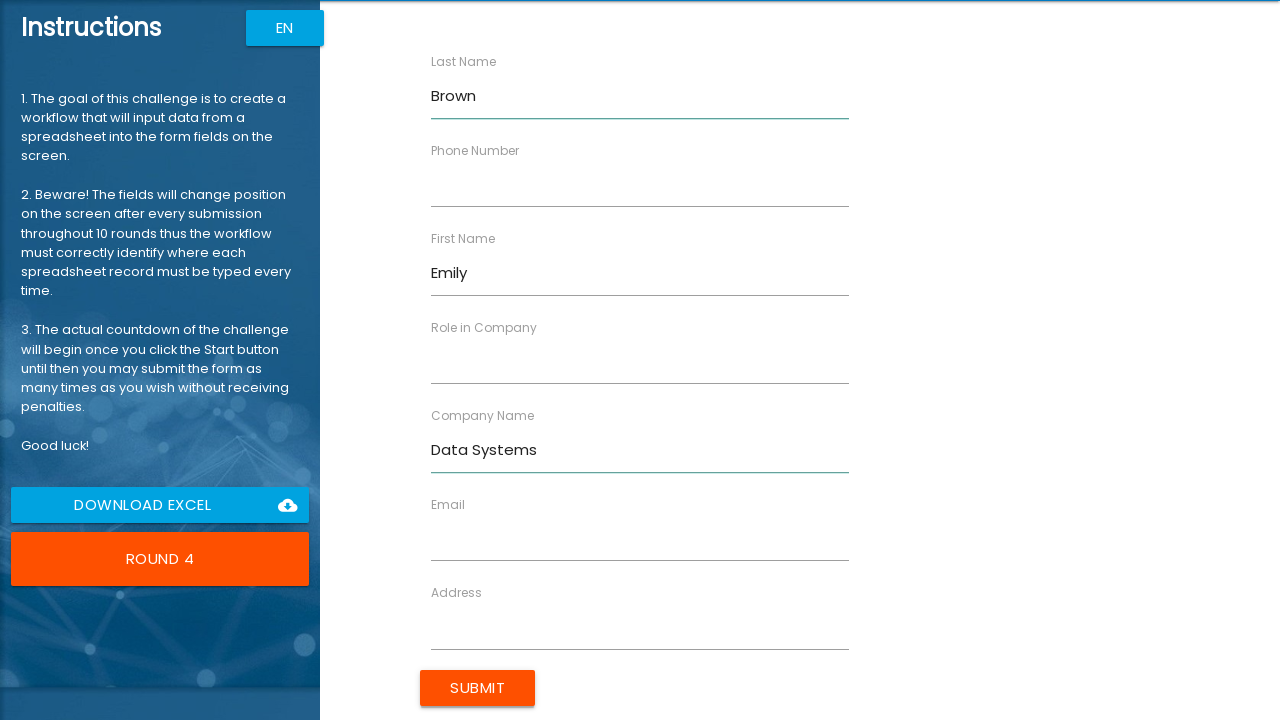

Filled phone number field with '4567890123' on //input[@ng-reflect-name='labelPhone']
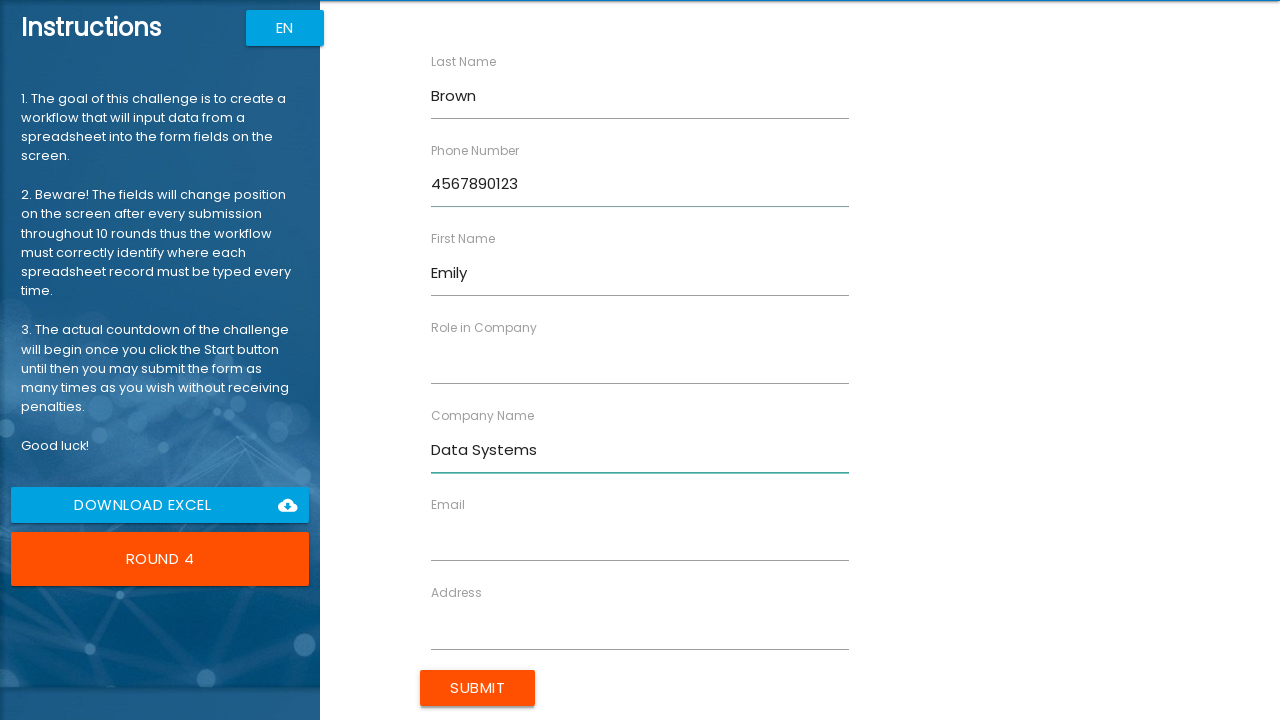

Filled address field with '321 Elm St' on //input[@ng-reflect-name='labelAddress']
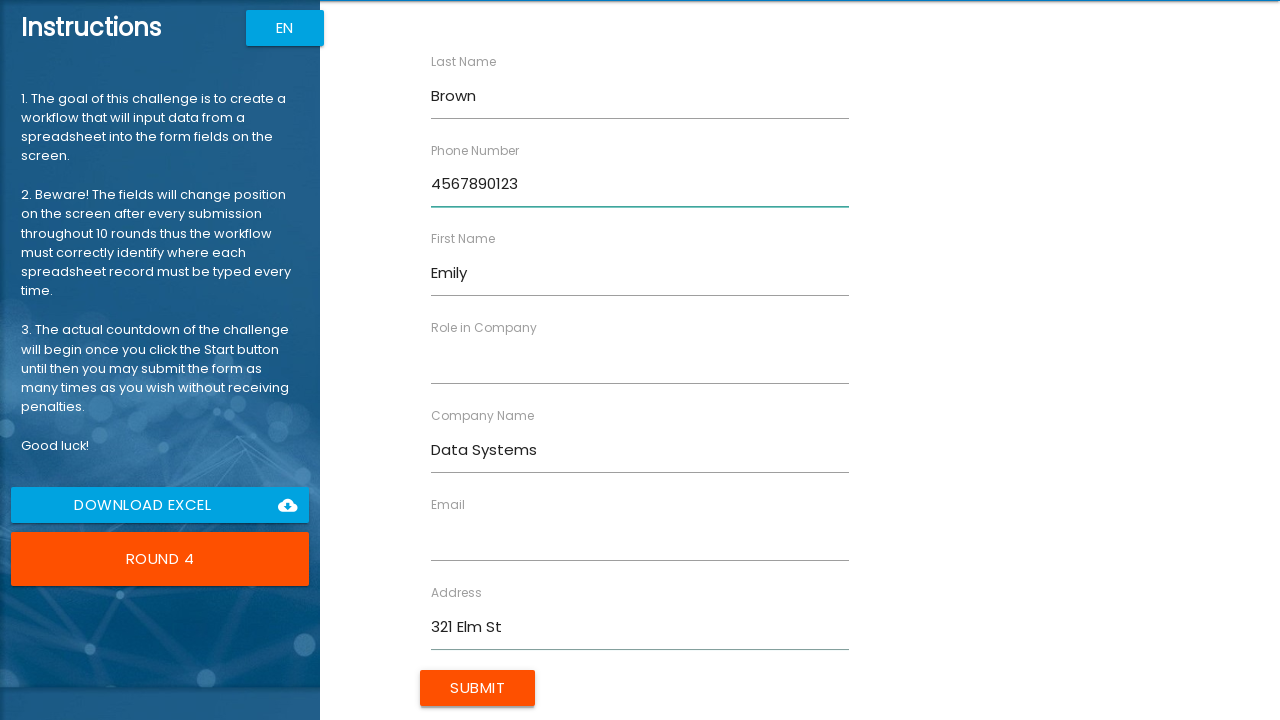

Filled email field with 'emily.b@datasys.com' on //input[@ng-reflect-name='labelEmail']
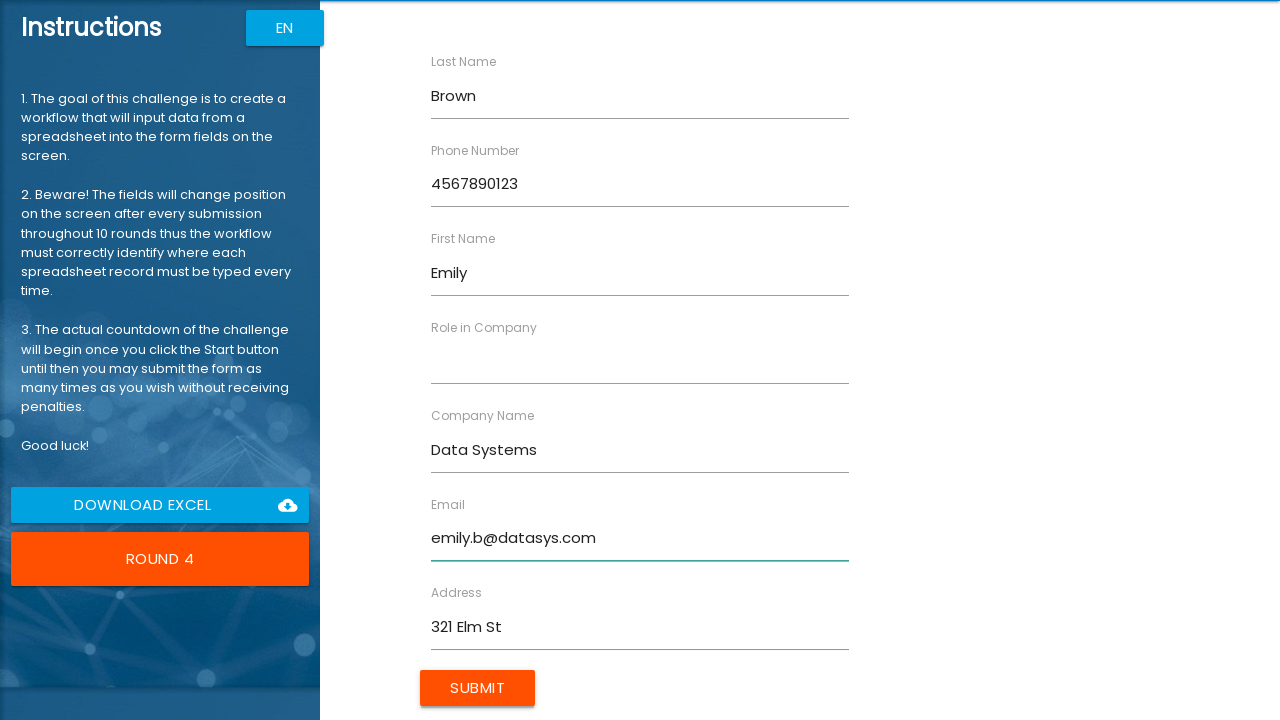

Filled role field with 'Director' on //input[@ng-reflect-name='labelRole']
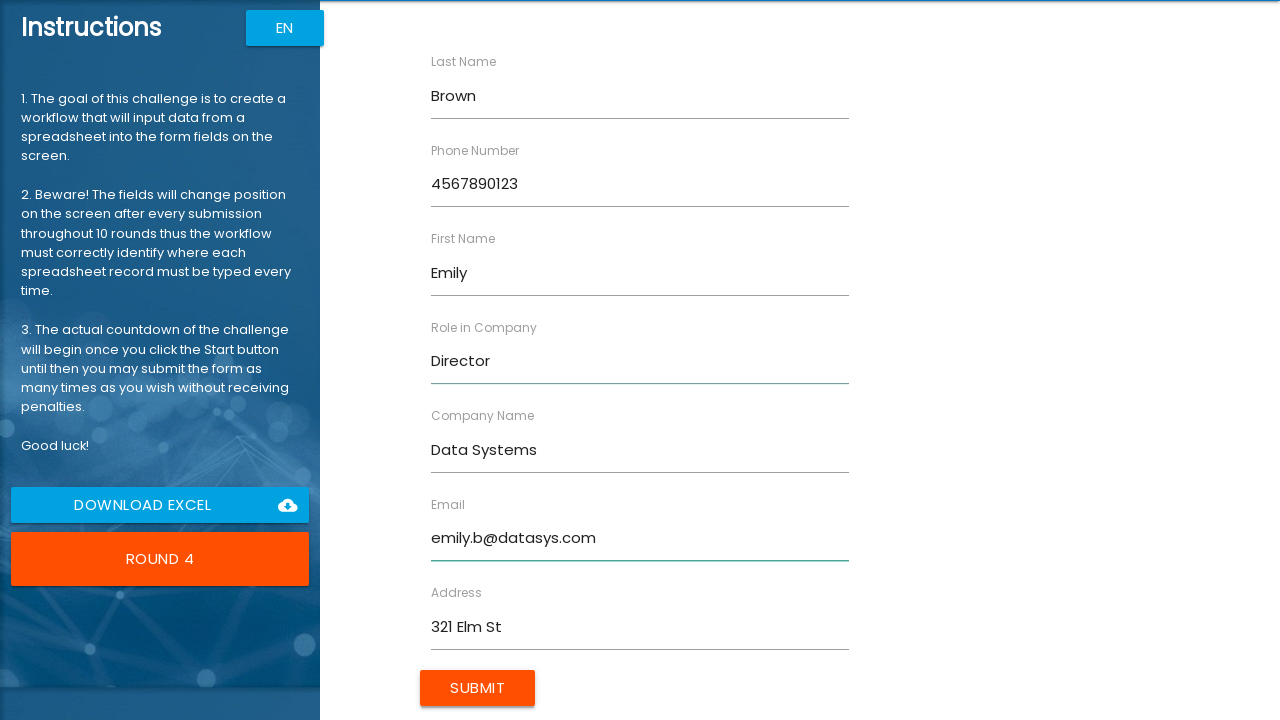

Submitted form for Emily Brown at (478, 688) on xpath=//input[@class='btn uiColorButton']
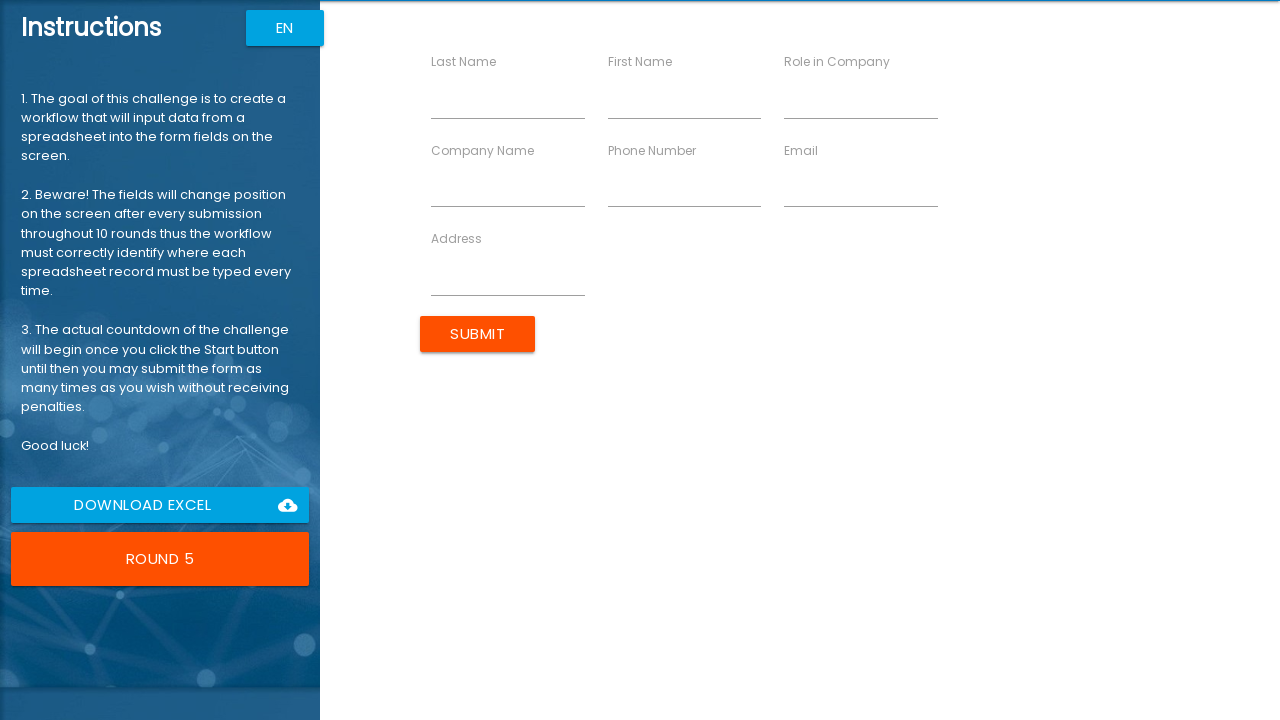

Filled first name field with 'David' on //input[@ng-reflect-name='labelFirstName']
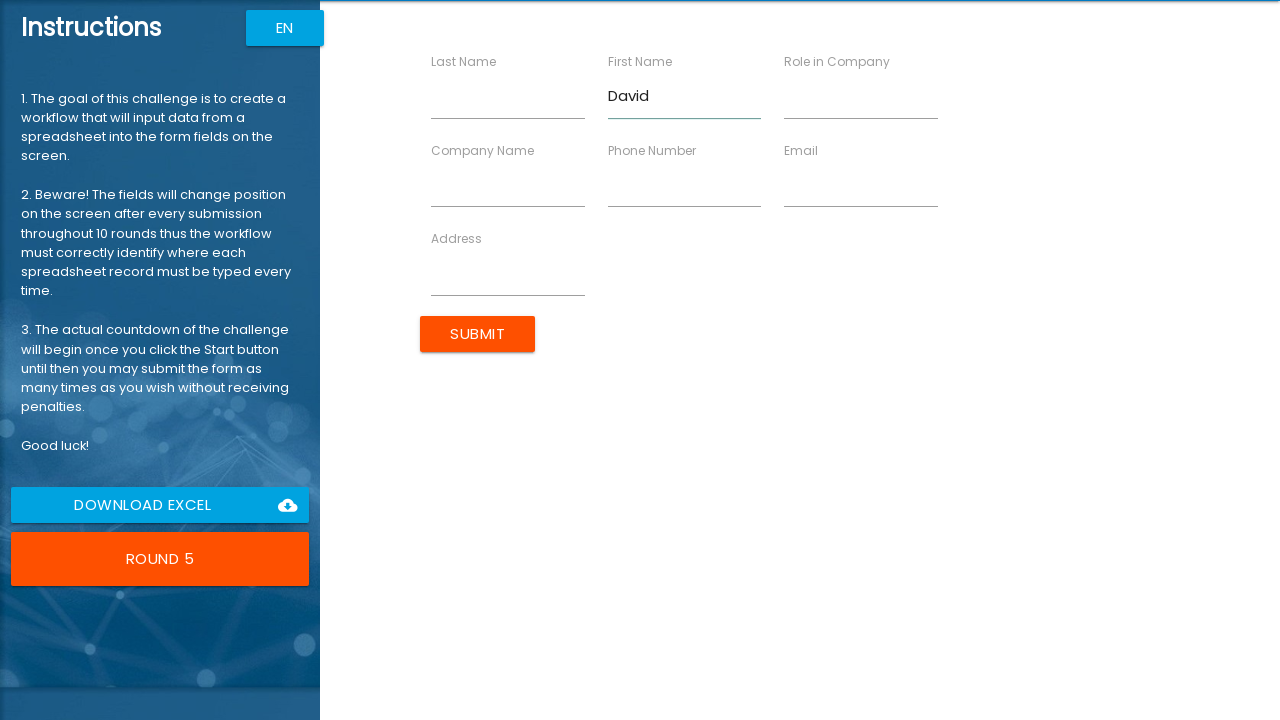

Filled last name field with 'Wilson' on //input[@ng-reflect-name='labelLastName']
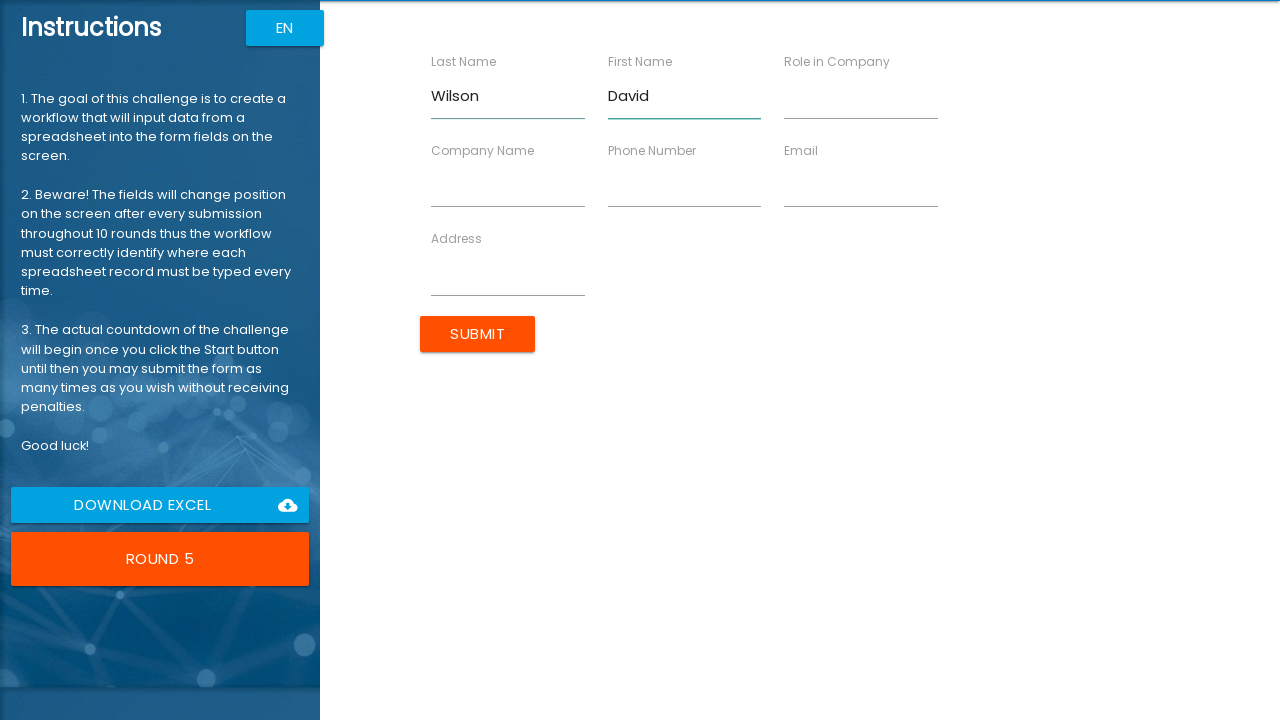

Filled company name field with 'Cloud Nine' on //input[@ng-reflect-name='labelCompanyName']
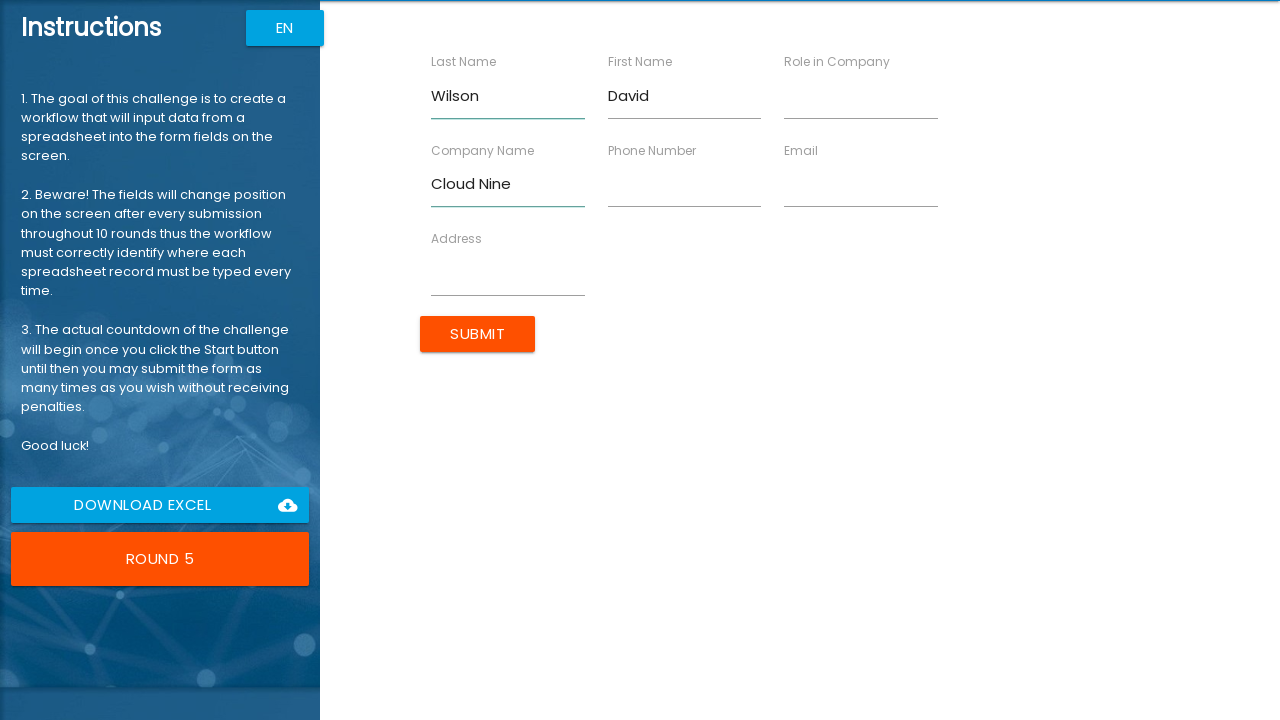

Filled phone number field with '5678901234' on //input[@ng-reflect-name='labelPhone']
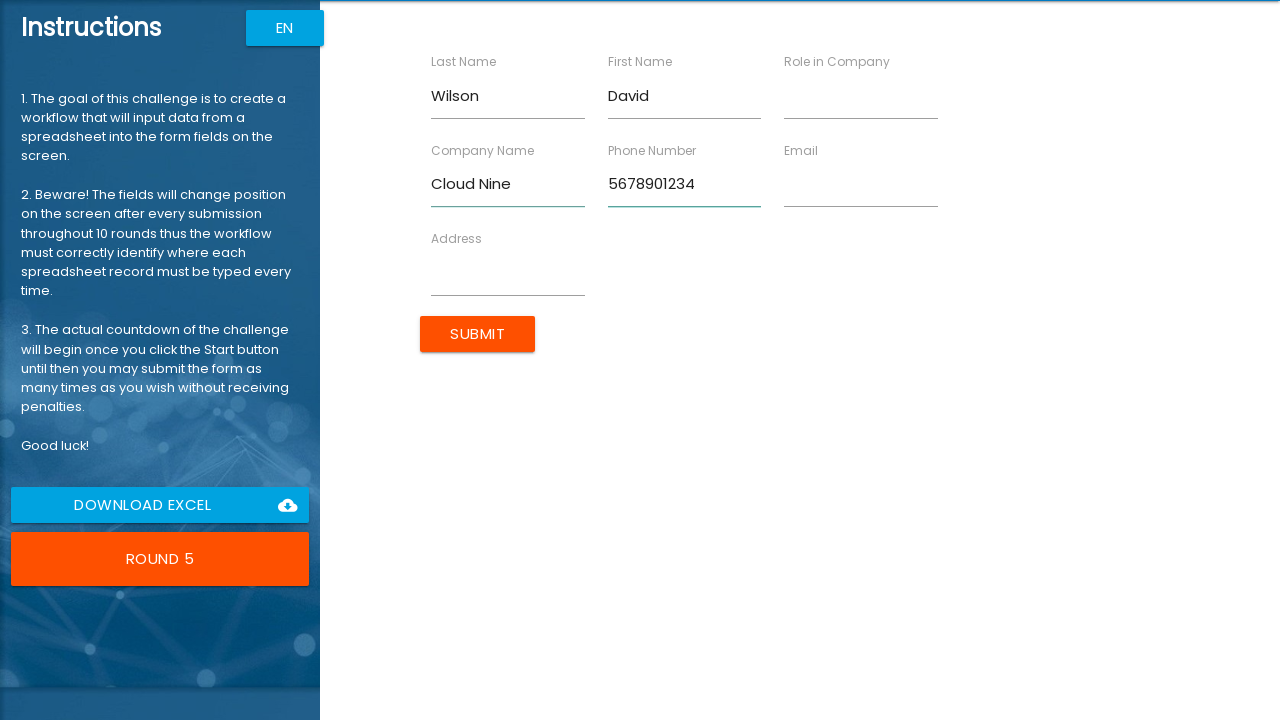

Filled address field with '654 Maple Dr' on //input[@ng-reflect-name='labelAddress']
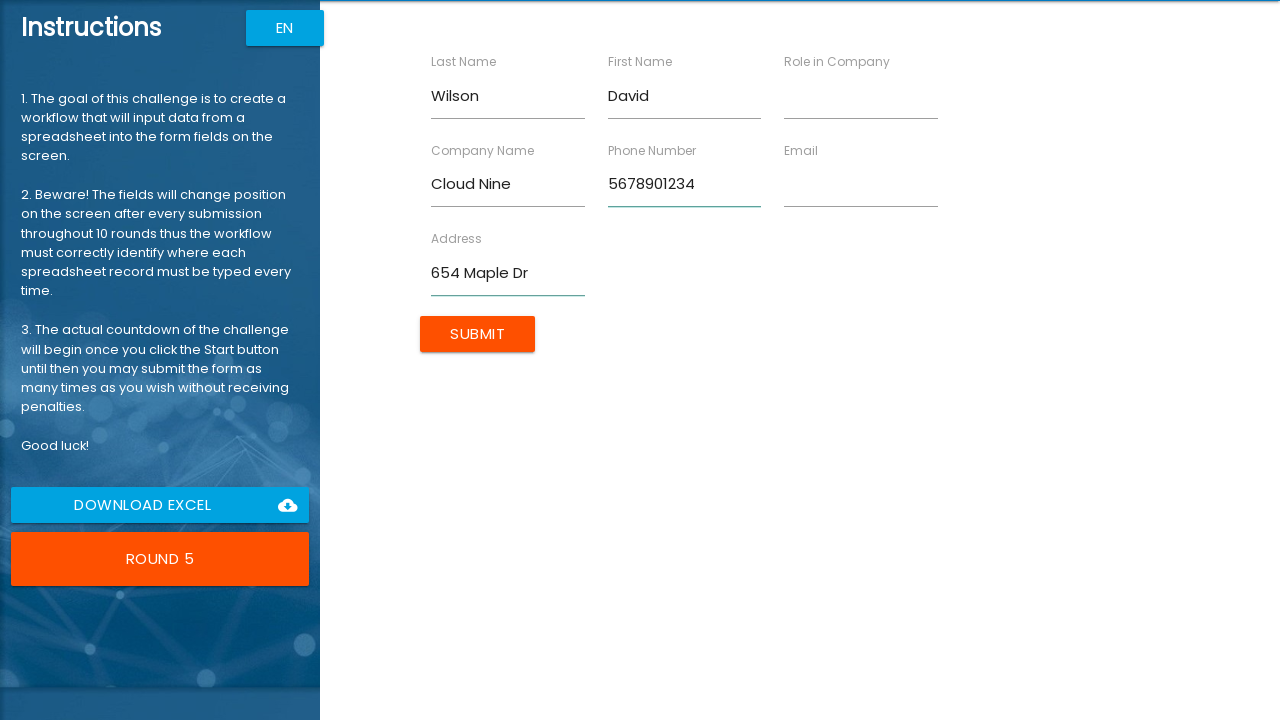

Filled email field with 'd.wilson@cloud9.com' on //input[@ng-reflect-name='labelEmail']
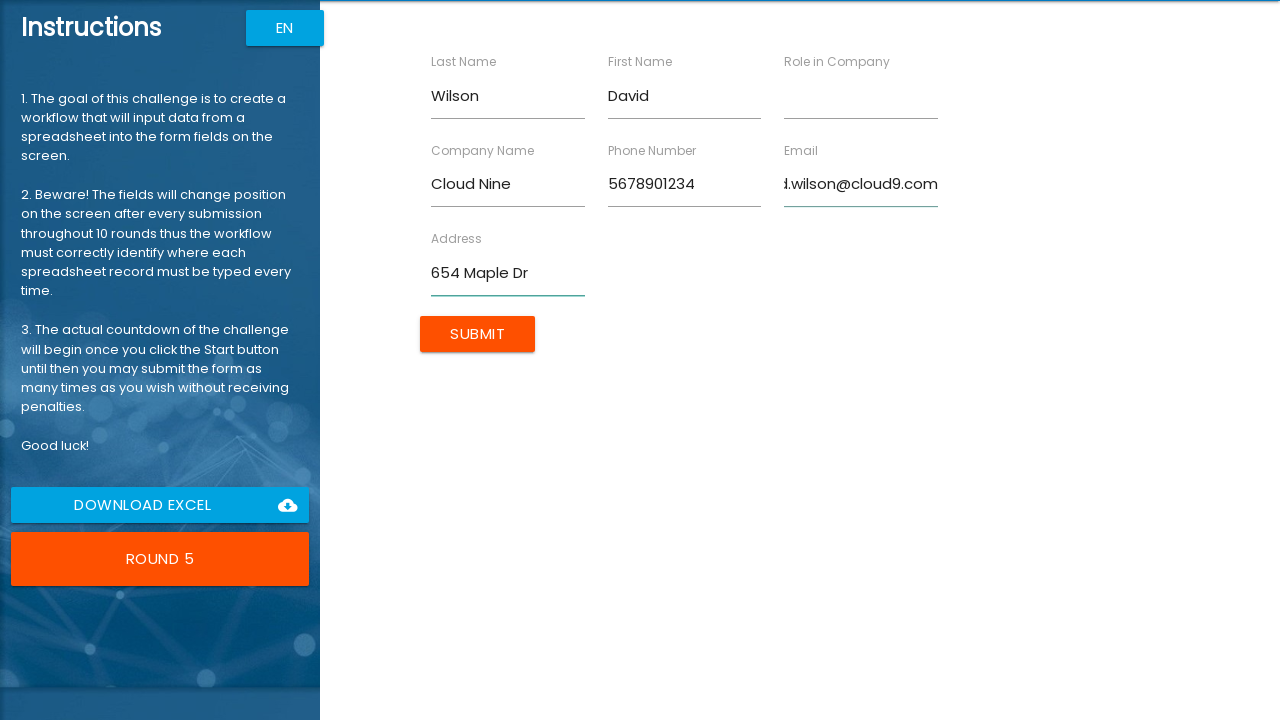

Filled role field with 'Engineer' on //input[@ng-reflect-name='labelRole']
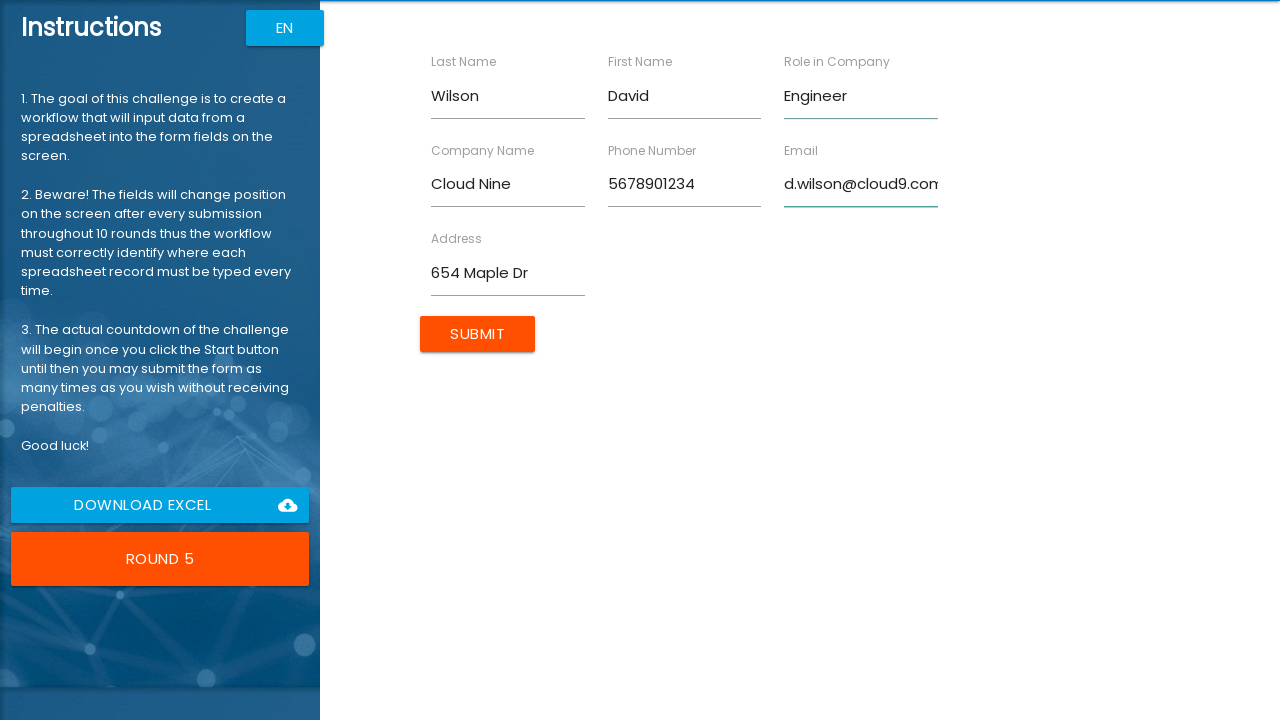

Submitted form for David Wilson at (478, 334) on xpath=//input[@class='btn uiColorButton']
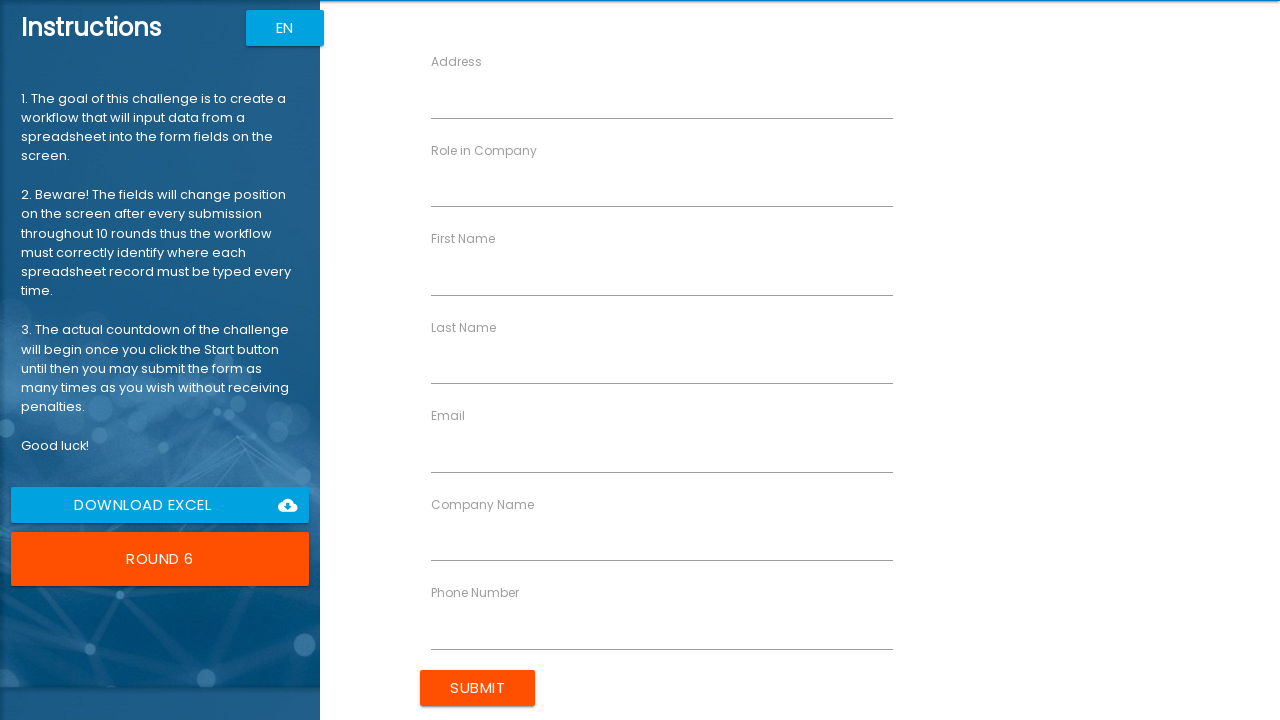

Filled first name field with 'Sarah' on //input[@ng-reflect-name='labelFirstName']
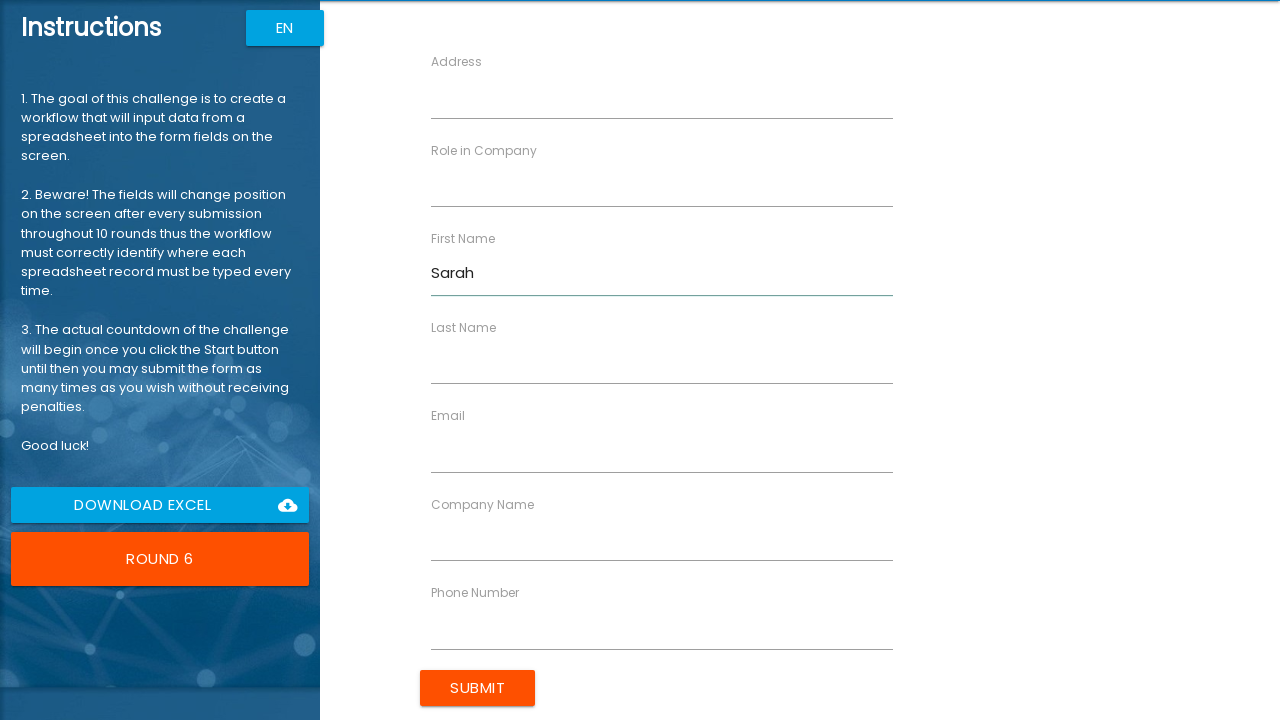

Filled last name field with 'Taylor' on //input[@ng-reflect-name='labelLastName']
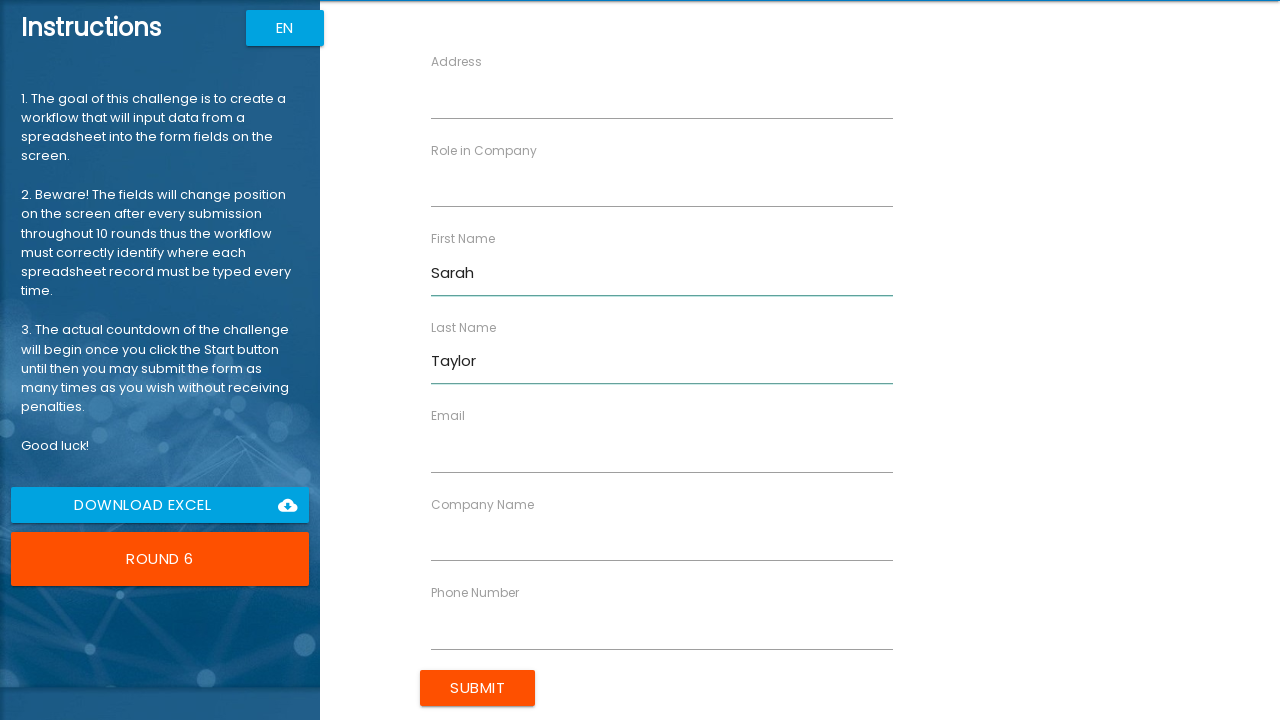

Filled company name field with 'Innovation Hub' on //input[@ng-reflect-name='labelCompanyName']
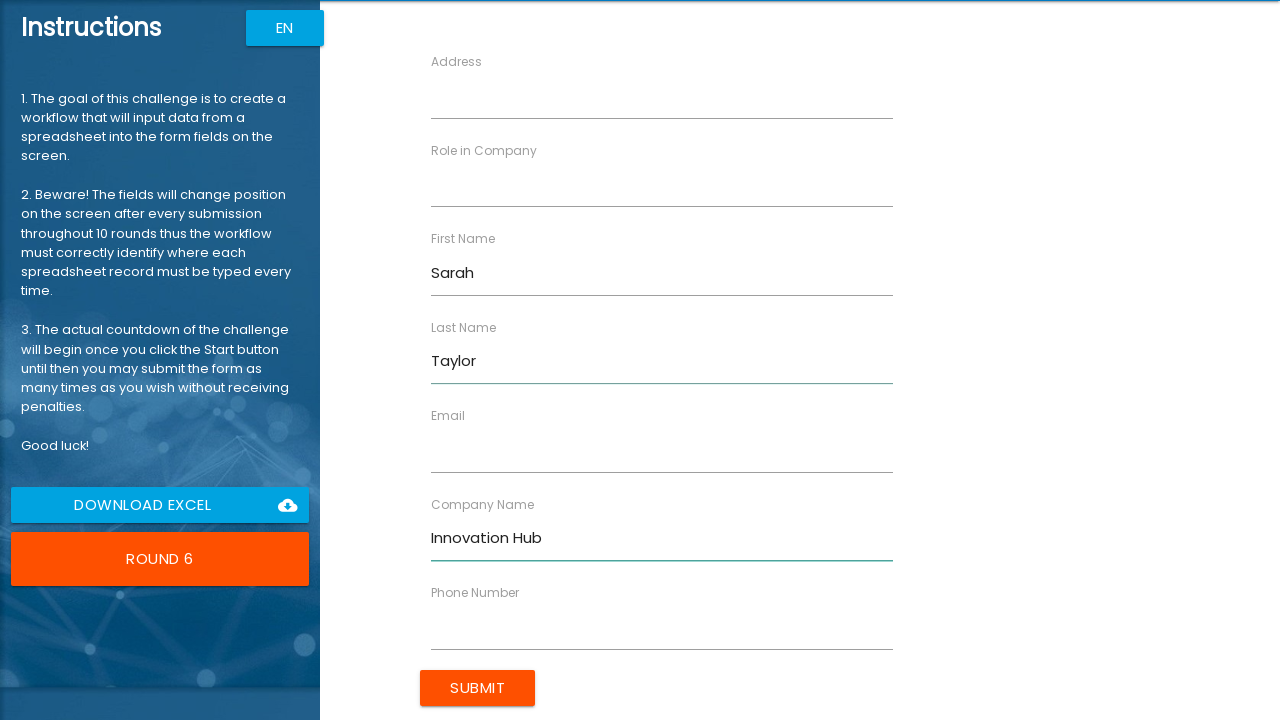

Filled phone number field with '6789012345' on //input[@ng-reflect-name='labelPhone']
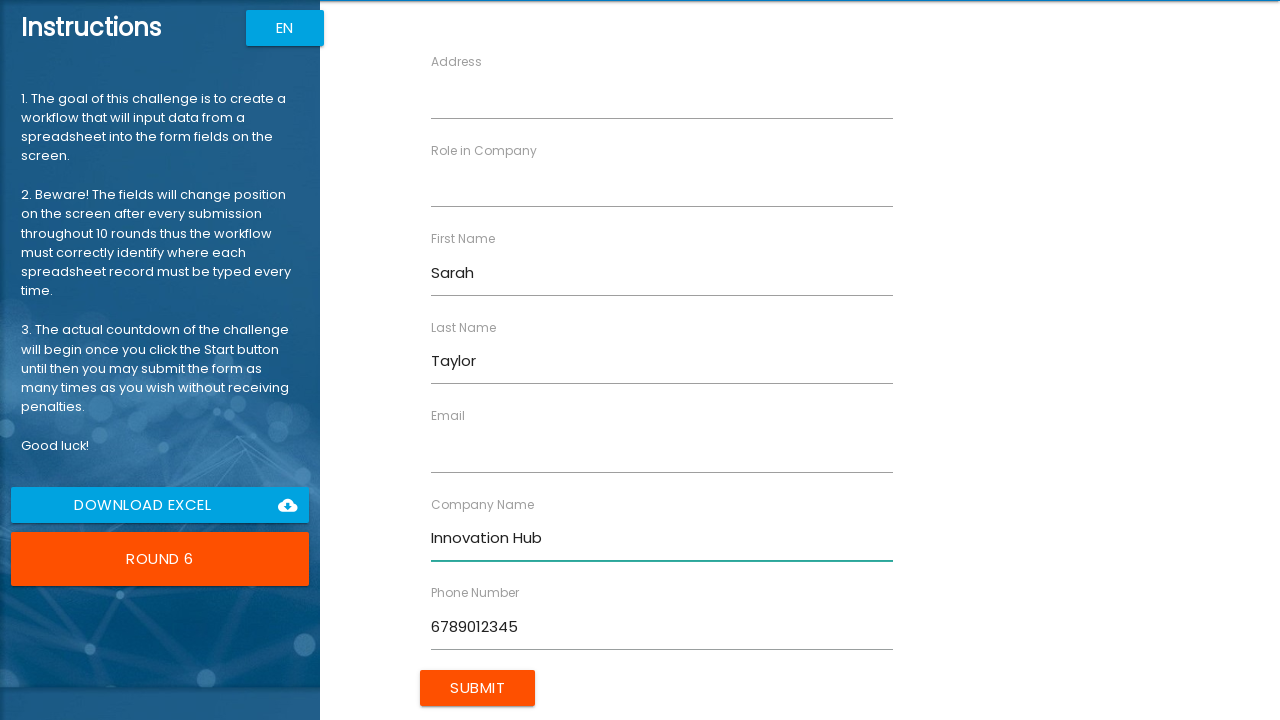

Filled address field with '987 Cedar Ln' on //input[@ng-reflect-name='labelAddress']
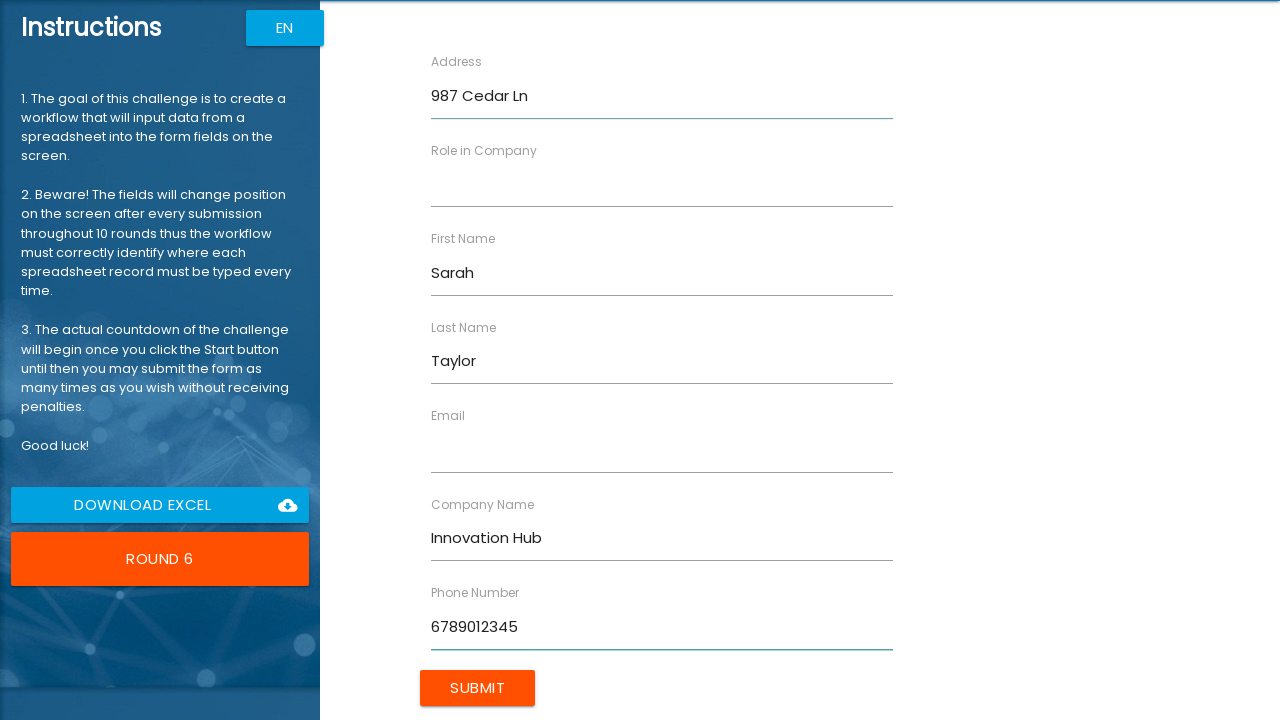

Filled email field with 'sarah.t@innohub.com' on //input[@ng-reflect-name='labelEmail']
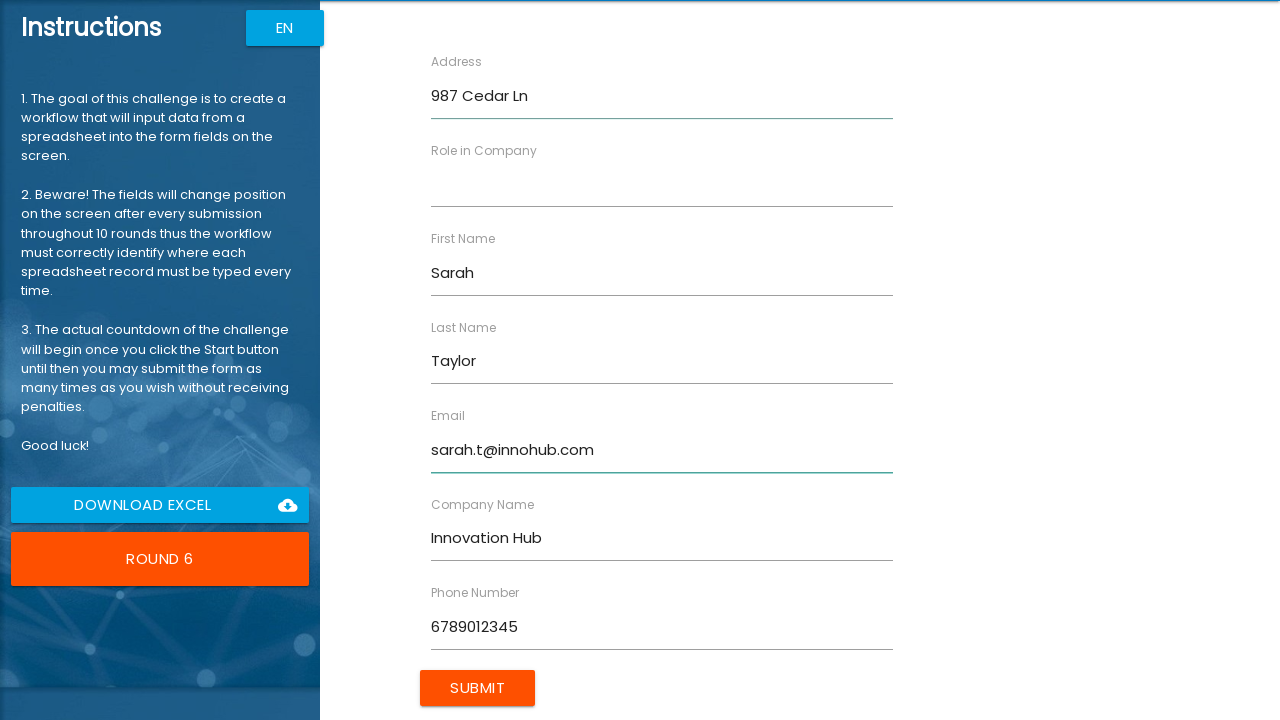

Filled role field with 'Designer' on //input[@ng-reflect-name='labelRole']
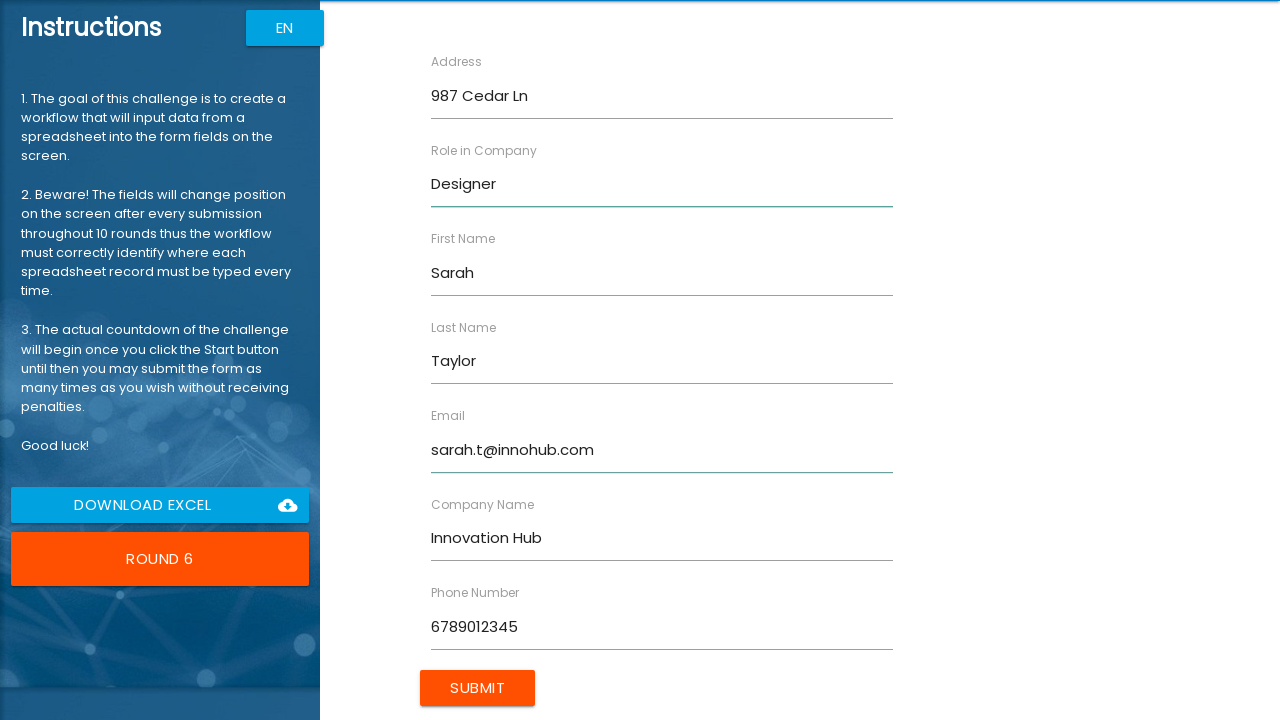

Submitted form for Sarah Taylor at (478, 688) on xpath=//input[@class='btn uiColorButton']
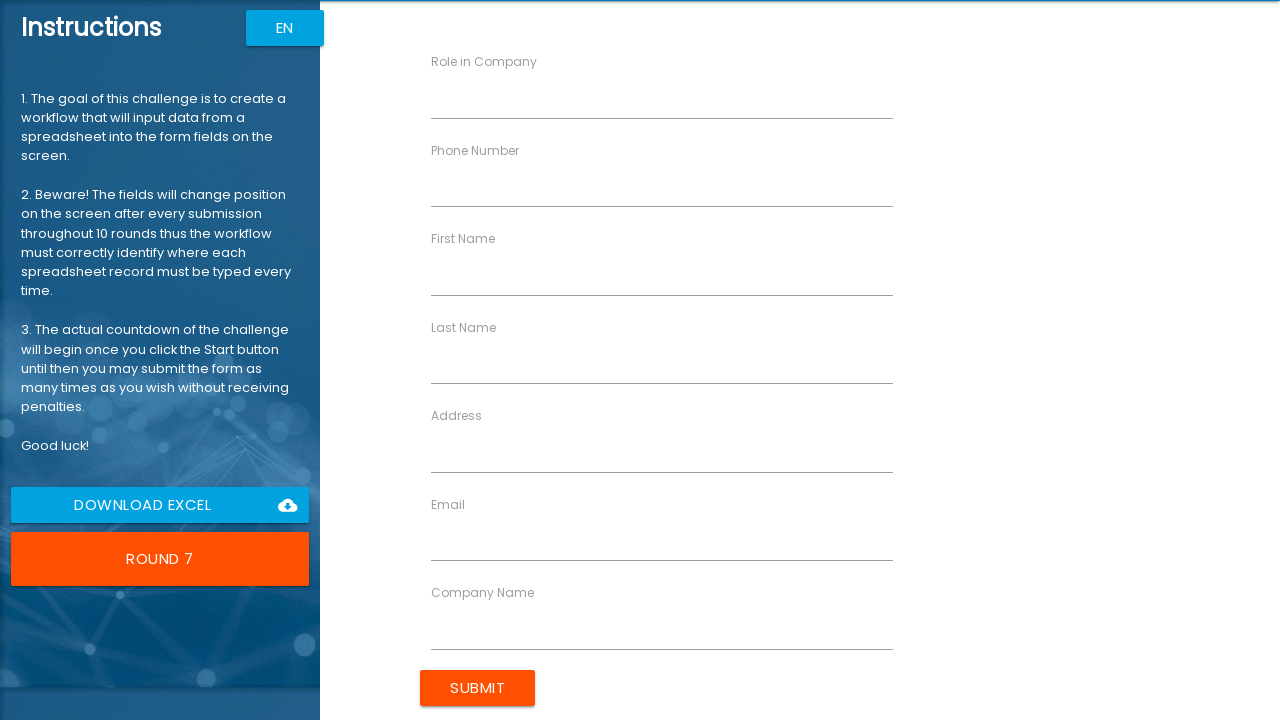

Filled first name field with 'Robert' on //input[@ng-reflect-name='labelFirstName']
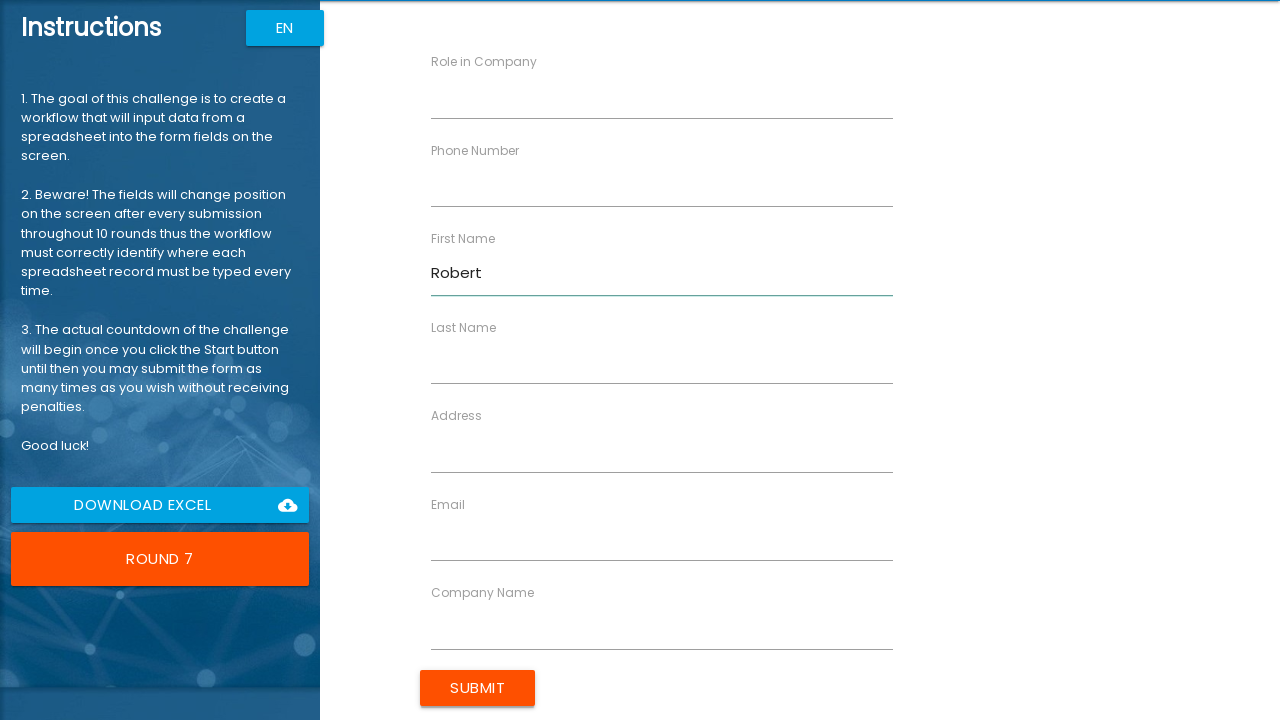

Filled last name field with 'Anderson' on //input[@ng-reflect-name='labelLastName']
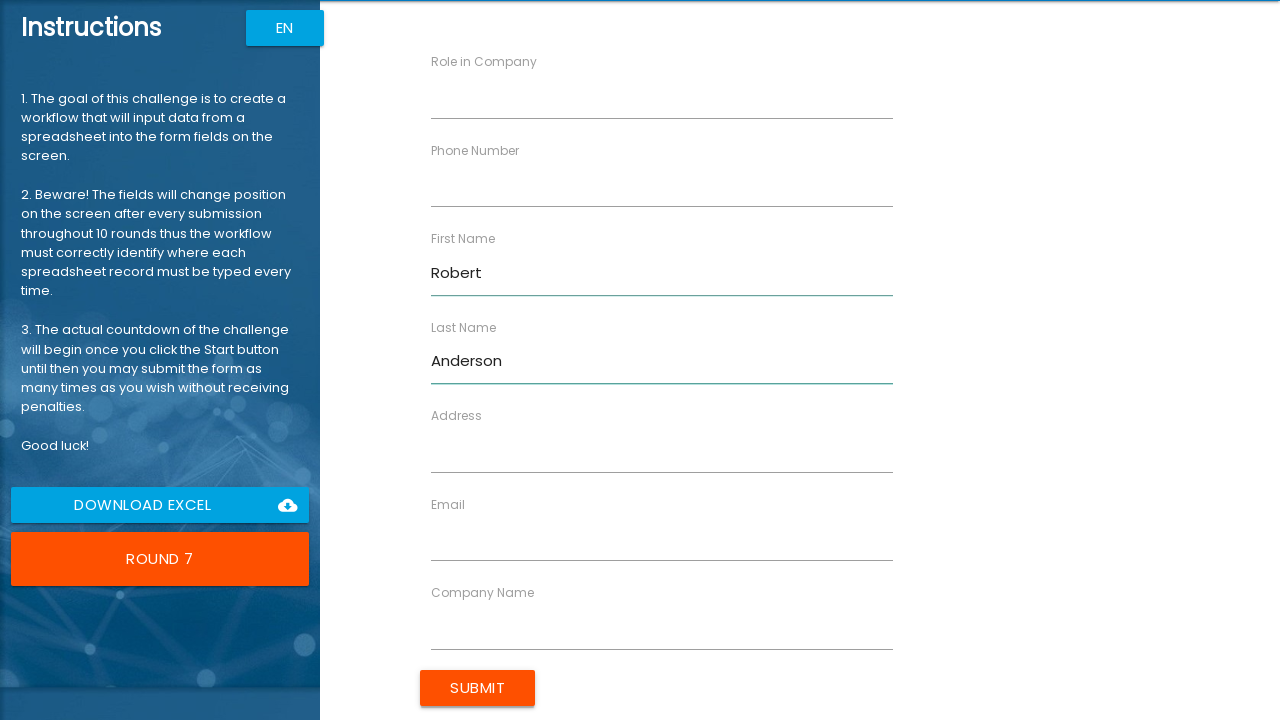

Filled company name field with 'Future Tech' on //input[@ng-reflect-name='labelCompanyName']
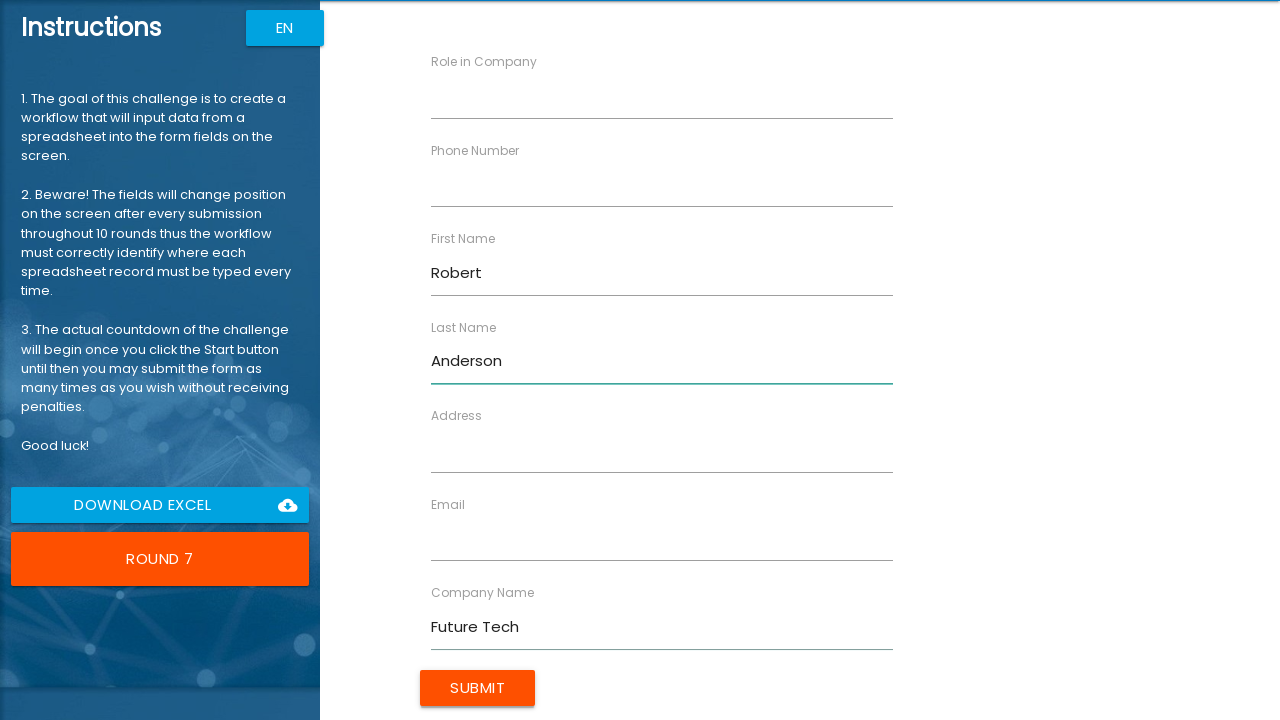

Filled phone number field with '7890123456' on //input[@ng-reflect-name='labelPhone']
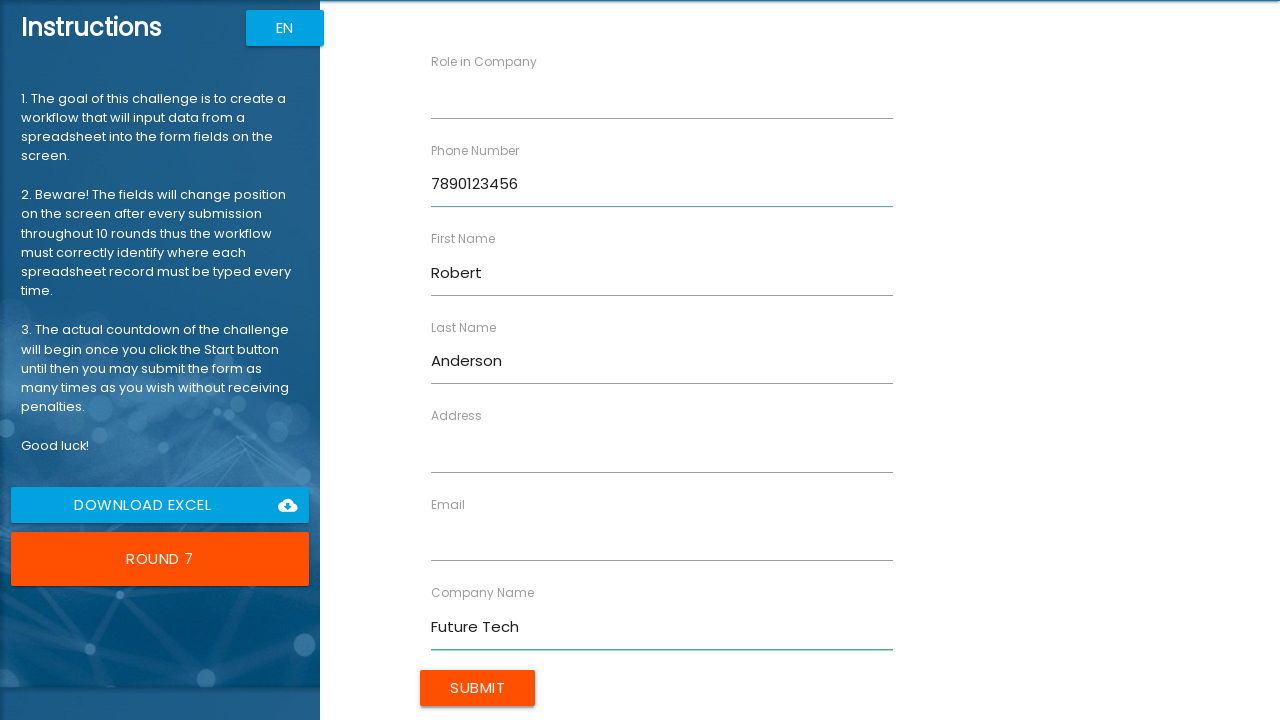

Filled address field with '147 Birch Way' on //input[@ng-reflect-name='labelAddress']
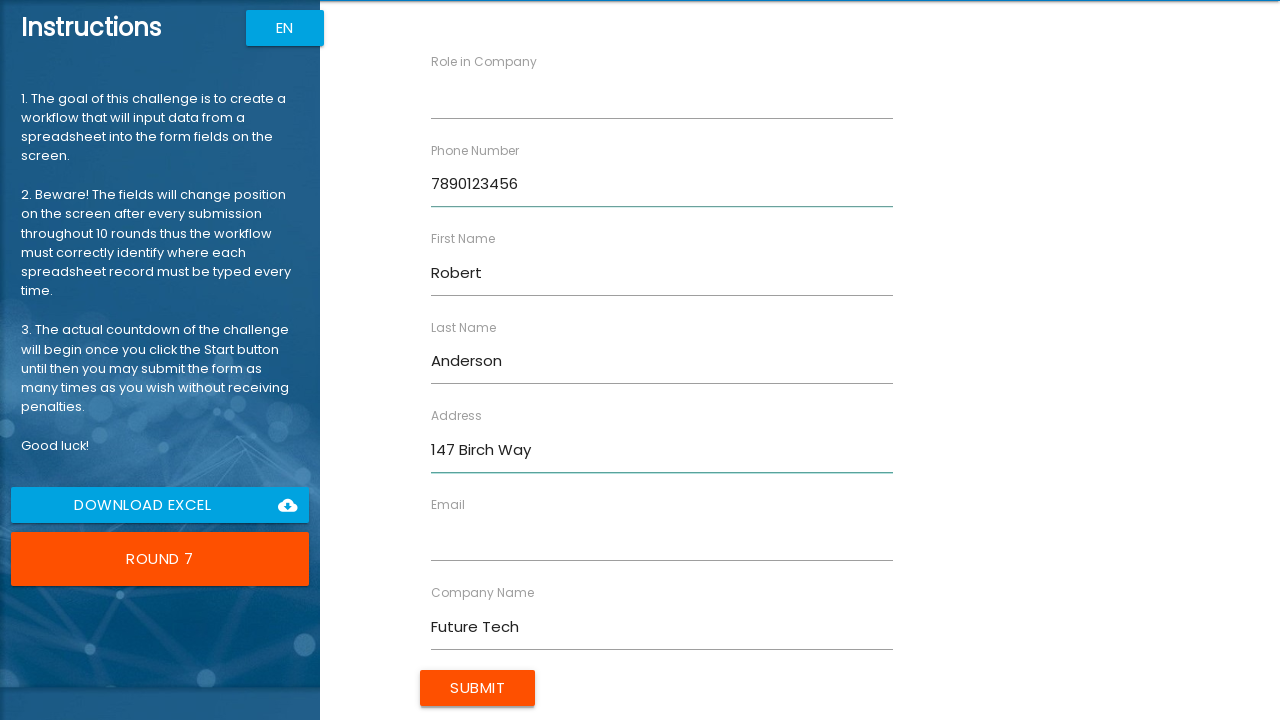

Filled email field with 'r.anderson@future.com' on //input[@ng-reflect-name='labelEmail']
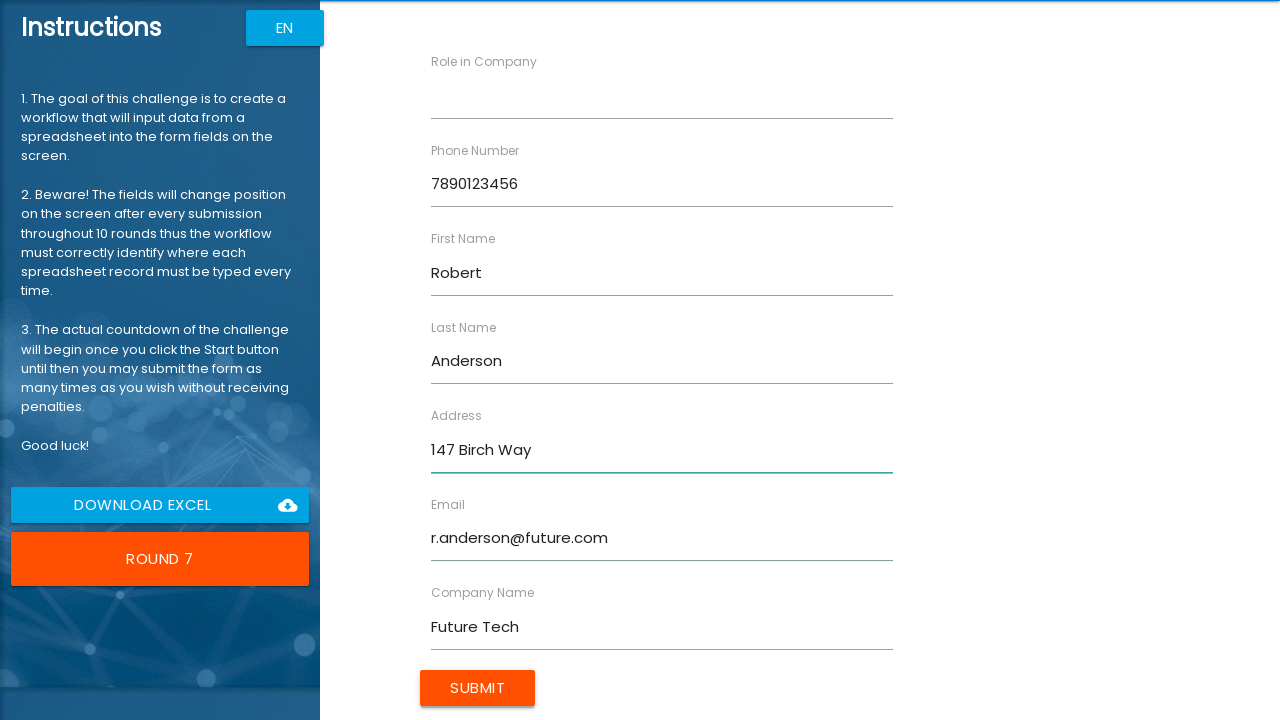

Filled role field with 'Consultant' on //input[@ng-reflect-name='labelRole']
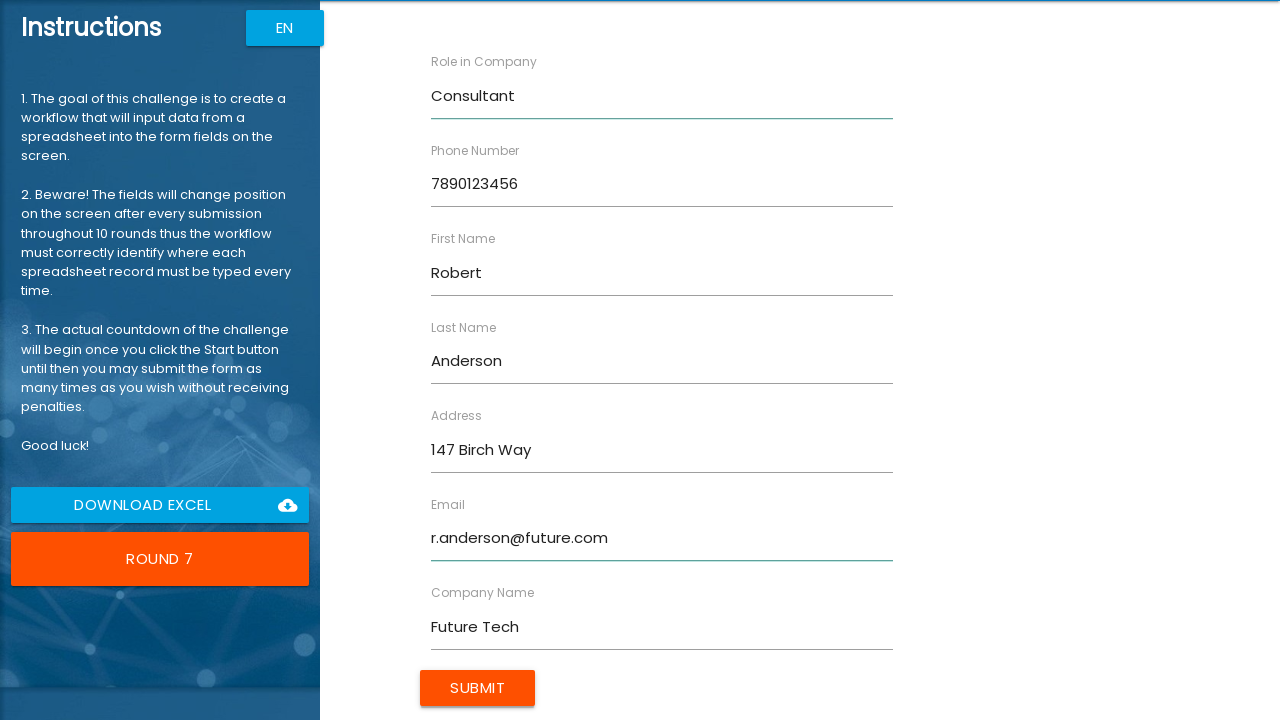

Submitted form for Robert Anderson at (478, 688) on xpath=//input[@class='btn uiColorButton']
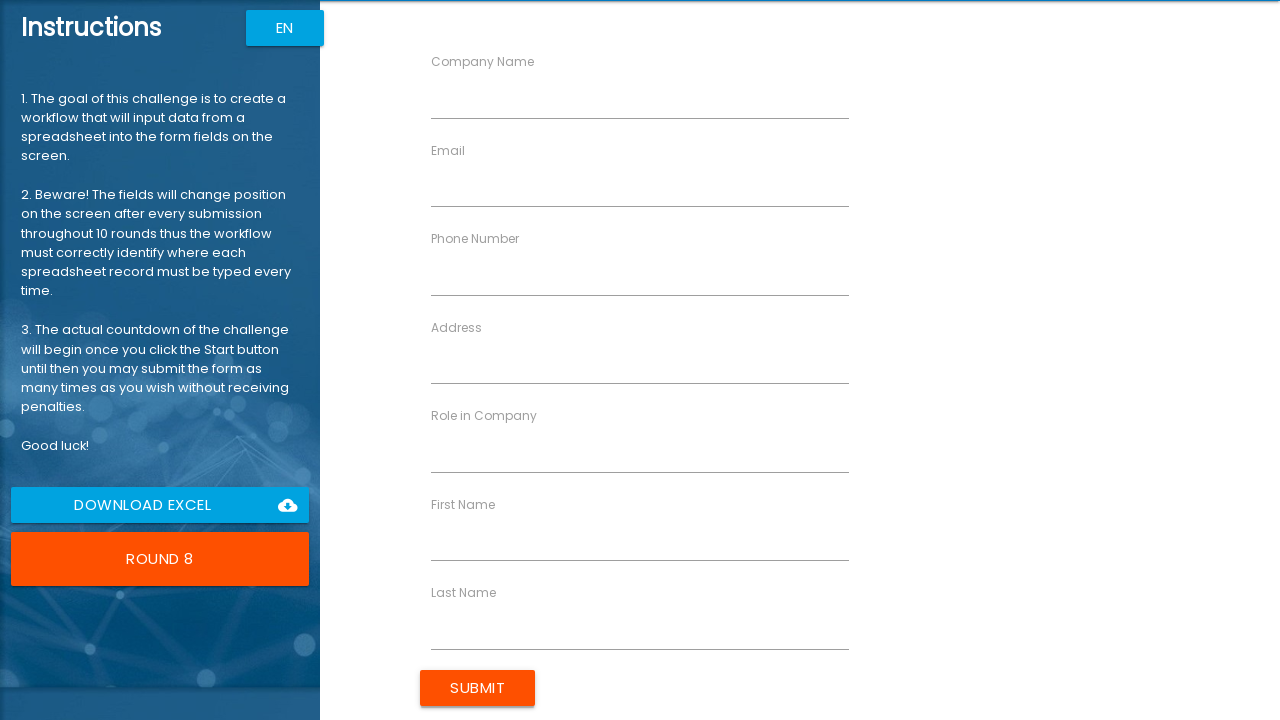

Filled first name field with 'Lisa' on //input[@ng-reflect-name='labelFirstName']
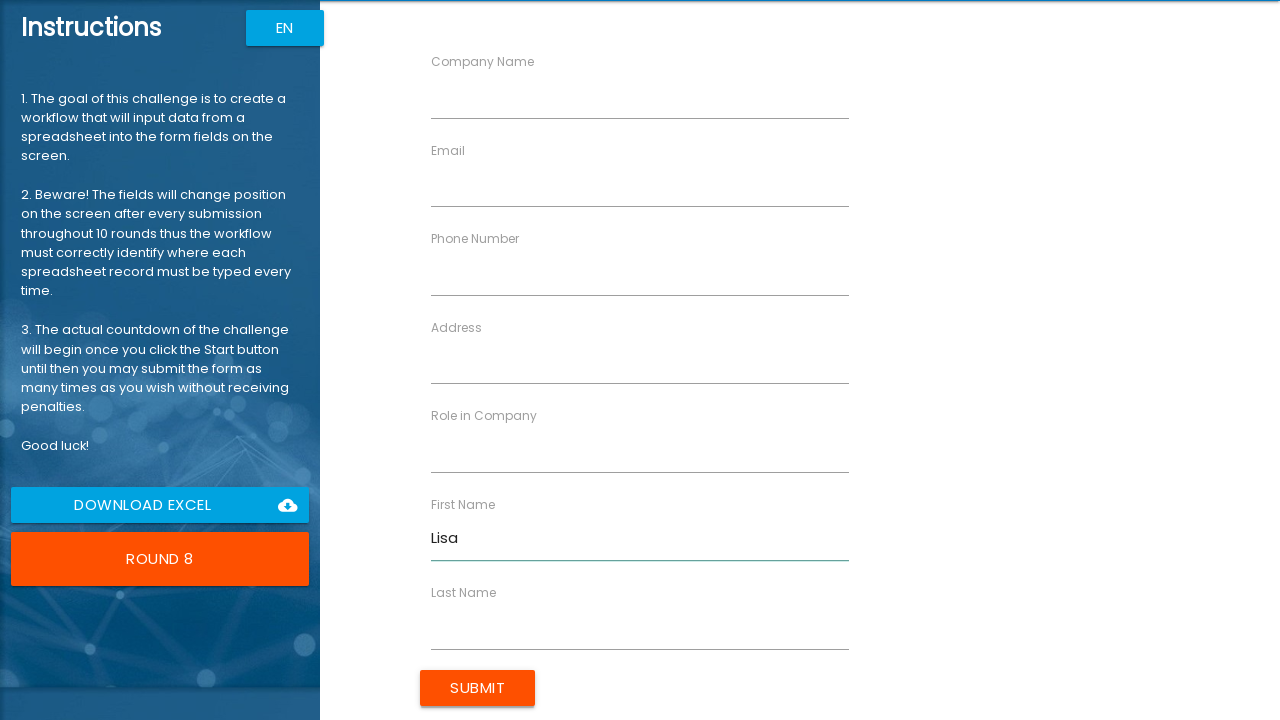

Filled last name field with 'Martinez' on //input[@ng-reflect-name='labelLastName']
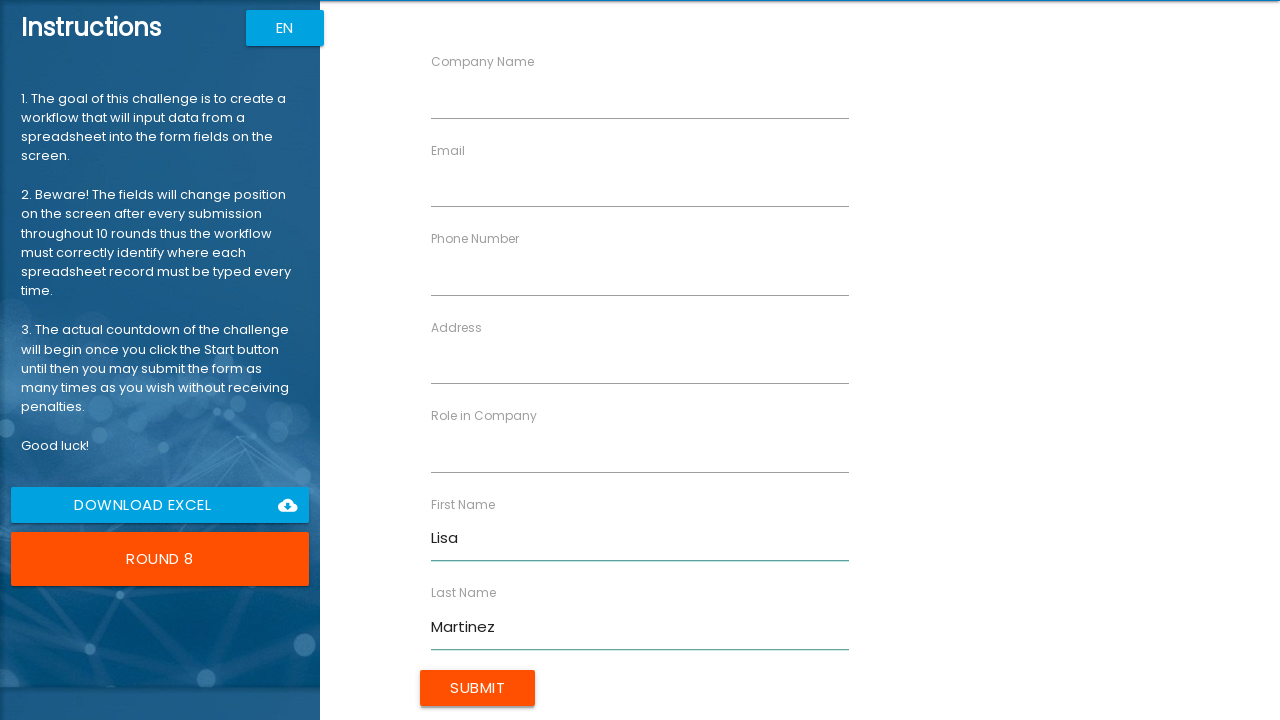

Filled company name field with 'Smart Solutions' on //input[@ng-reflect-name='labelCompanyName']
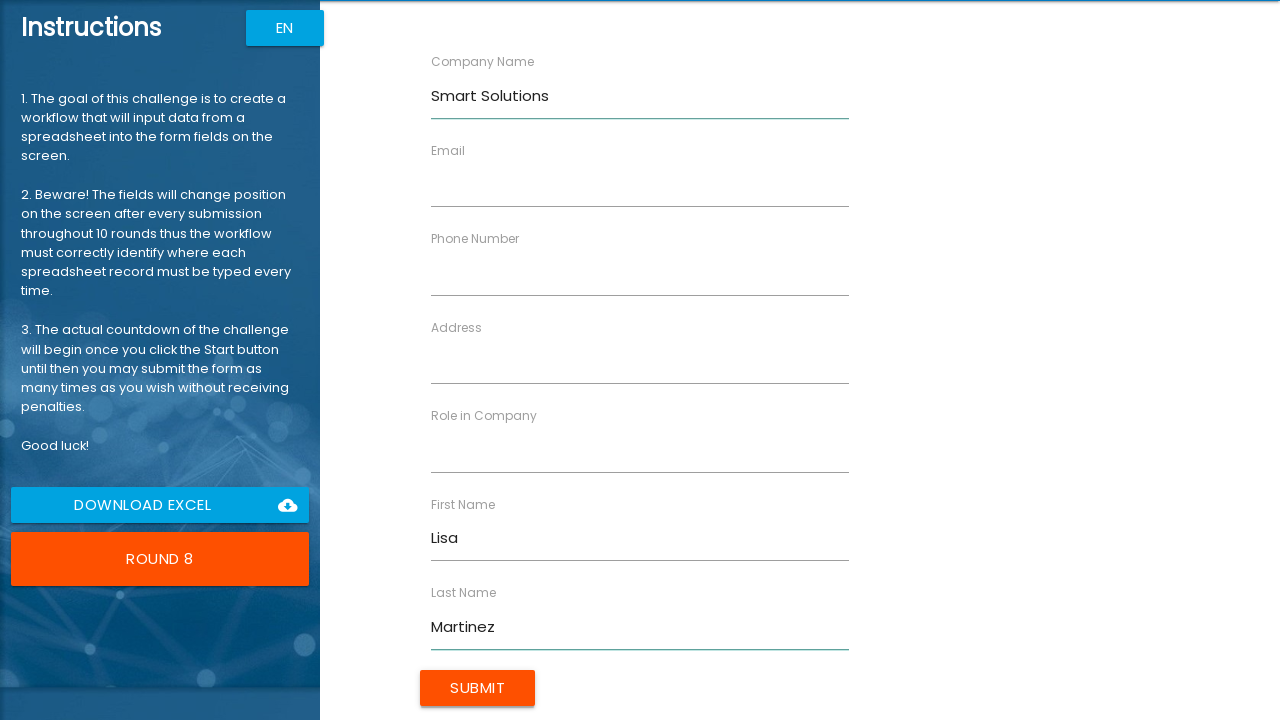

Filled phone number field with '8901234567' on //input[@ng-reflect-name='labelPhone']
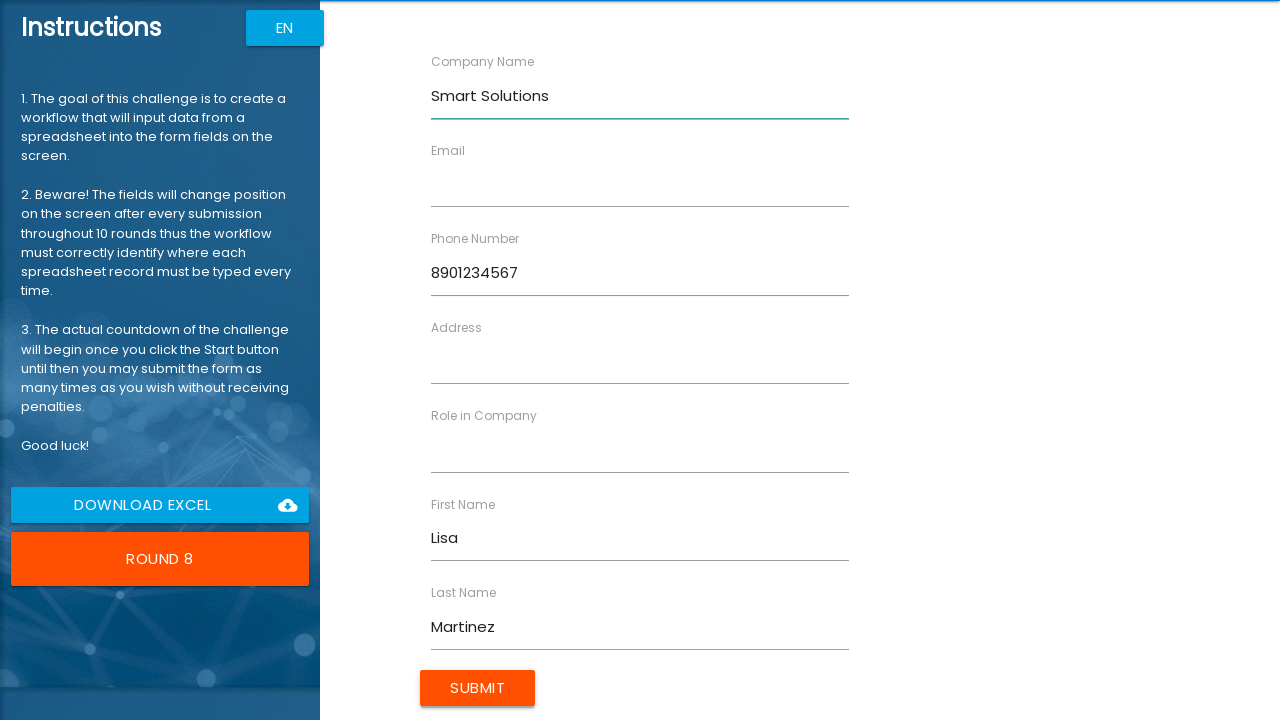

Filled address field with '258 Walnut Ct' on //input[@ng-reflect-name='labelAddress']
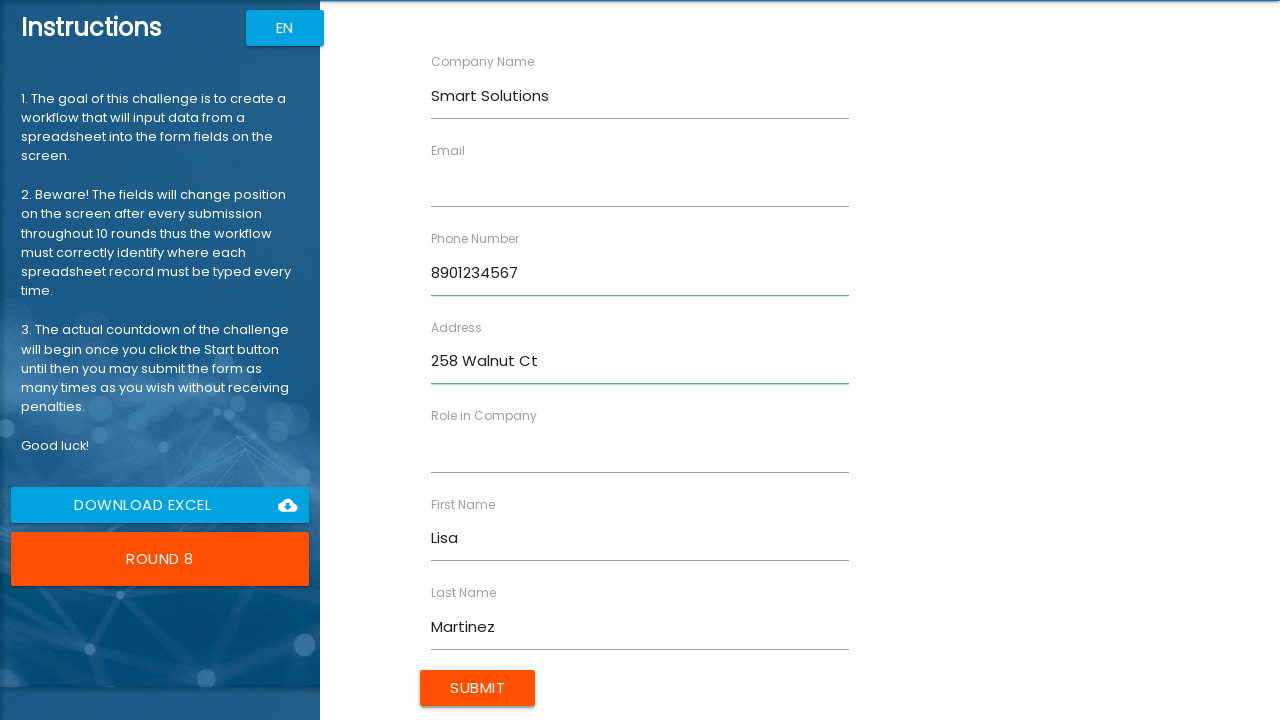

Filled email field with 'lisa.m@smart.com' on //input[@ng-reflect-name='labelEmail']
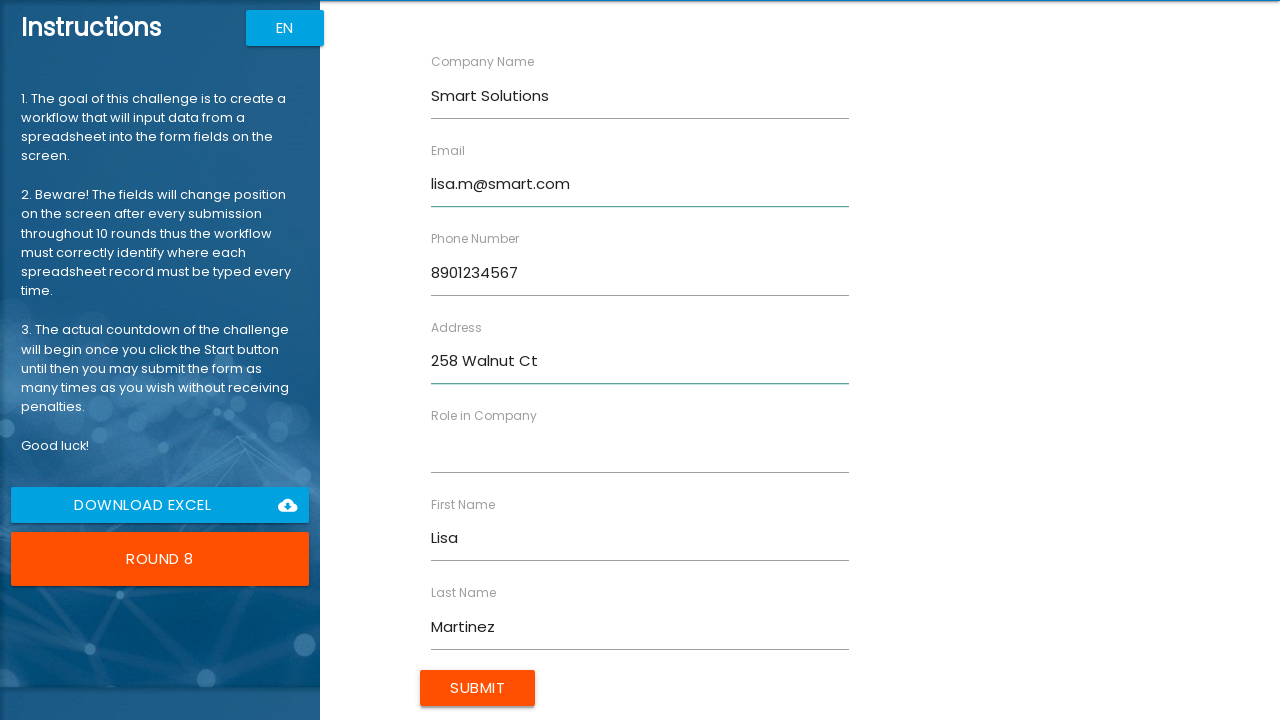

Filled role field with 'Coordinator' on //input[@ng-reflect-name='labelRole']
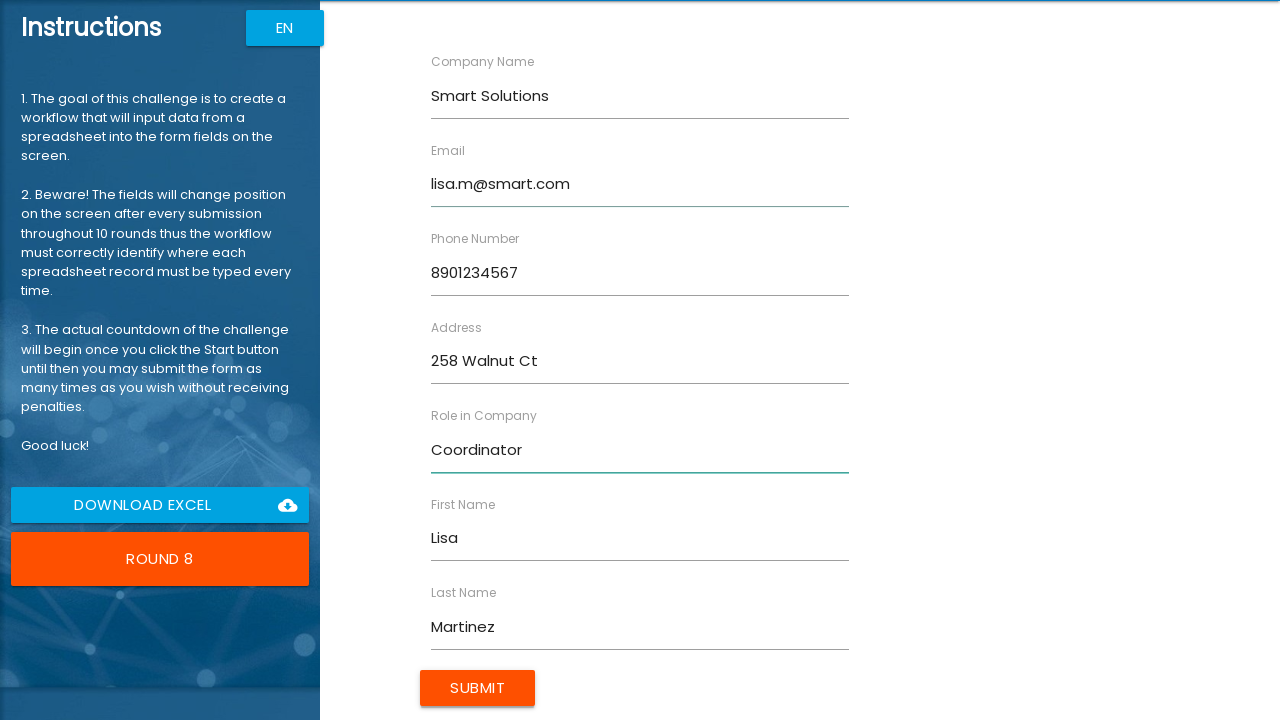

Submitted form for Lisa Martinez at (478, 688) on xpath=//input[@class='btn uiColorButton']
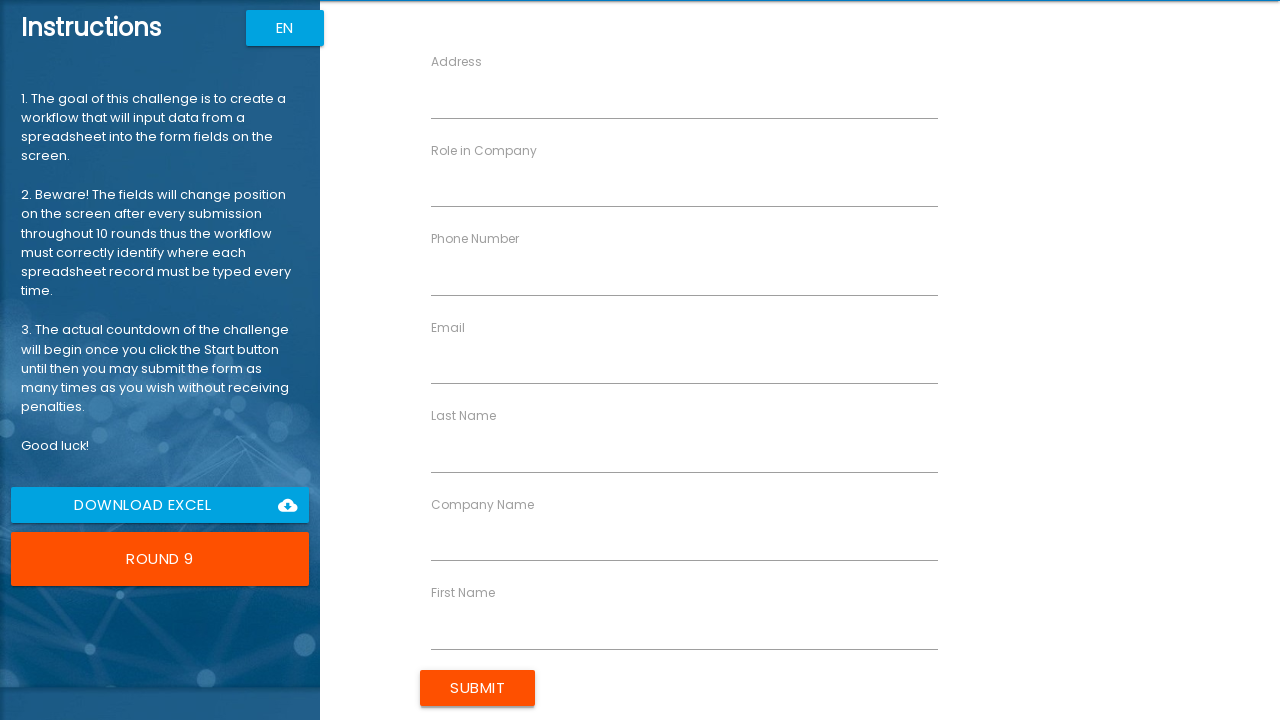

Filled first name field with 'James' on //input[@ng-reflect-name='labelFirstName']
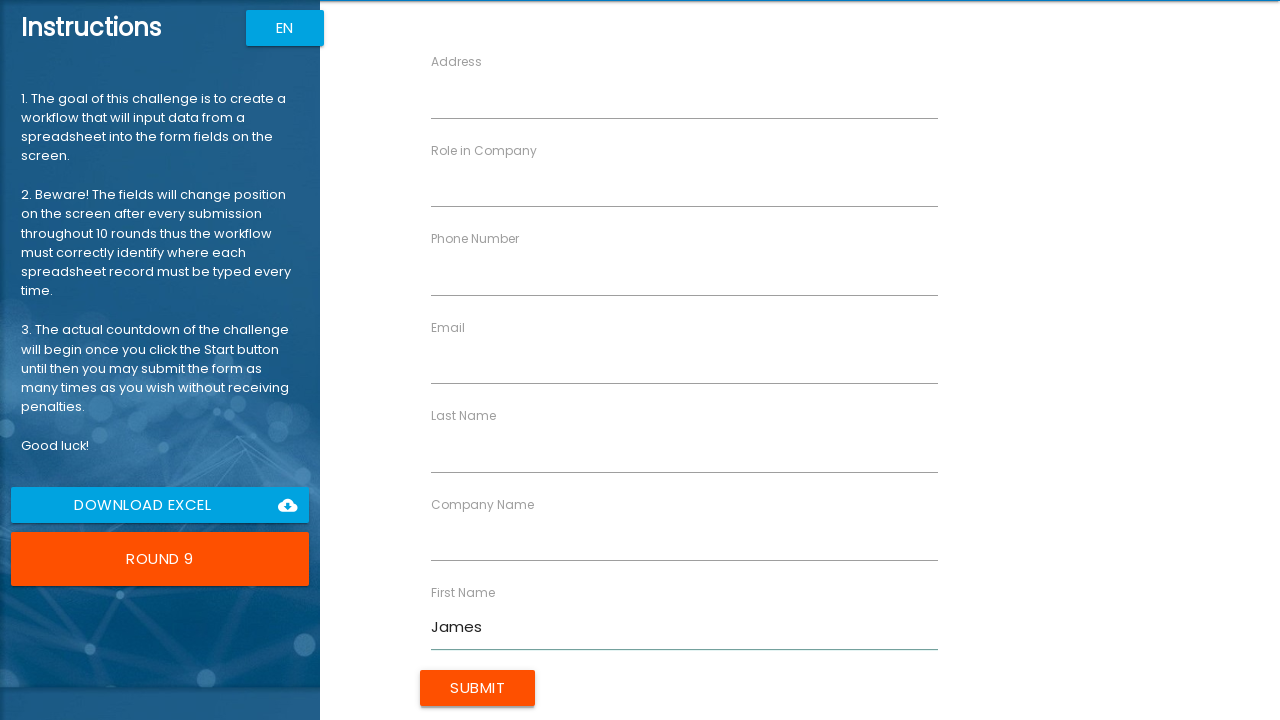

Filled last name field with 'Garcia' on //input[@ng-reflect-name='labelLastName']
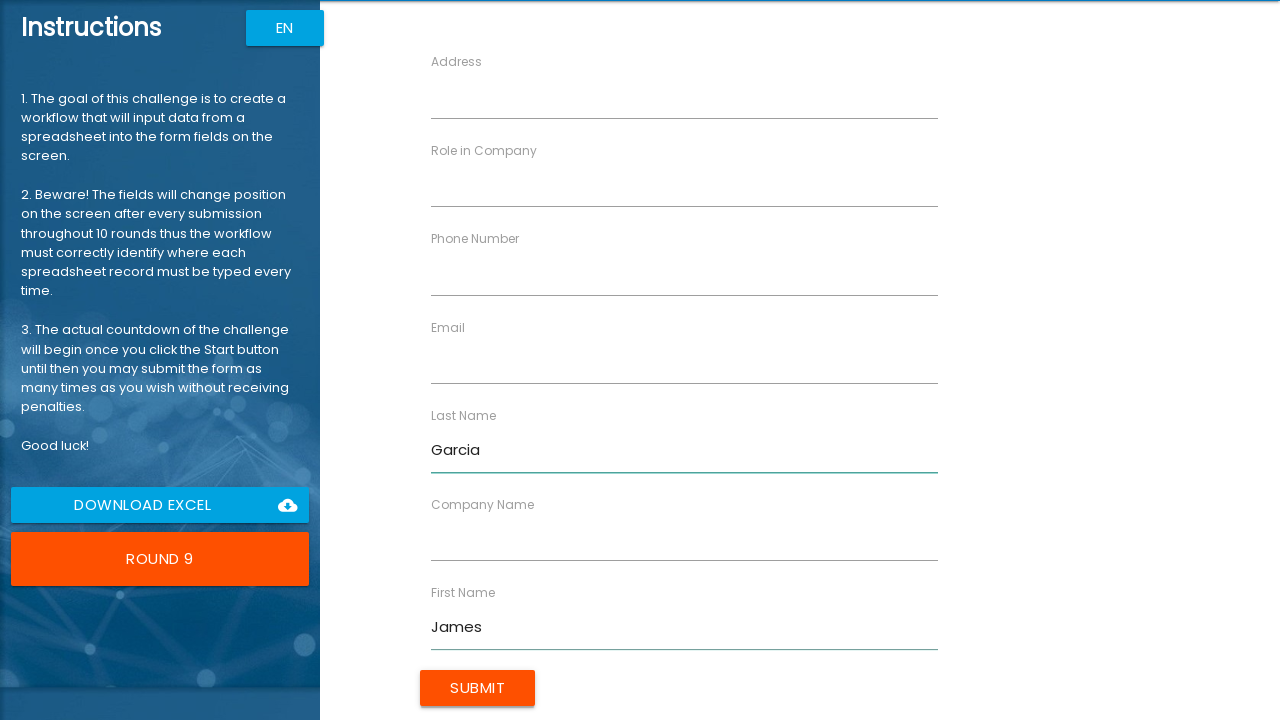

Filled company name field with 'Prime Services' on //input[@ng-reflect-name='labelCompanyName']
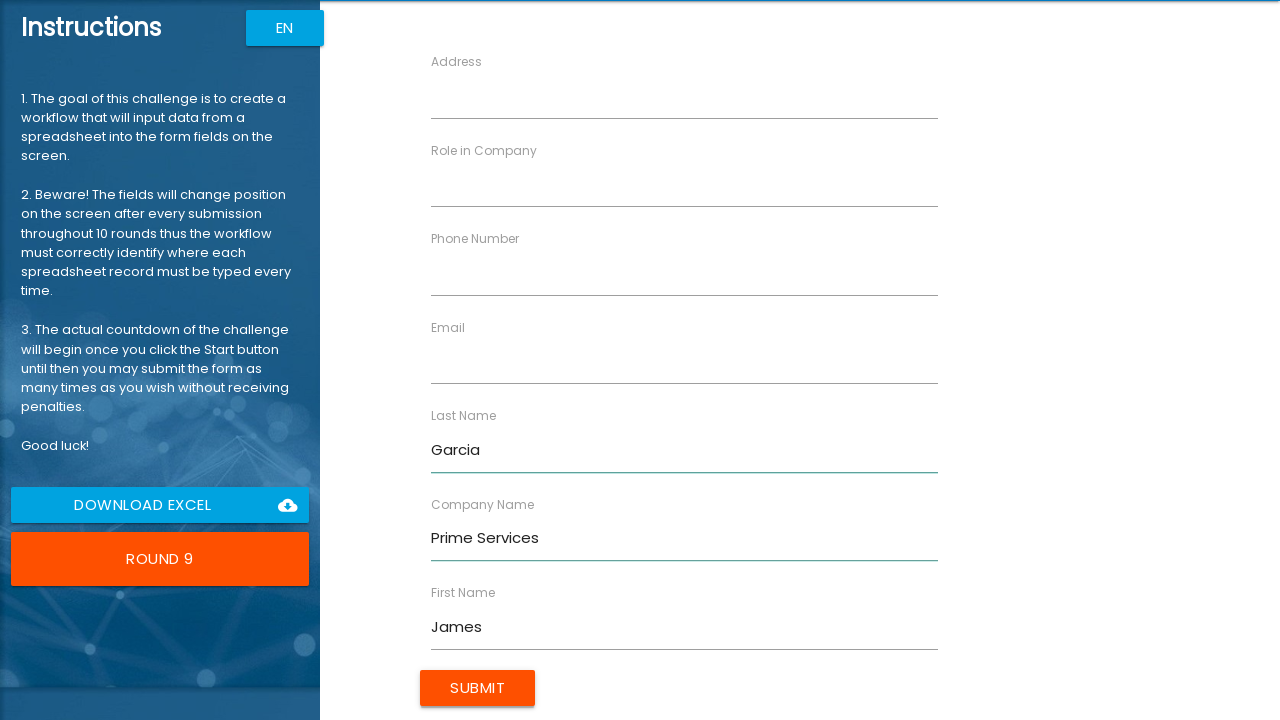

Filled phone number field with '9012345678' on //input[@ng-reflect-name='labelPhone']
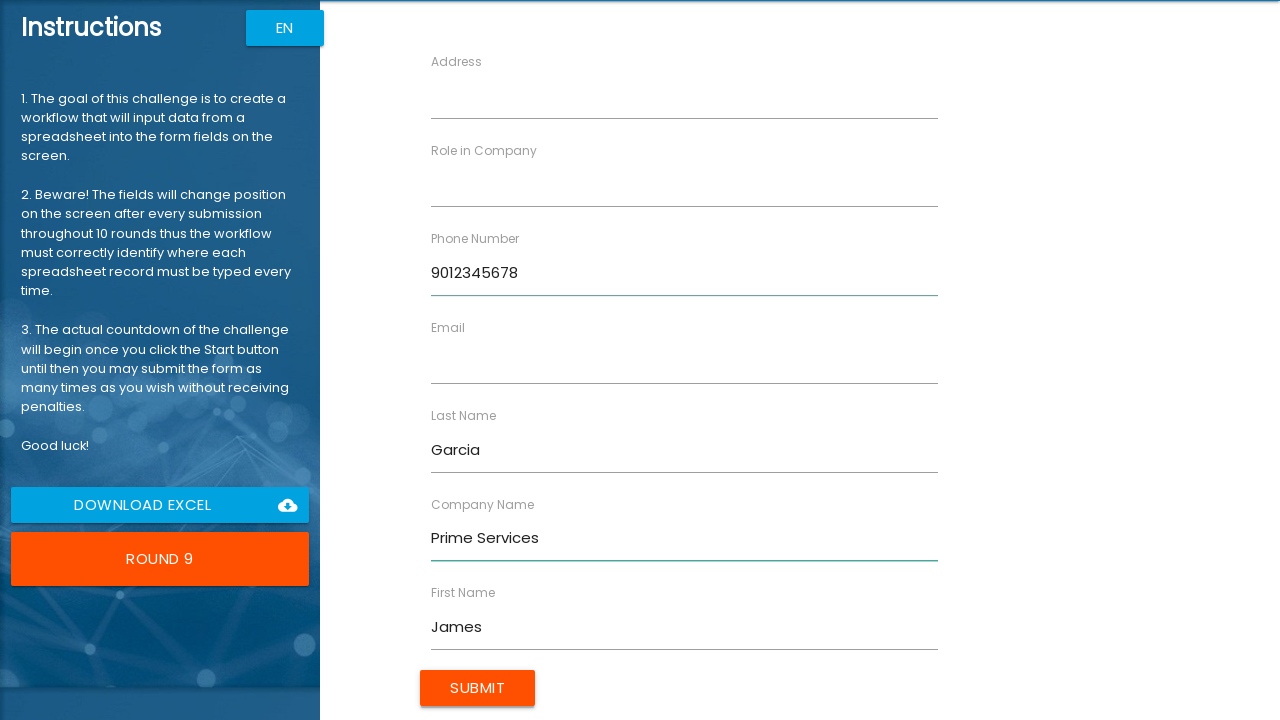

Filled address field with '369 Cherry Pl' on //input[@ng-reflect-name='labelAddress']
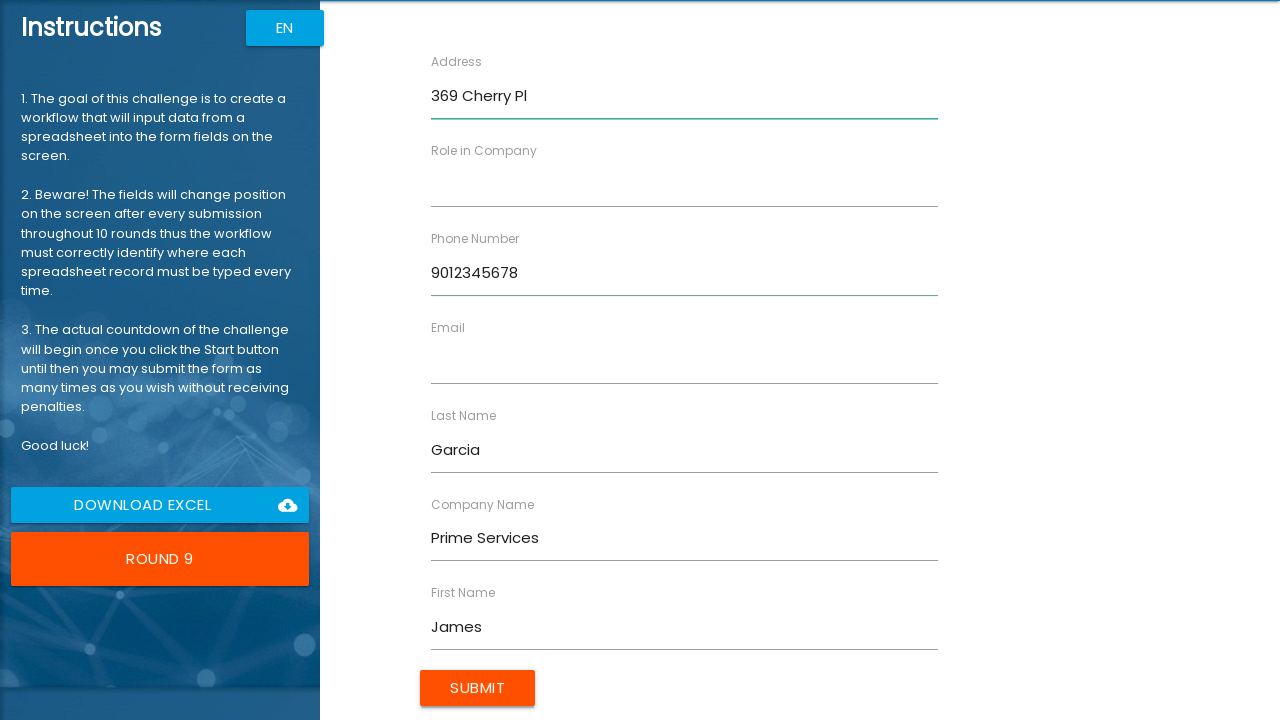

Filled email field with 'j.garcia@prime.com' on //input[@ng-reflect-name='labelEmail']
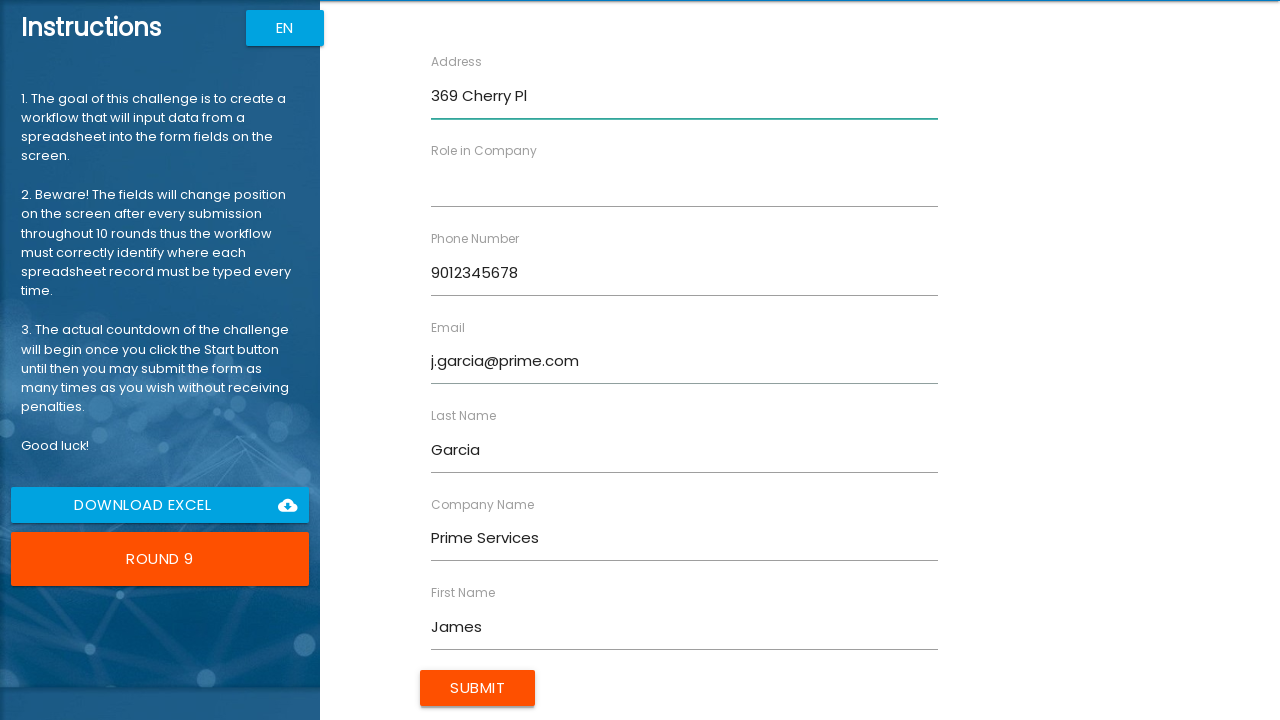

Filled role field with 'Specialist' on //input[@ng-reflect-name='labelRole']
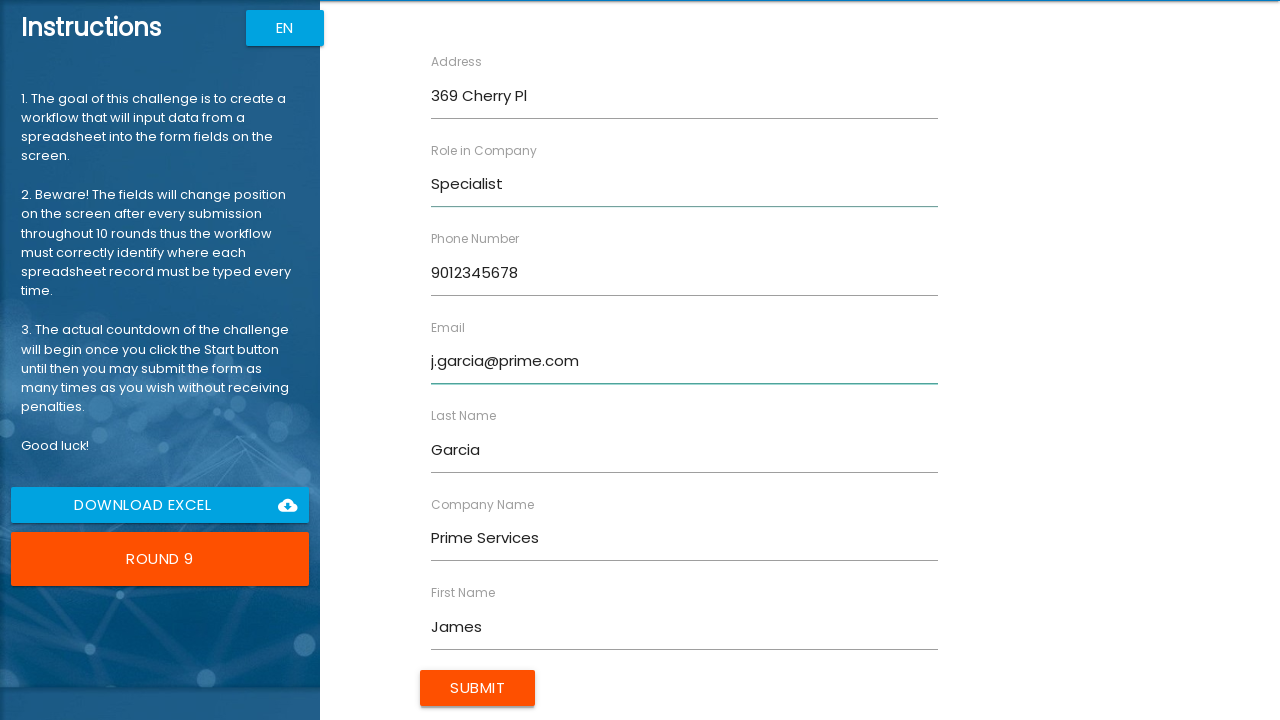

Submitted form for James Garcia at (478, 688) on xpath=//input[@class='btn uiColorButton']
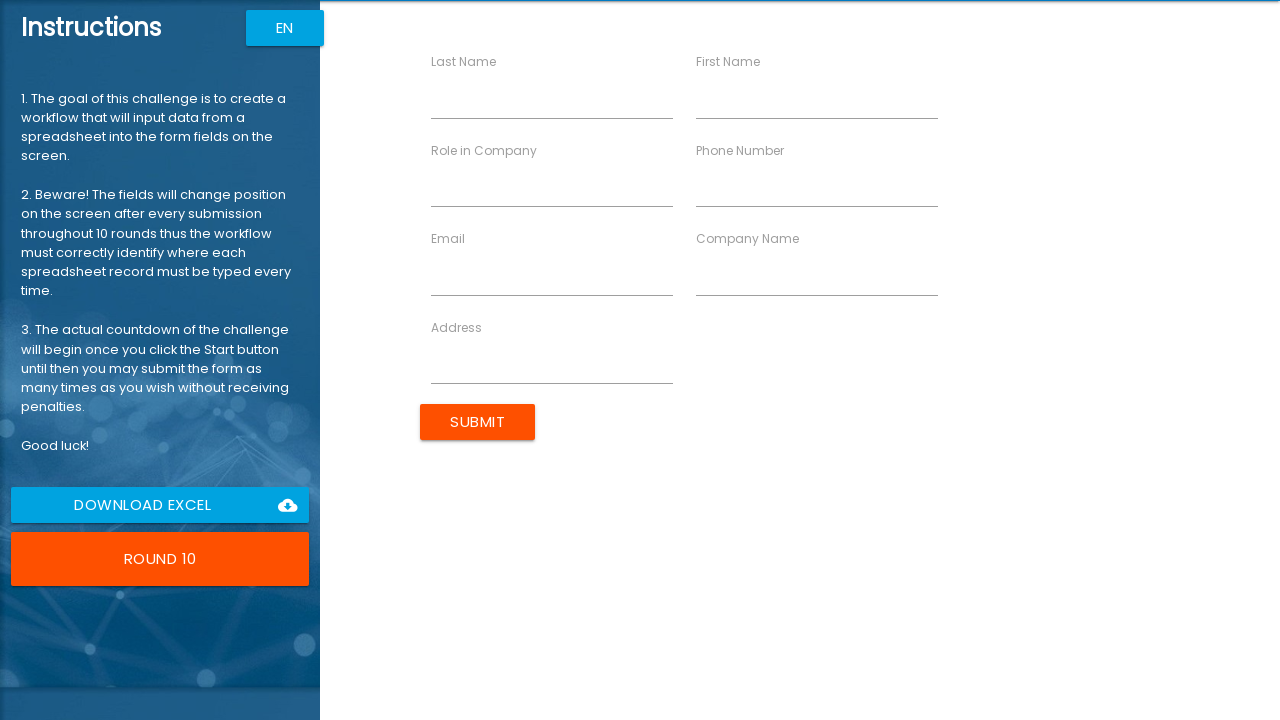

Filled first name field with 'Amanda' on //input[@ng-reflect-name='labelFirstName']
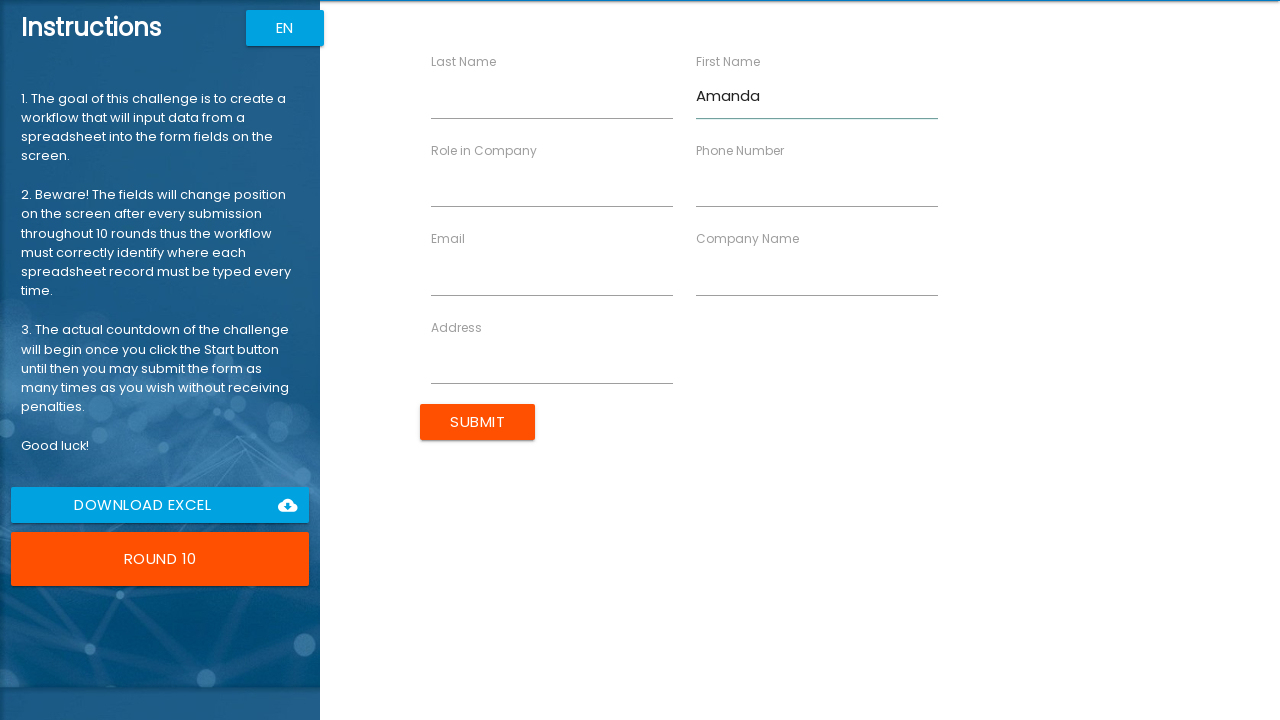

Filled last name field with 'Lee' on //input[@ng-reflect-name='labelLastName']
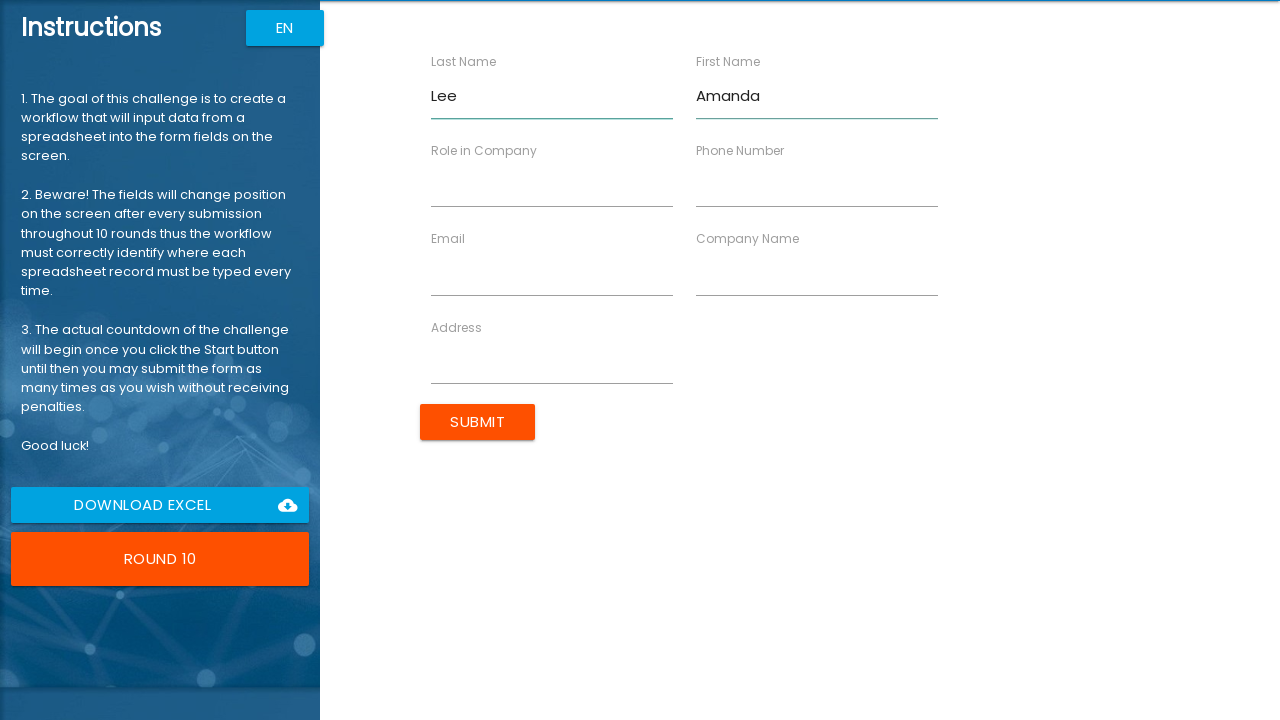

Filled company name field with 'NextGen Corp' on //input[@ng-reflect-name='labelCompanyName']
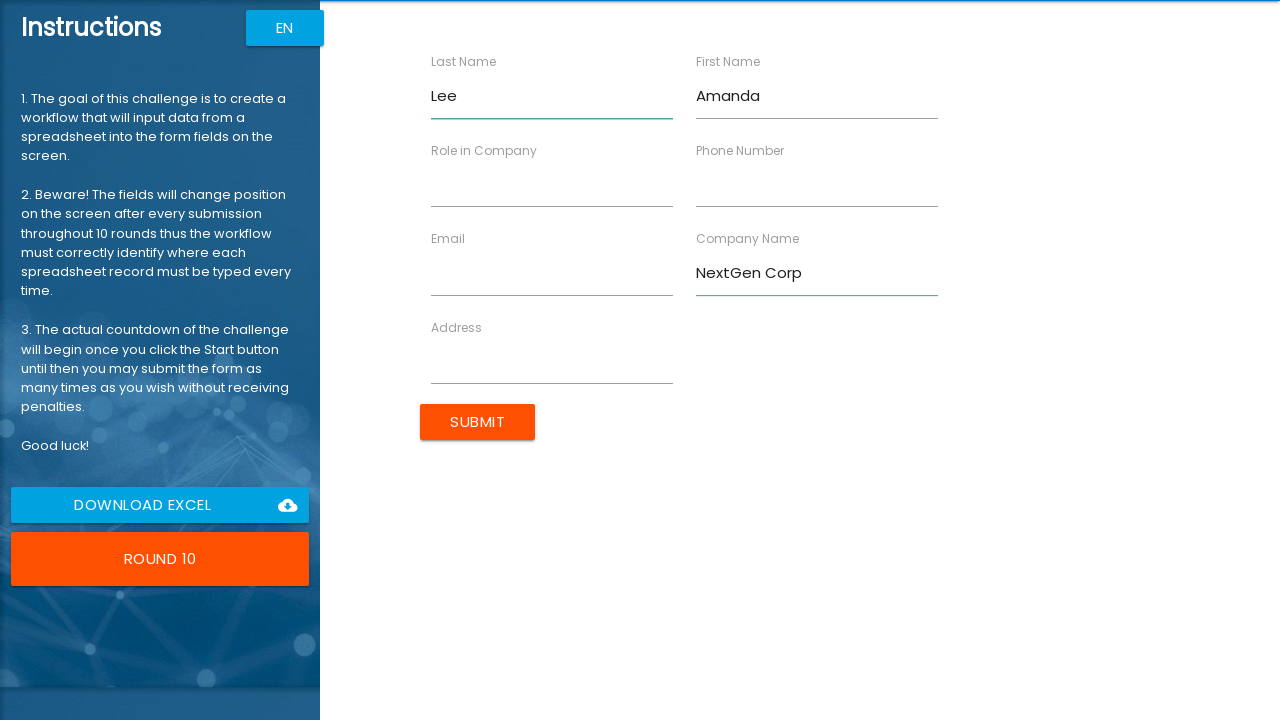

Filled phone number field with '0123456789' on //input[@ng-reflect-name='labelPhone']
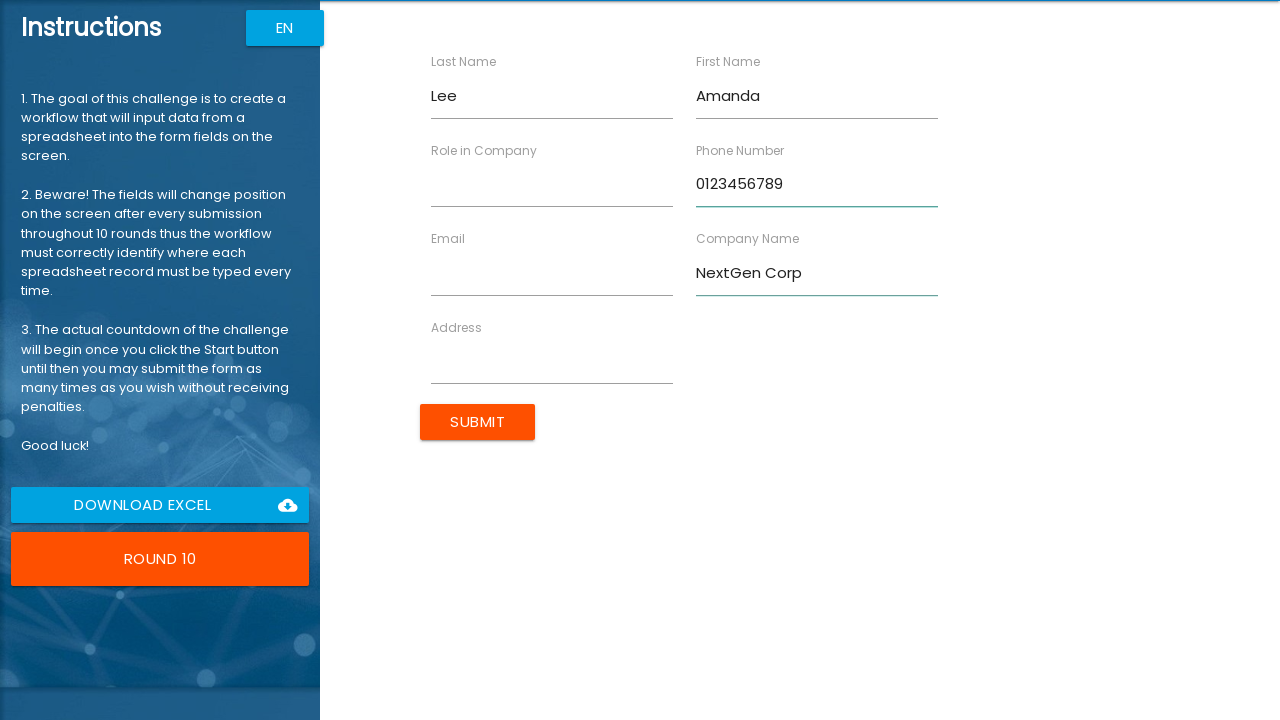

Filled address field with '741 Spruce Blvd' on //input[@ng-reflect-name='labelAddress']
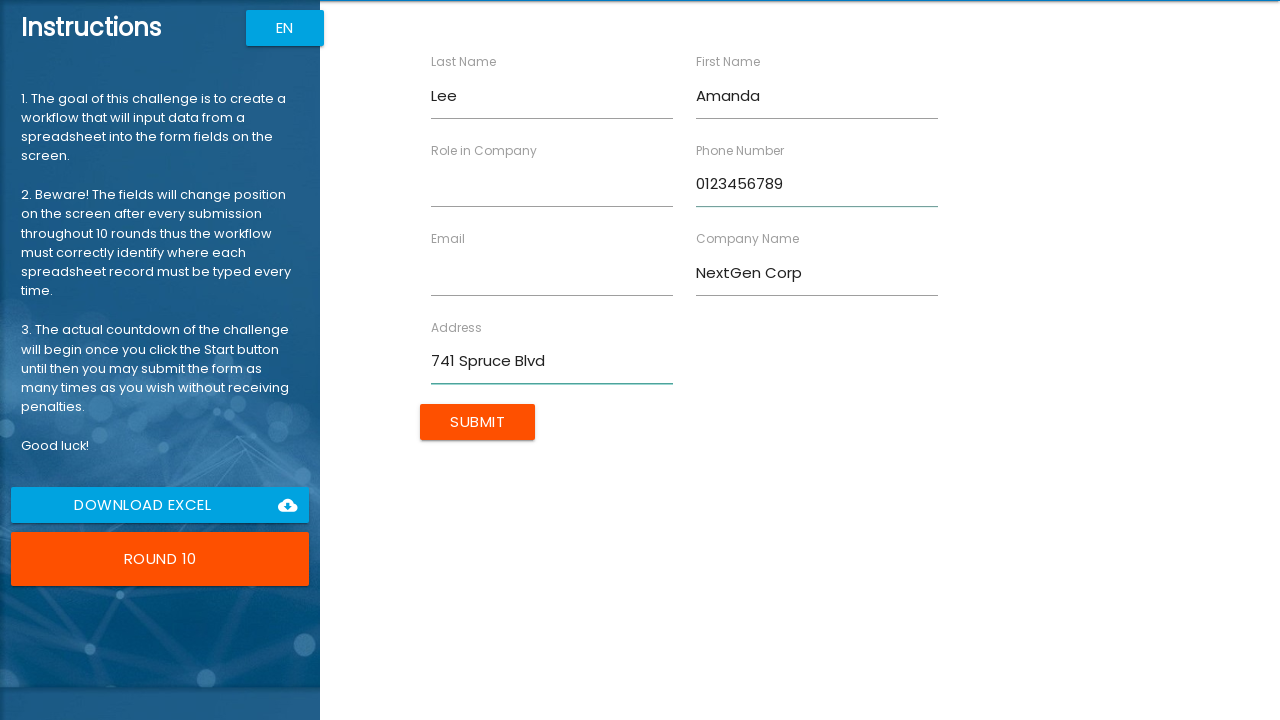

Filled email field with 'amanda.lee@nextgen.com' on //input[@ng-reflect-name='labelEmail']
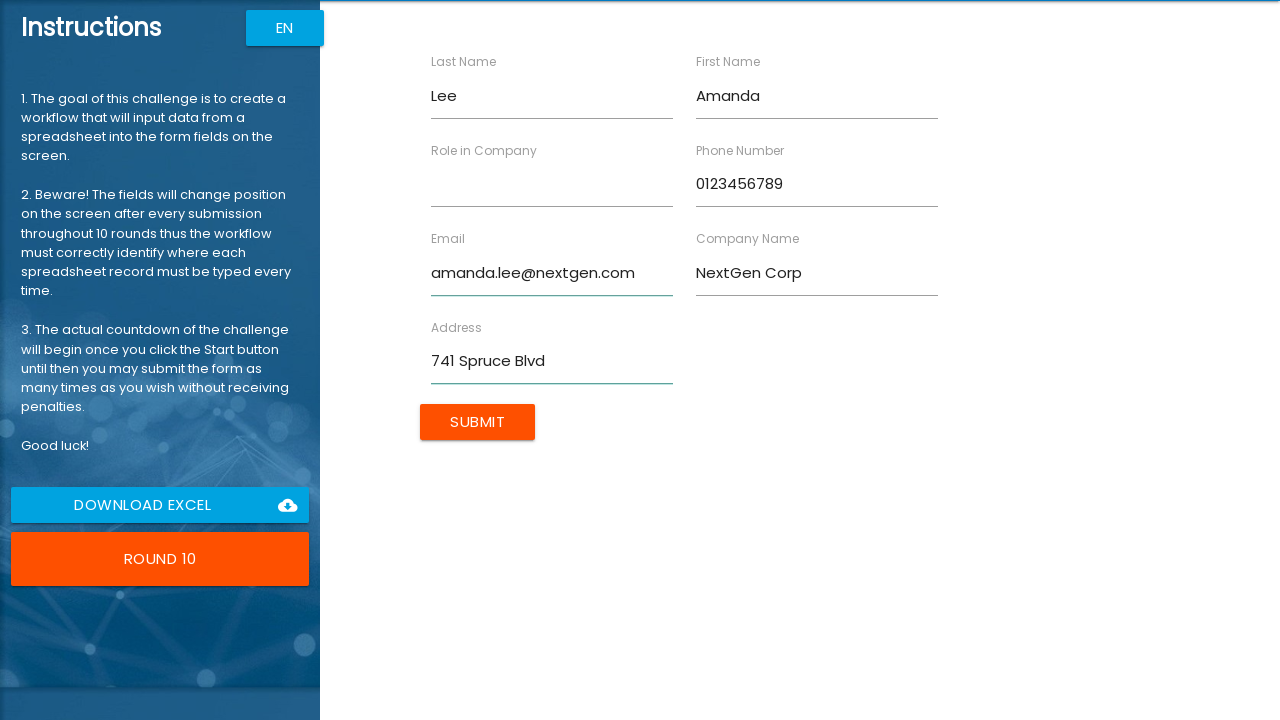

Filled role field with 'Assistant' on //input[@ng-reflect-name='labelRole']
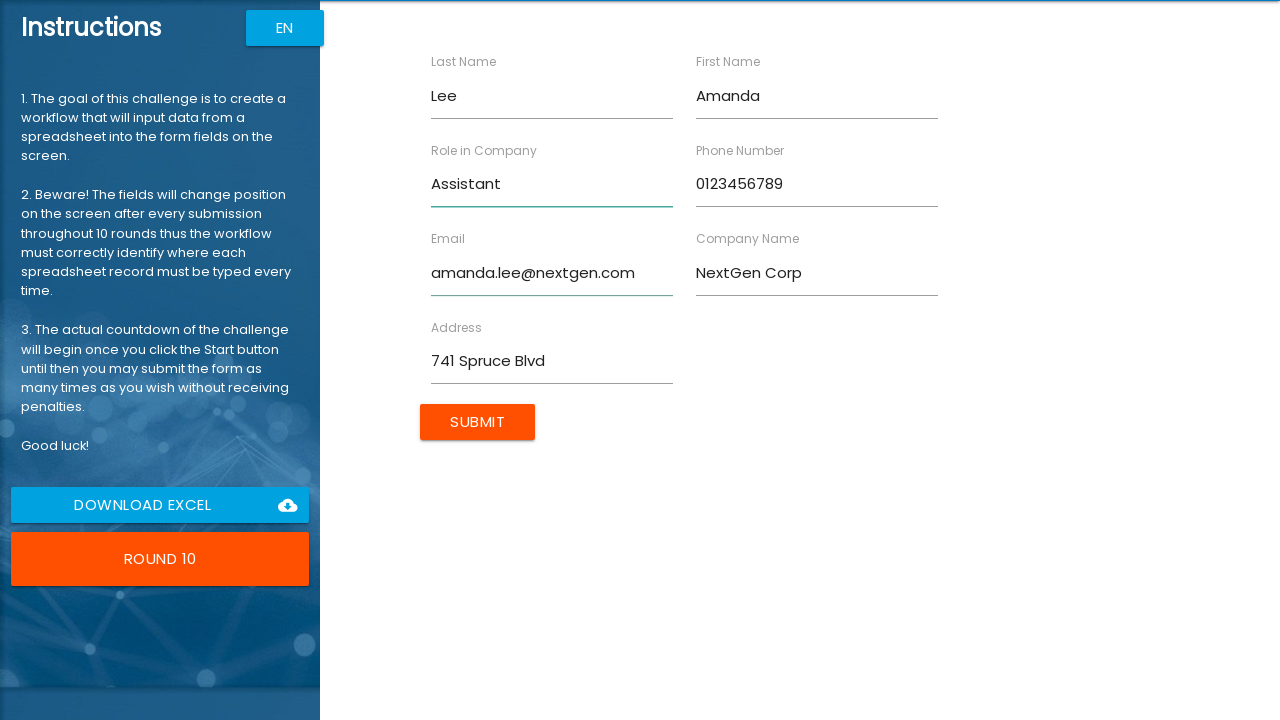

Submitted form for Amanda Lee at (478, 422) on xpath=//input[@class='btn uiColorButton']
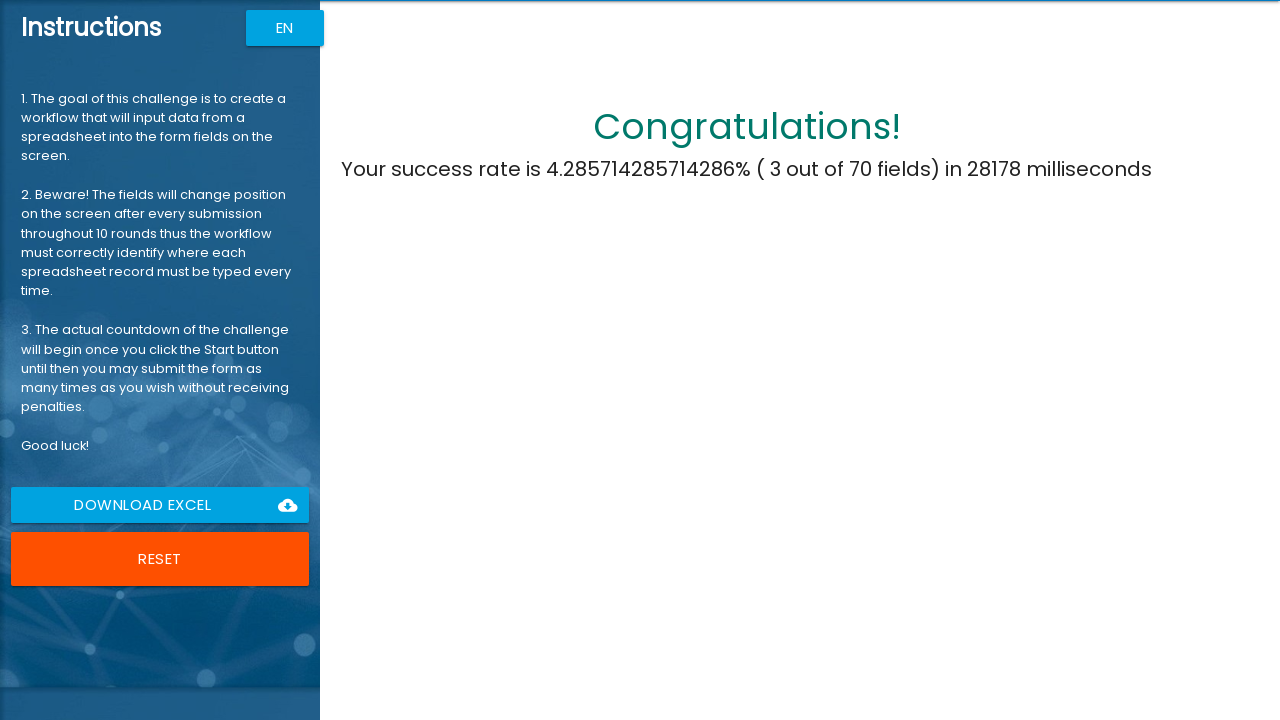

Waited for completion message after final form submission
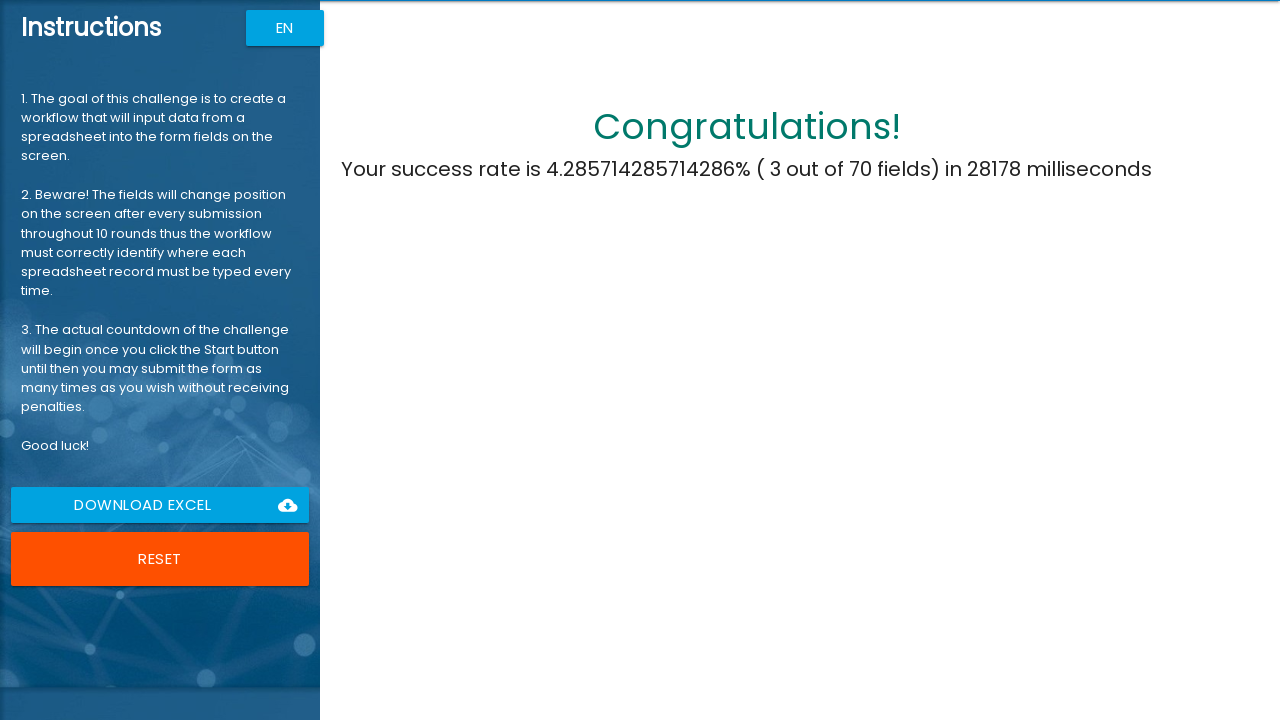

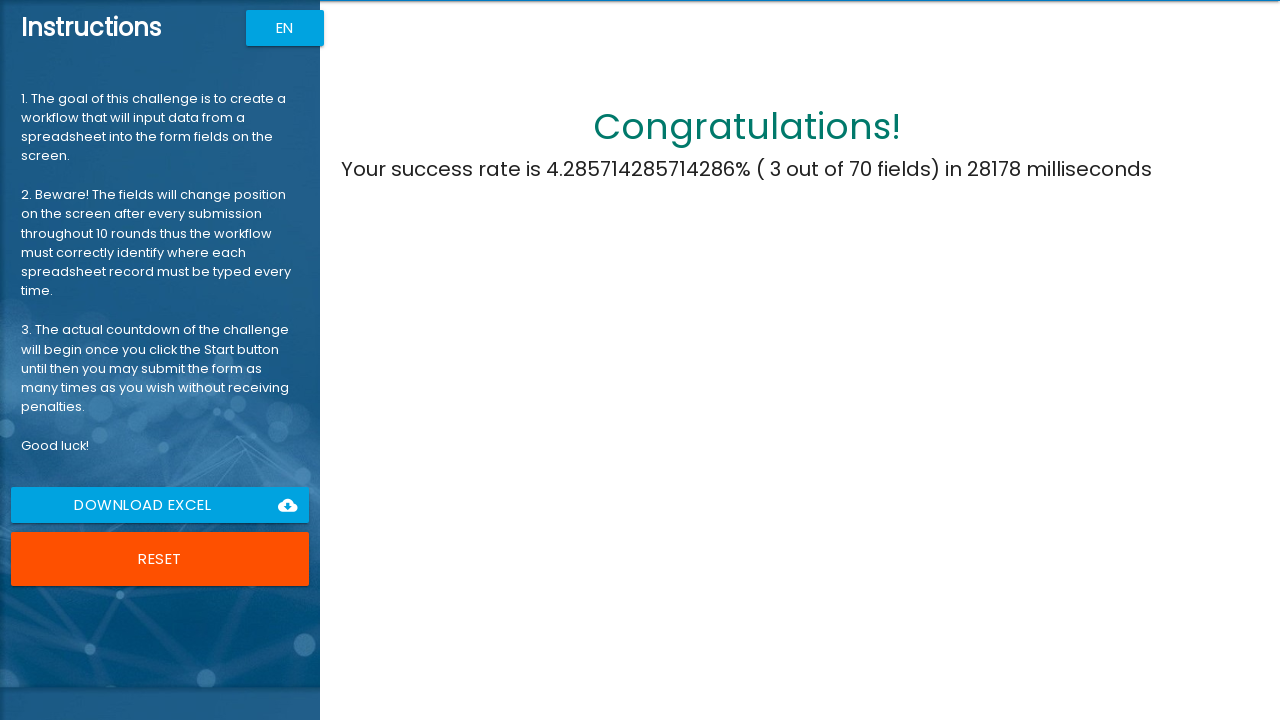